Navigates to a form page, fills all input fields with the same text, and submits the form

Starting URL: http://suninjuly.github.io/find_link_text

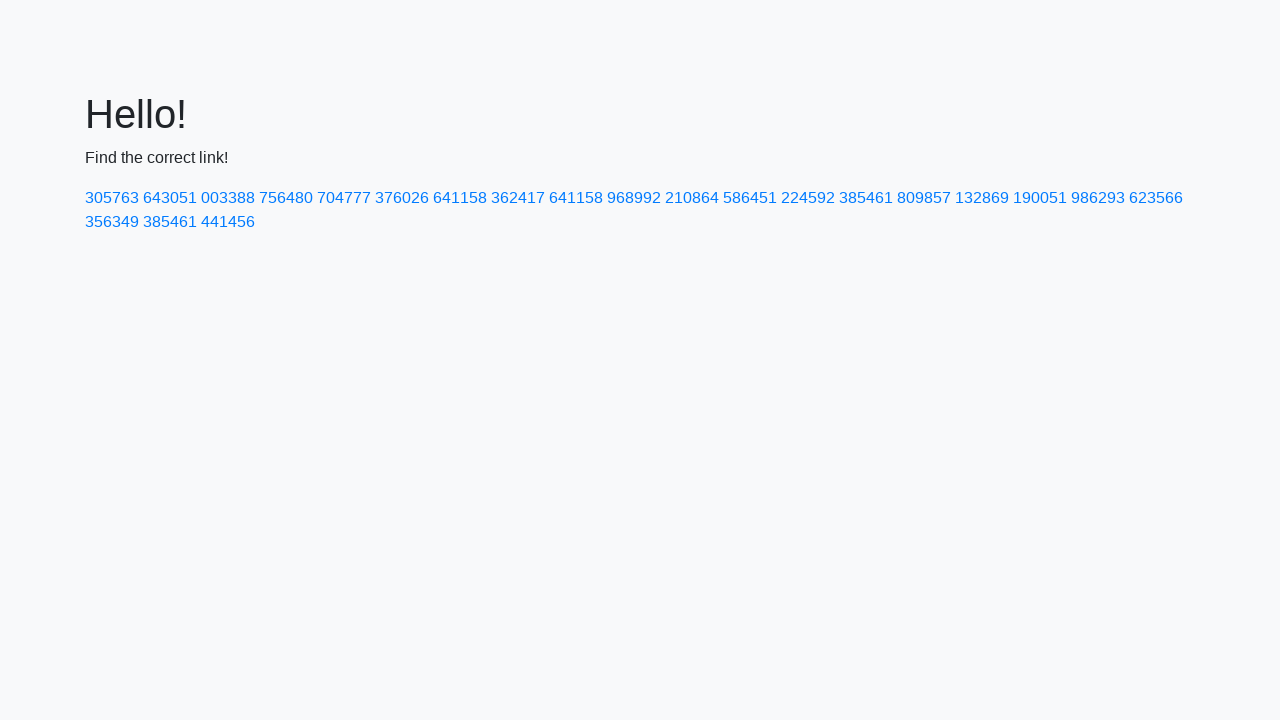

Navigated to form page at http://suninjuly.github.io/huge_form.html
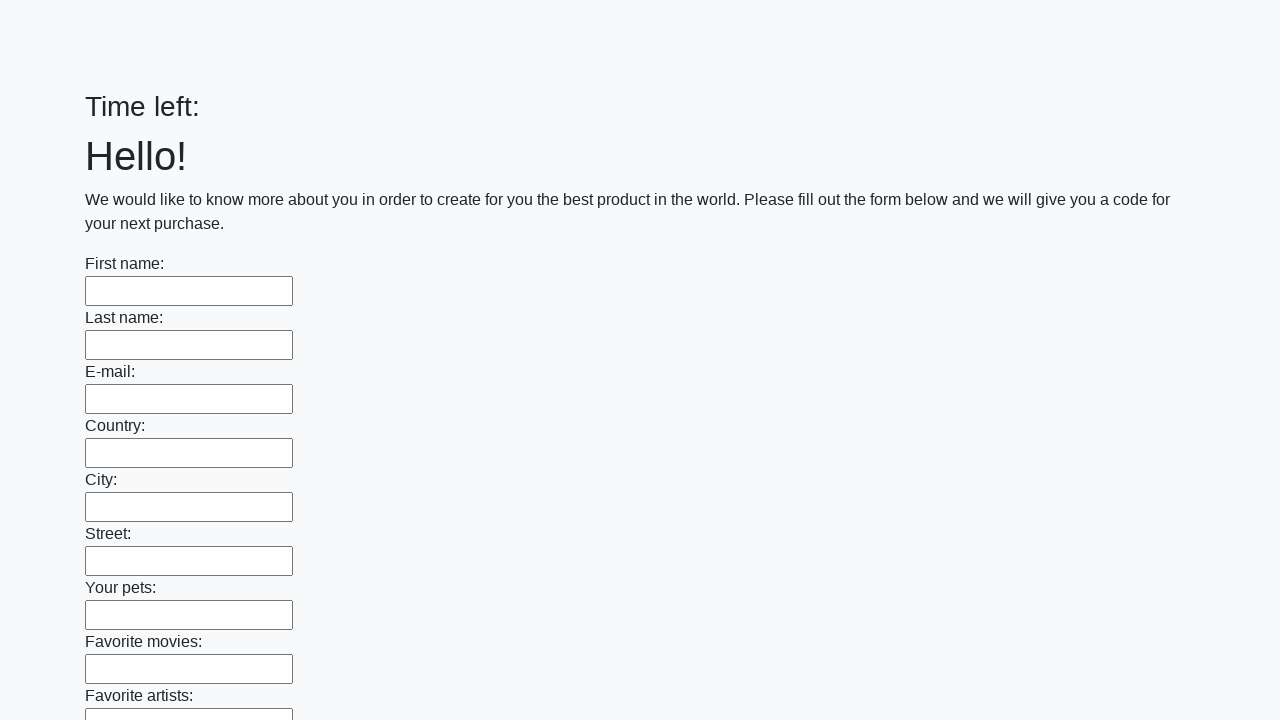

Located all input elements on the form
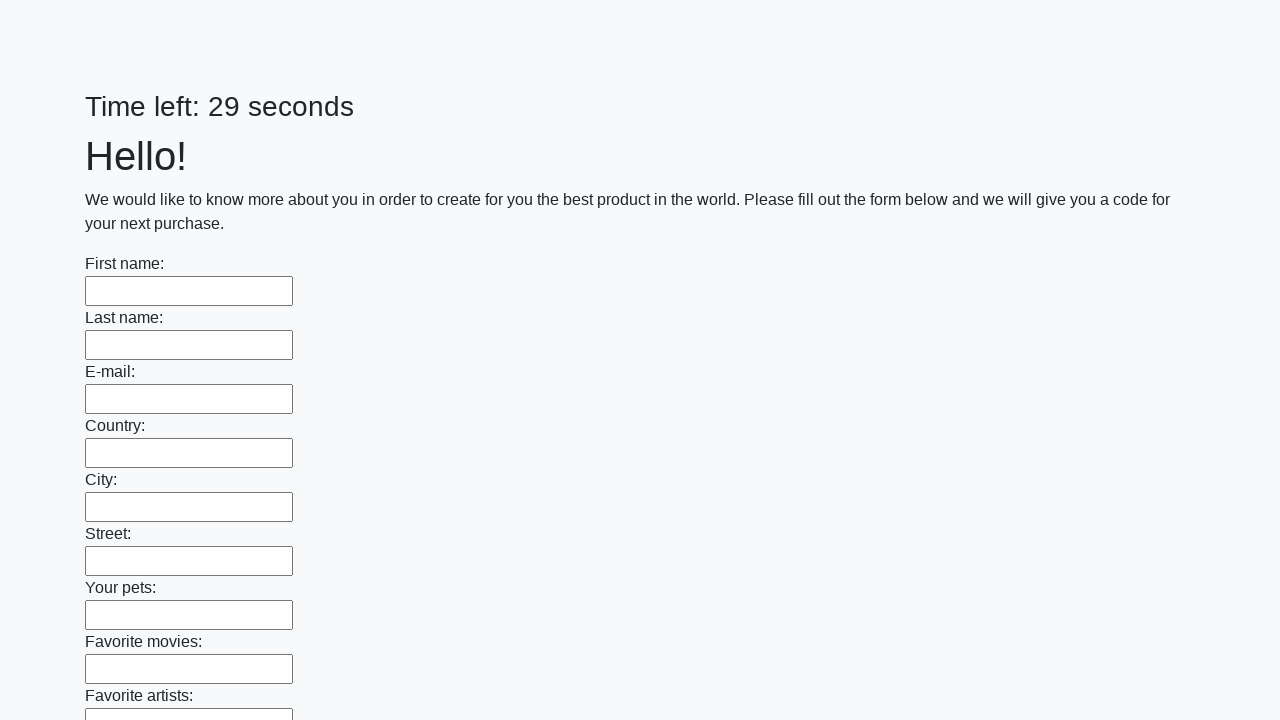

Filled input field with 'My answer' on input >> nth=0
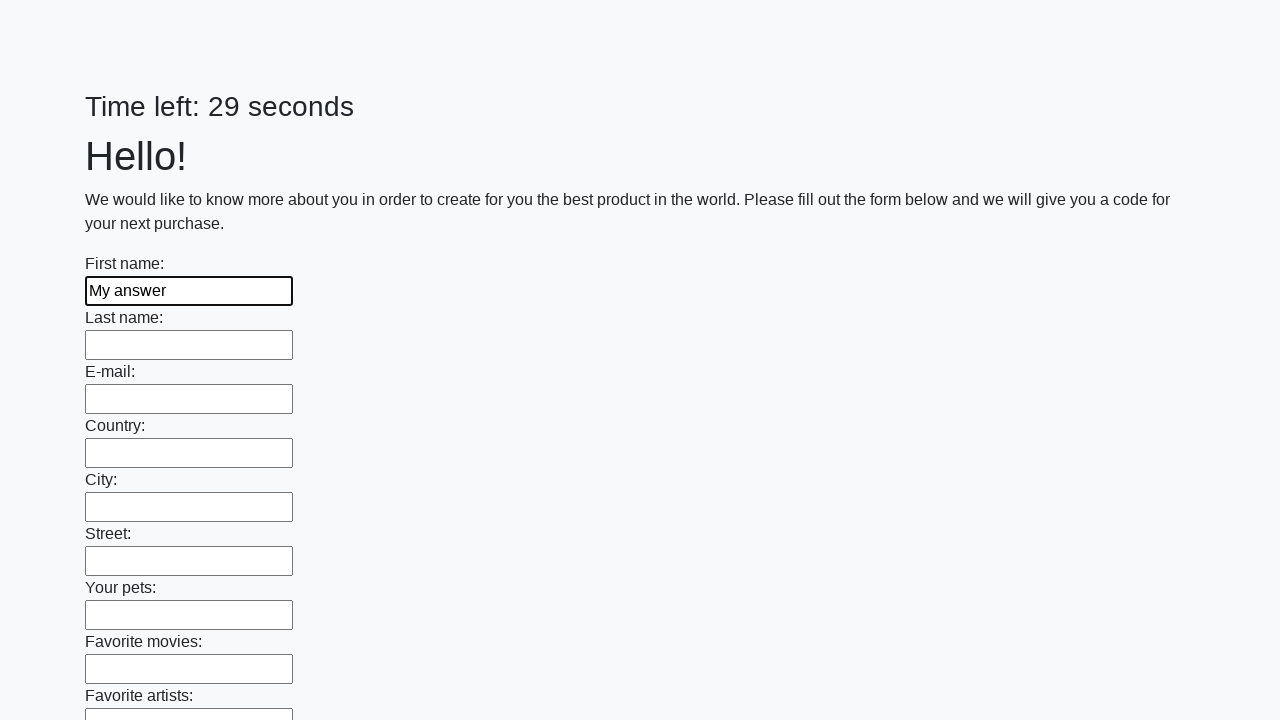

Filled input field with 'My answer' on input >> nth=1
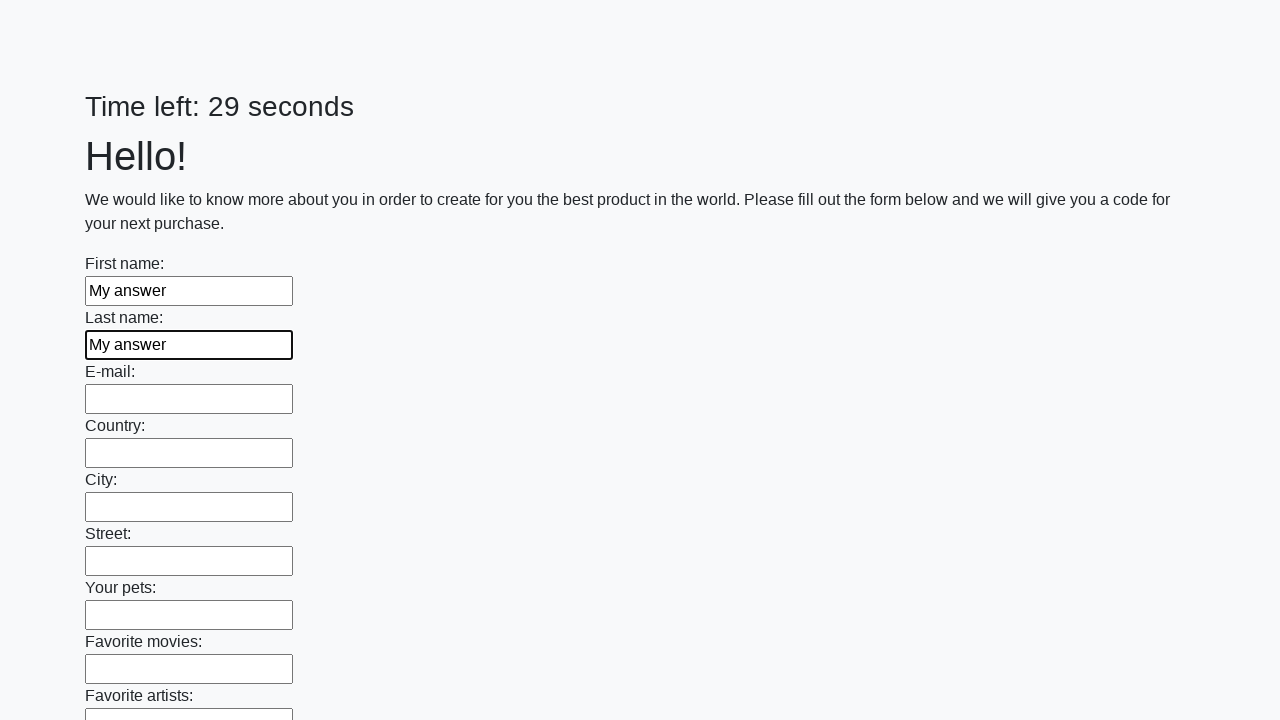

Filled input field with 'My answer' on input >> nth=2
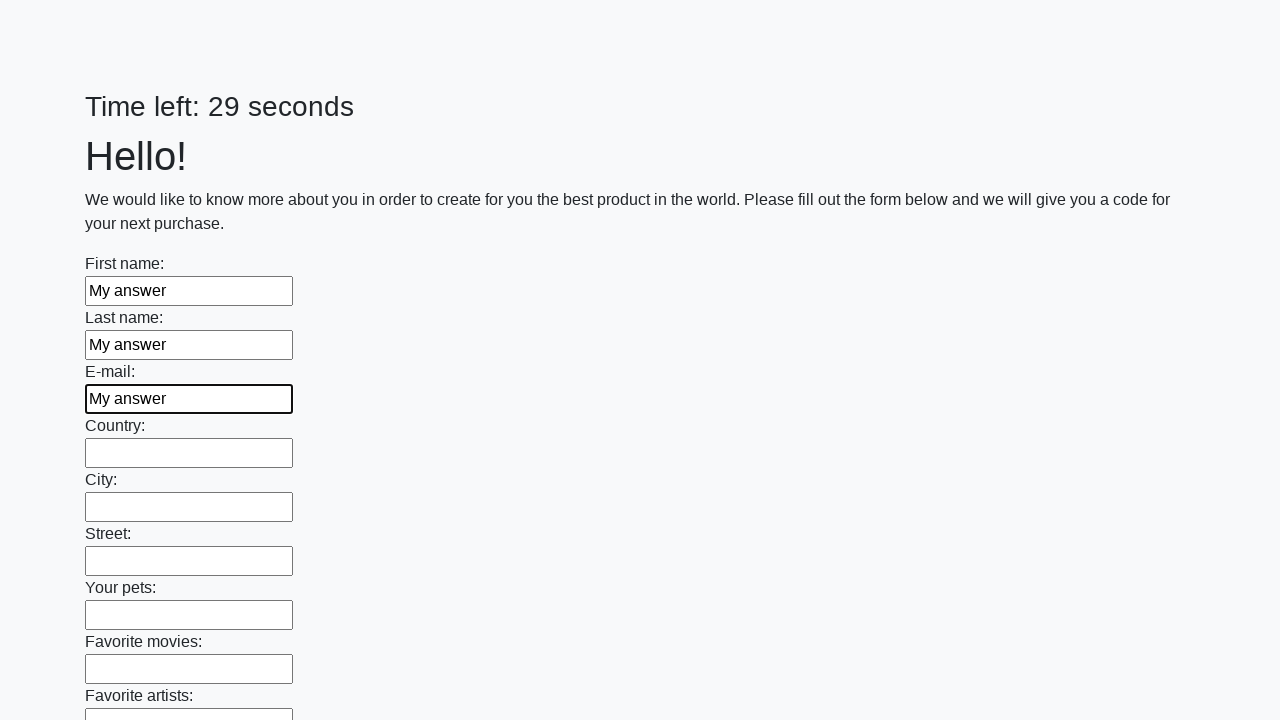

Filled input field with 'My answer' on input >> nth=3
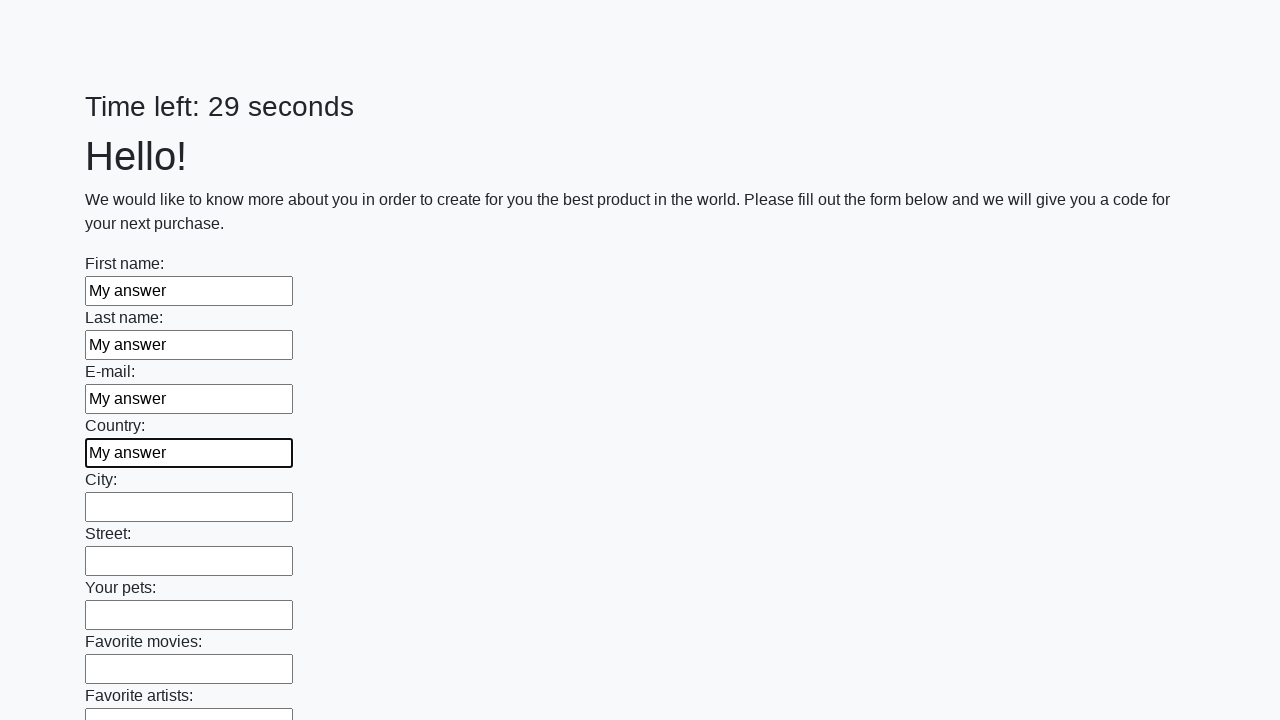

Filled input field with 'My answer' on input >> nth=4
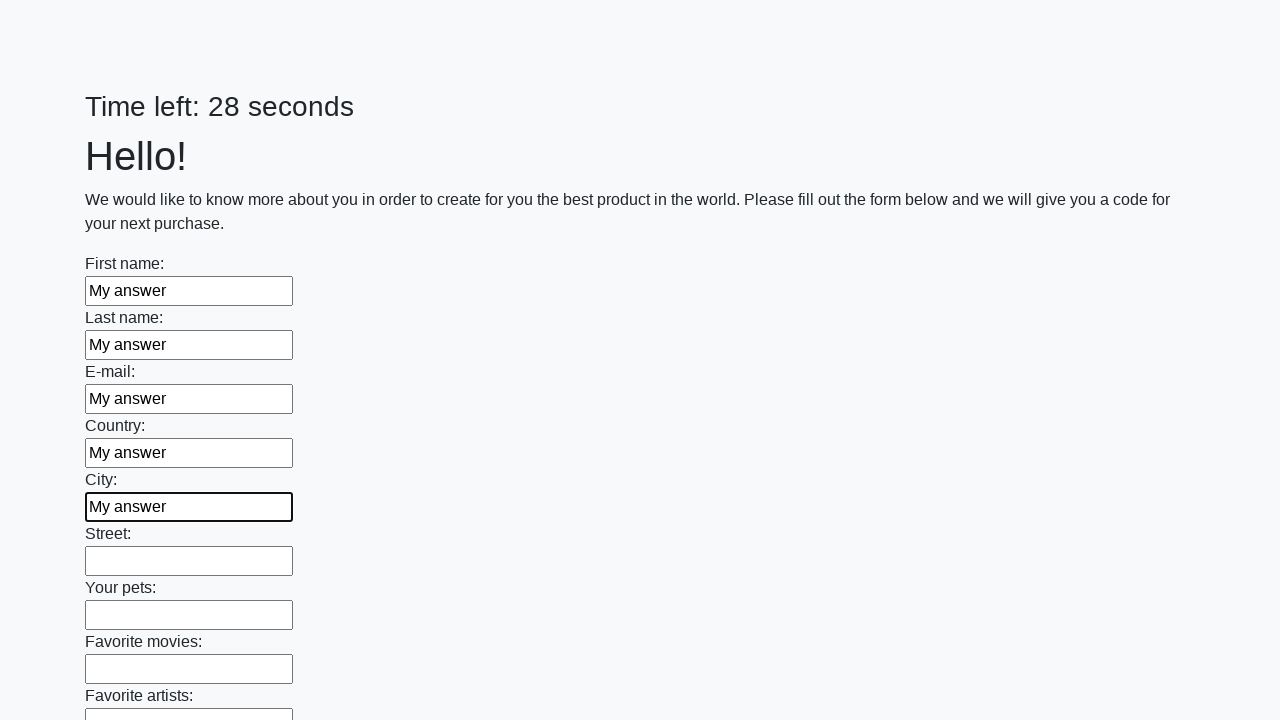

Filled input field with 'My answer' on input >> nth=5
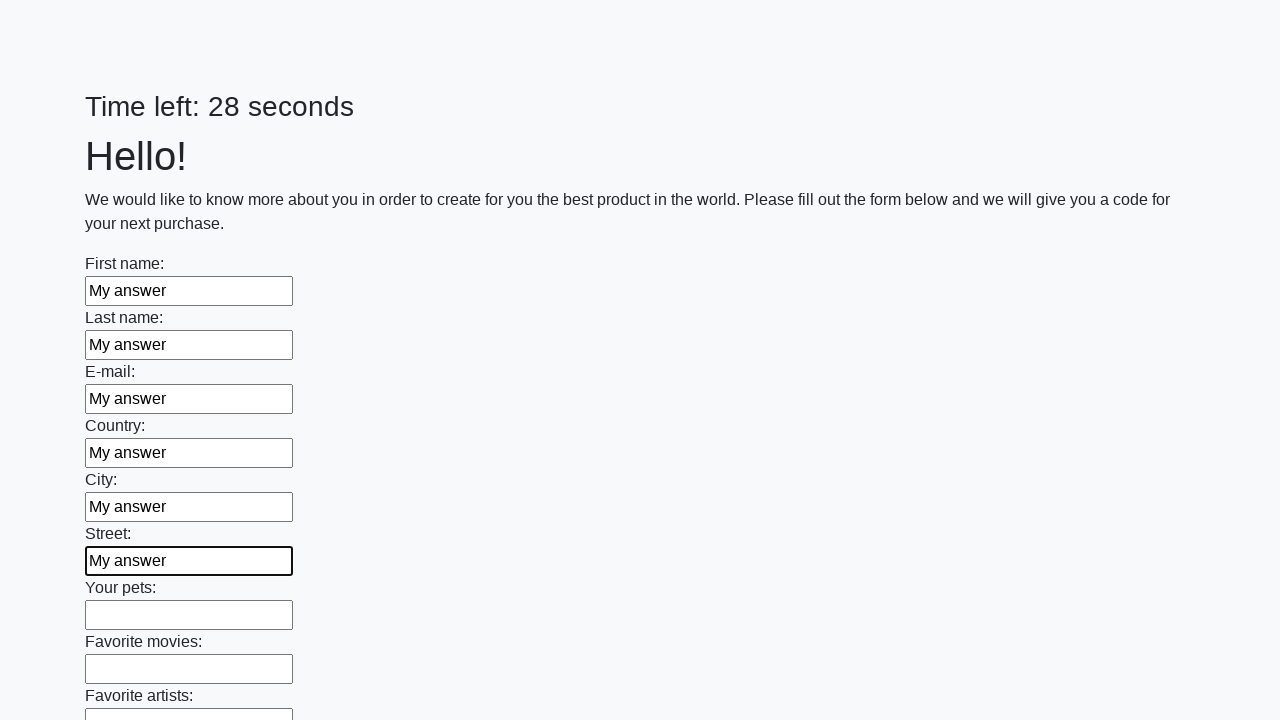

Filled input field with 'My answer' on input >> nth=6
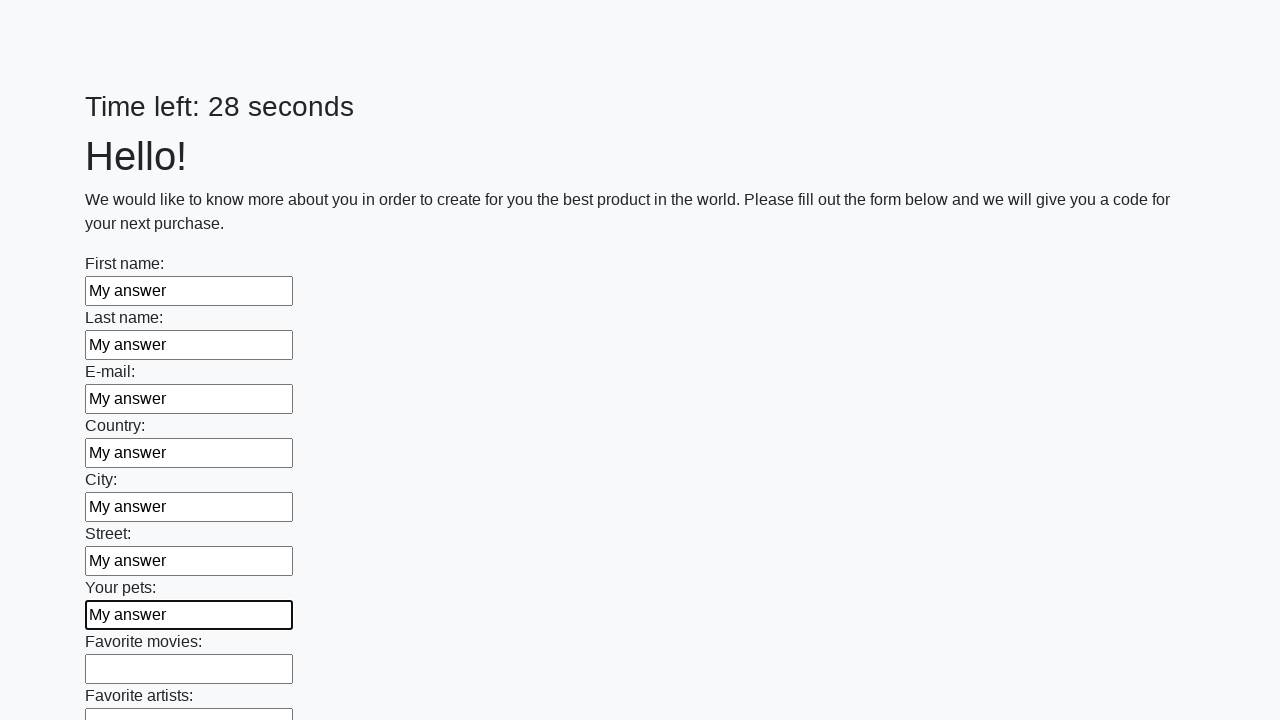

Filled input field with 'My answer' on input >> nth=7
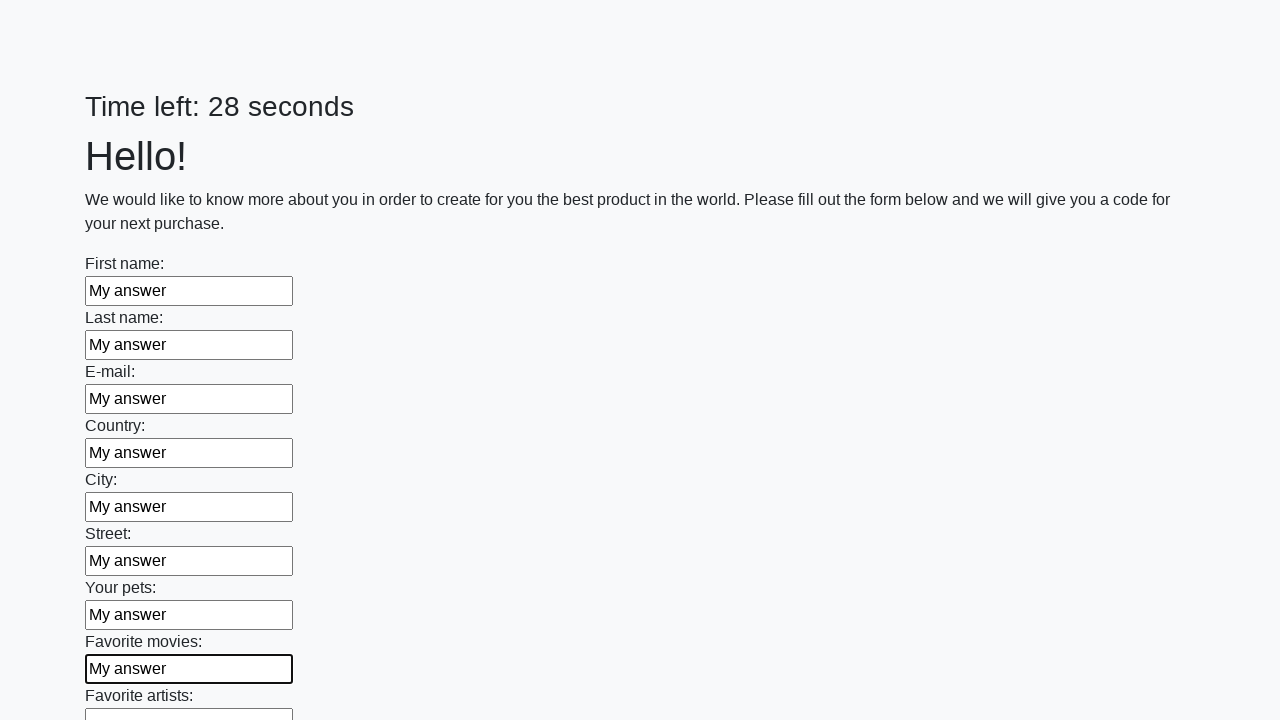

Filled input field with 'My answer' on input >> nth=8
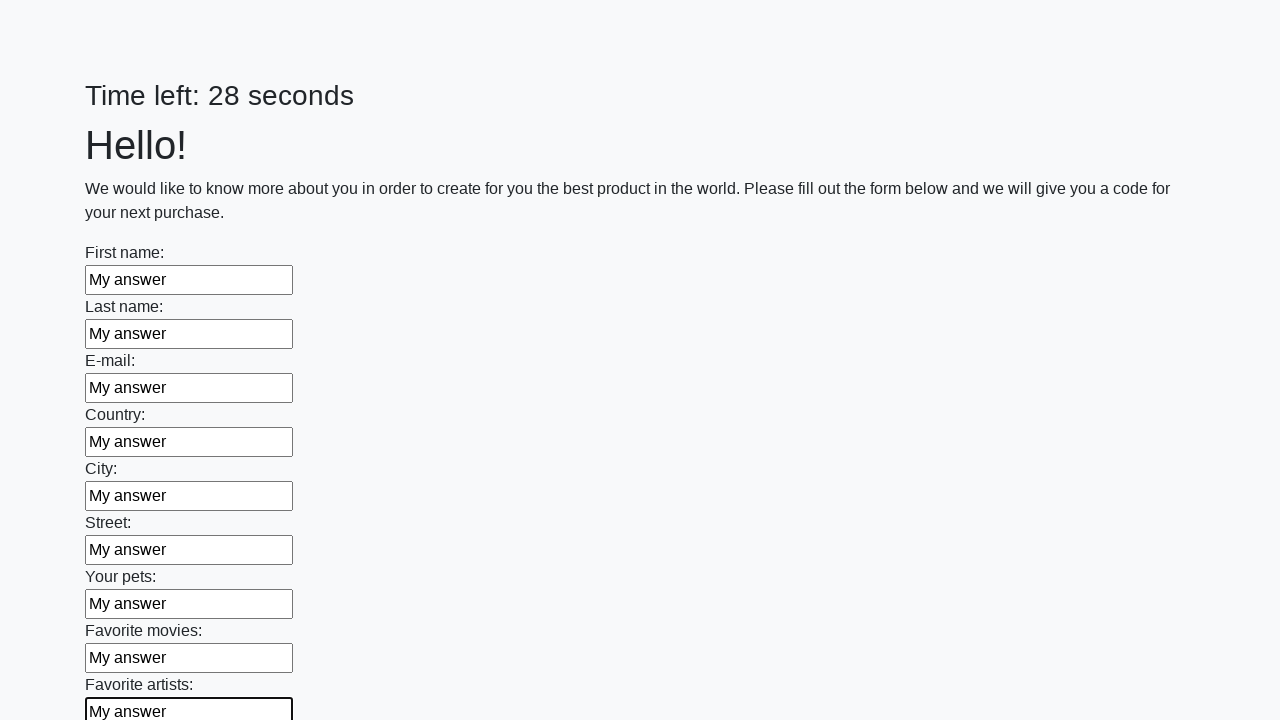

Filled input field with 'My answer' on input >> nth=9
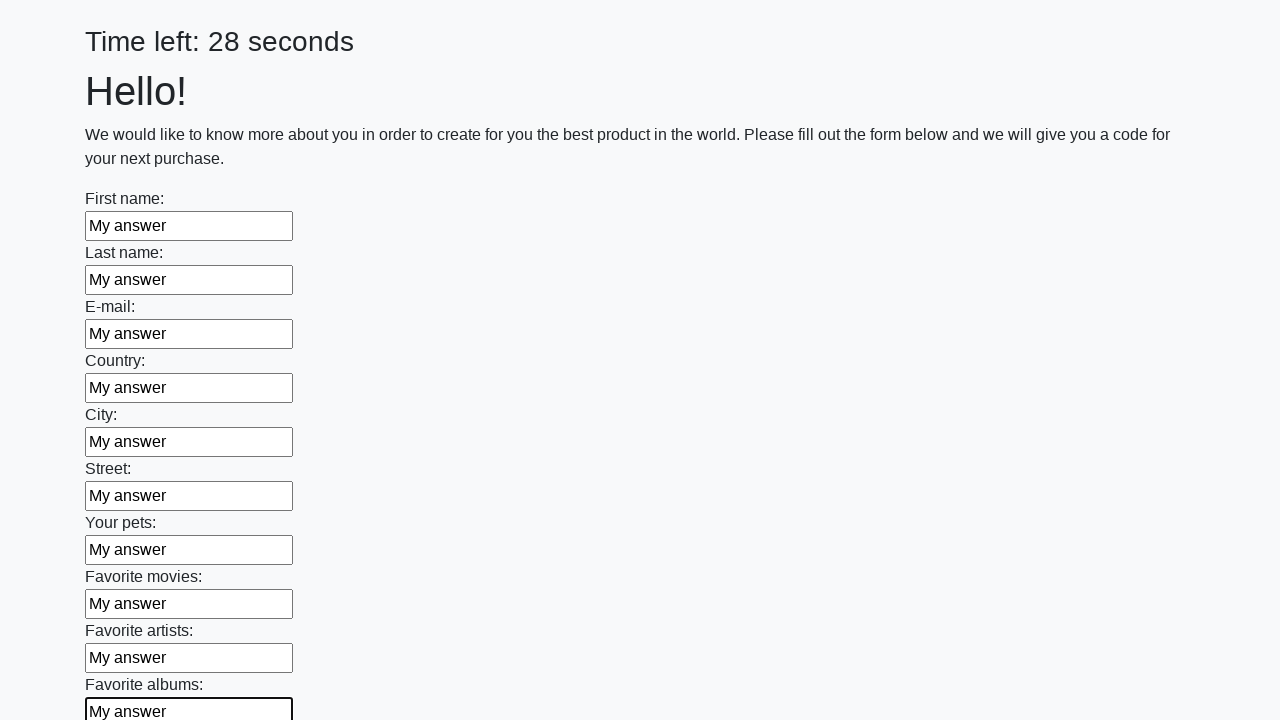

Filled input field with 'My answer' on input >> nth=10
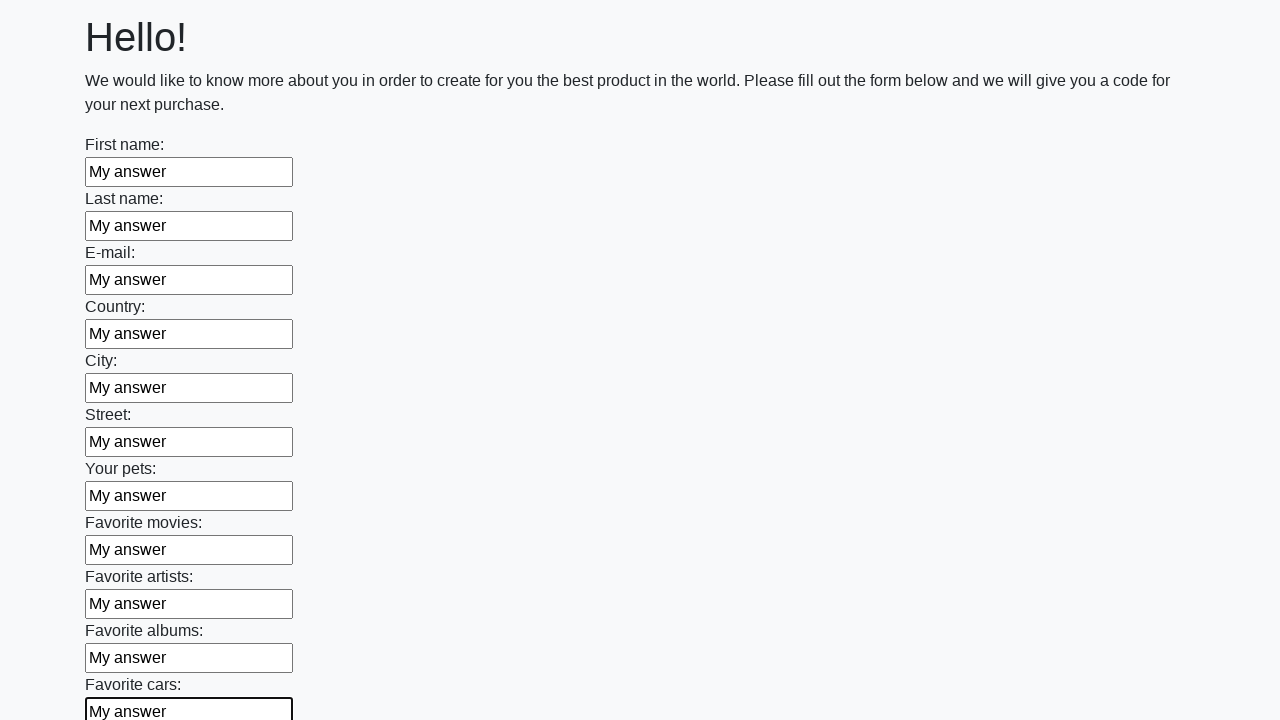

Filled input field with 'My answer' on input >> nth=11
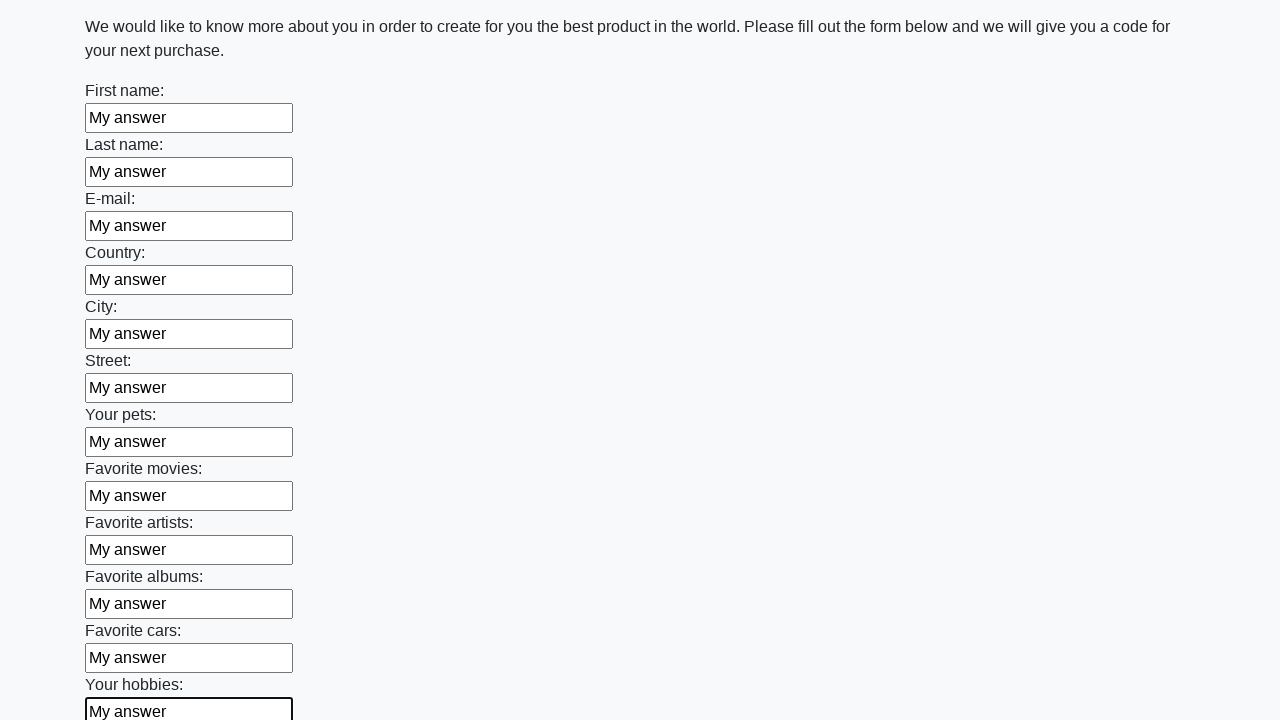

Filled input field with 'My answer' on input >> nth=12
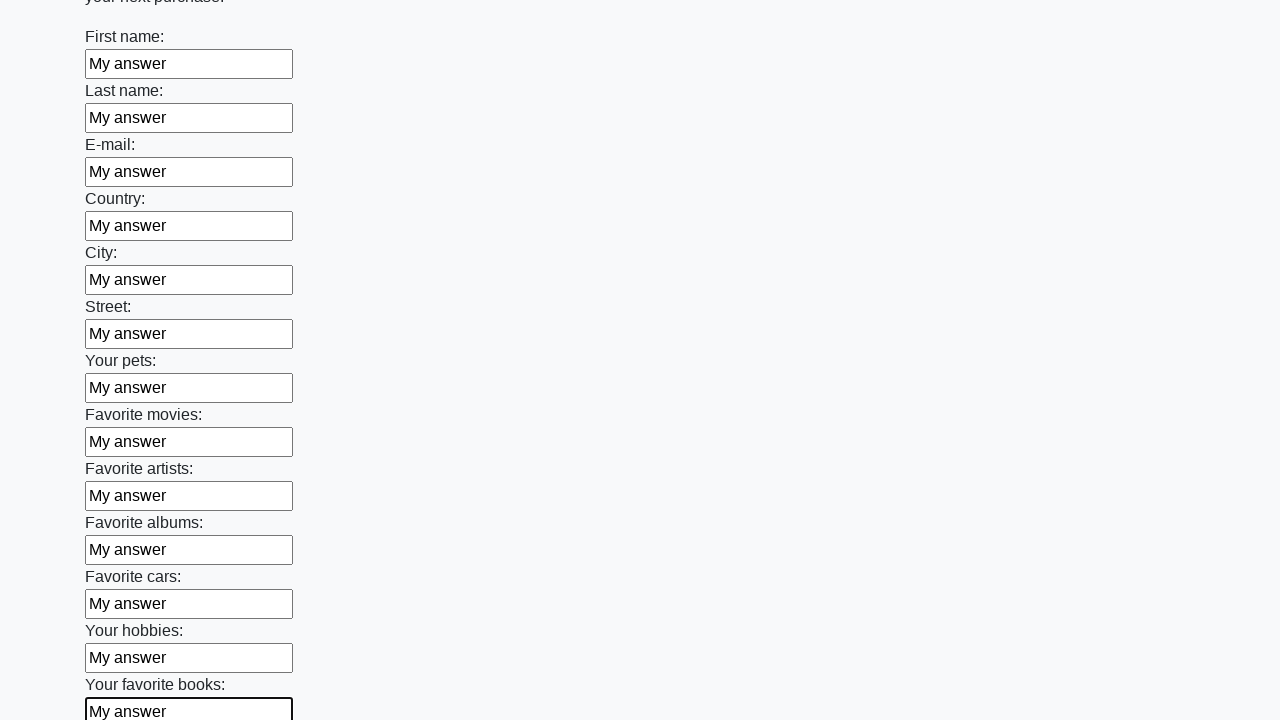

Filled input field with 'My answer' on input >> nth=13
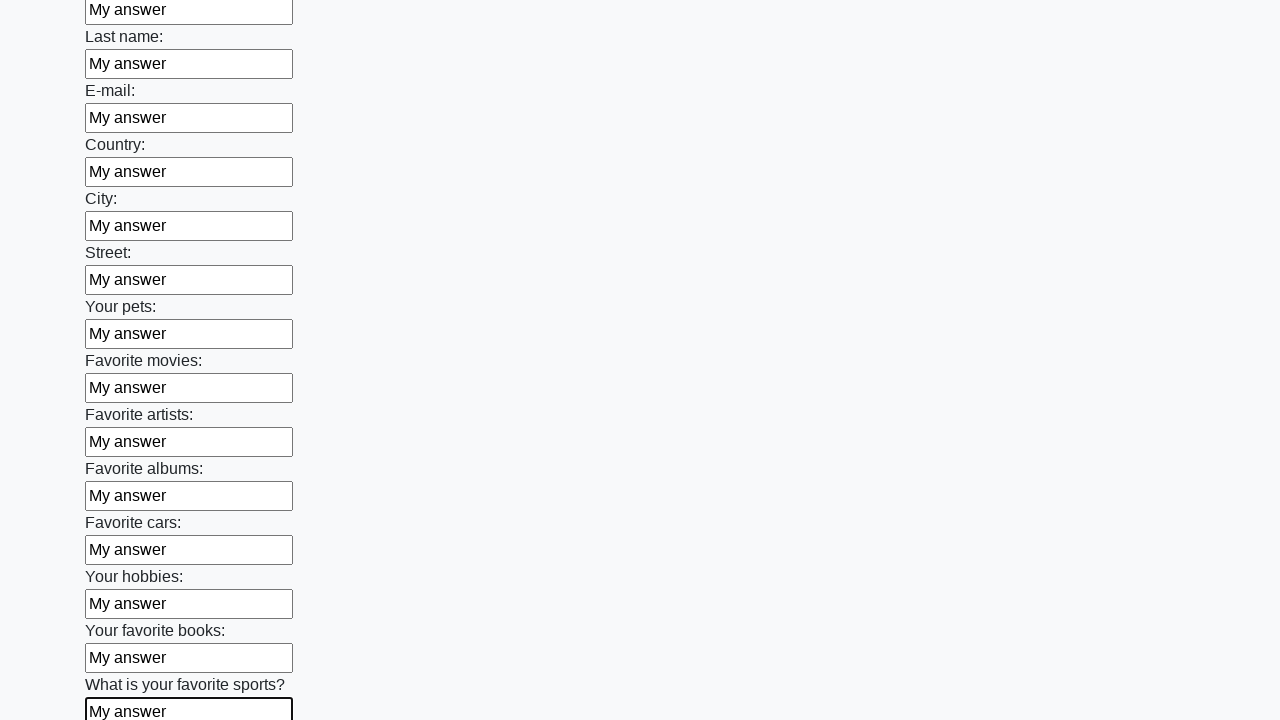

Filled input field with 'My answer' on input >> nth=14
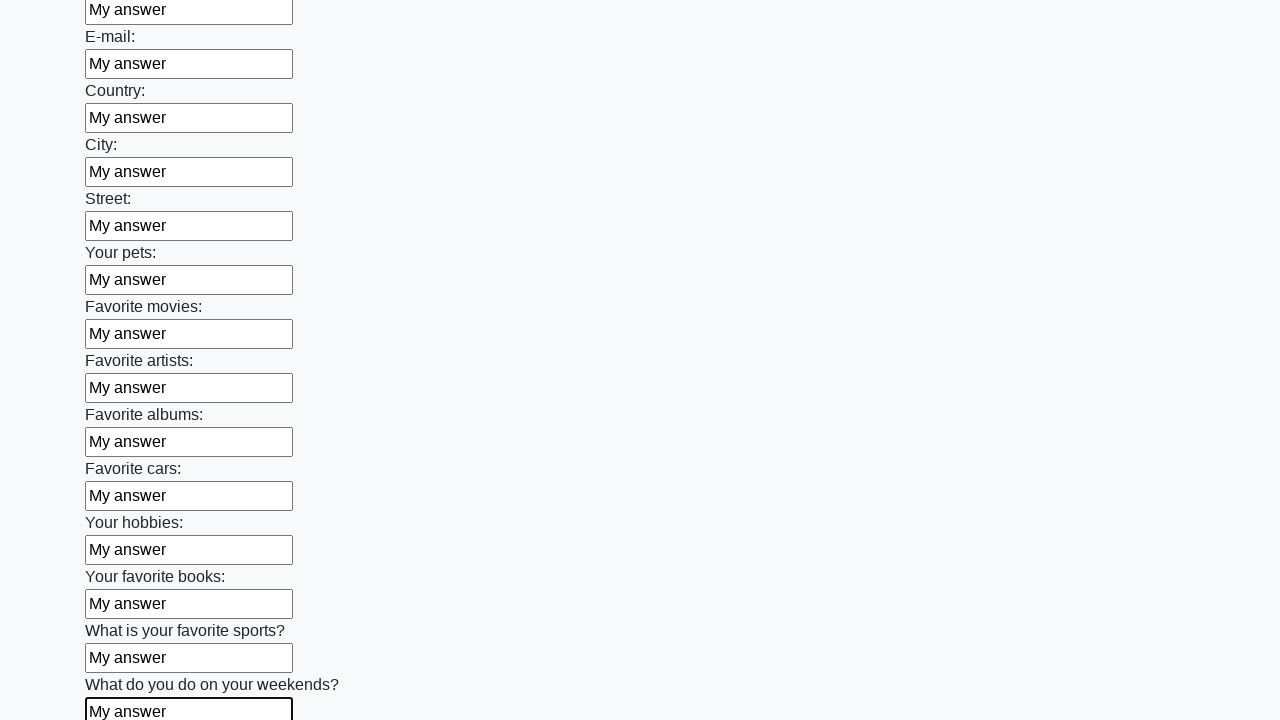

Filled input field with 'My answer' on input >> nth=15
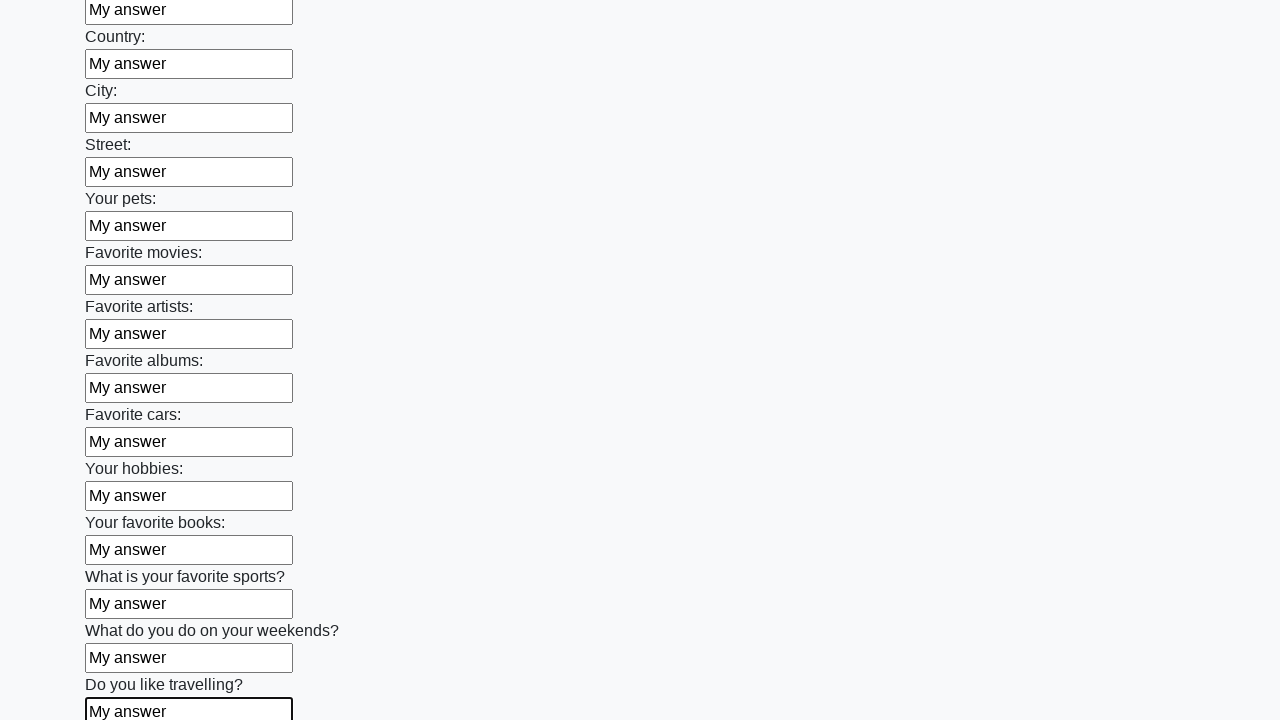

Filled input field with 'My answer' on input >> nth=16
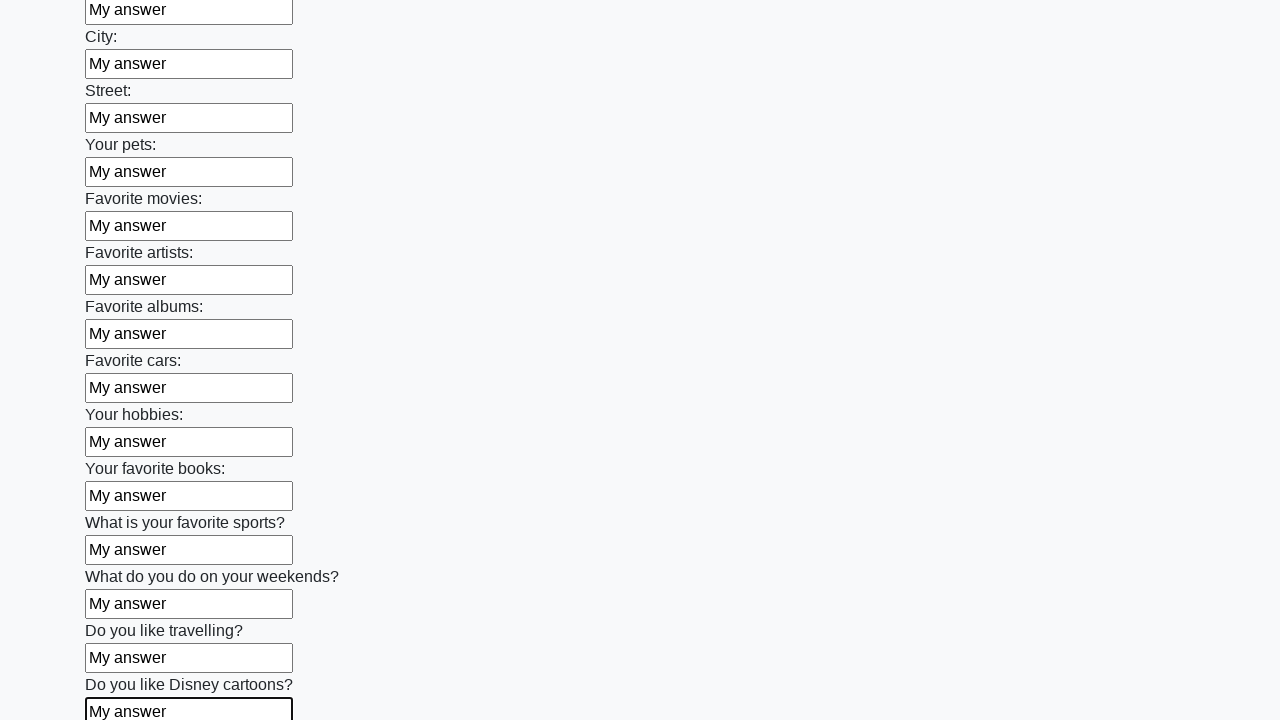

Filled input field with 'My answer' on input >> nth=17
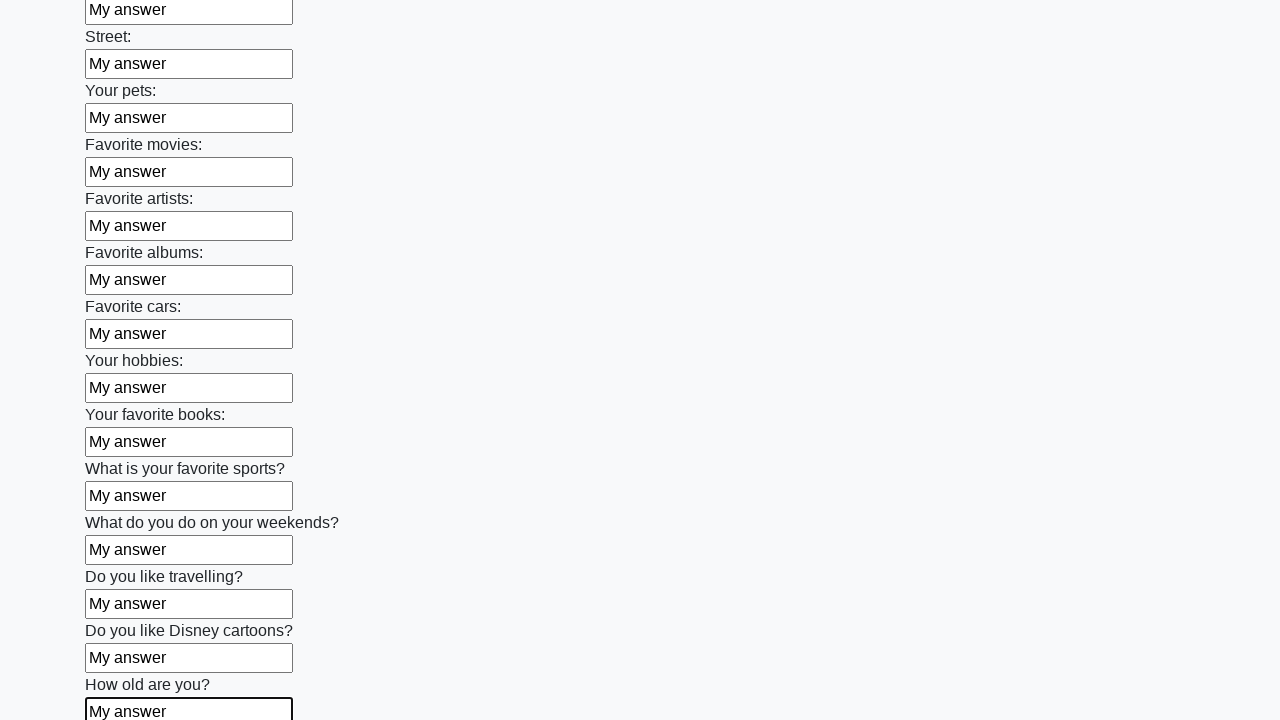

Filled input field with 'My answer' on input >> nth=18
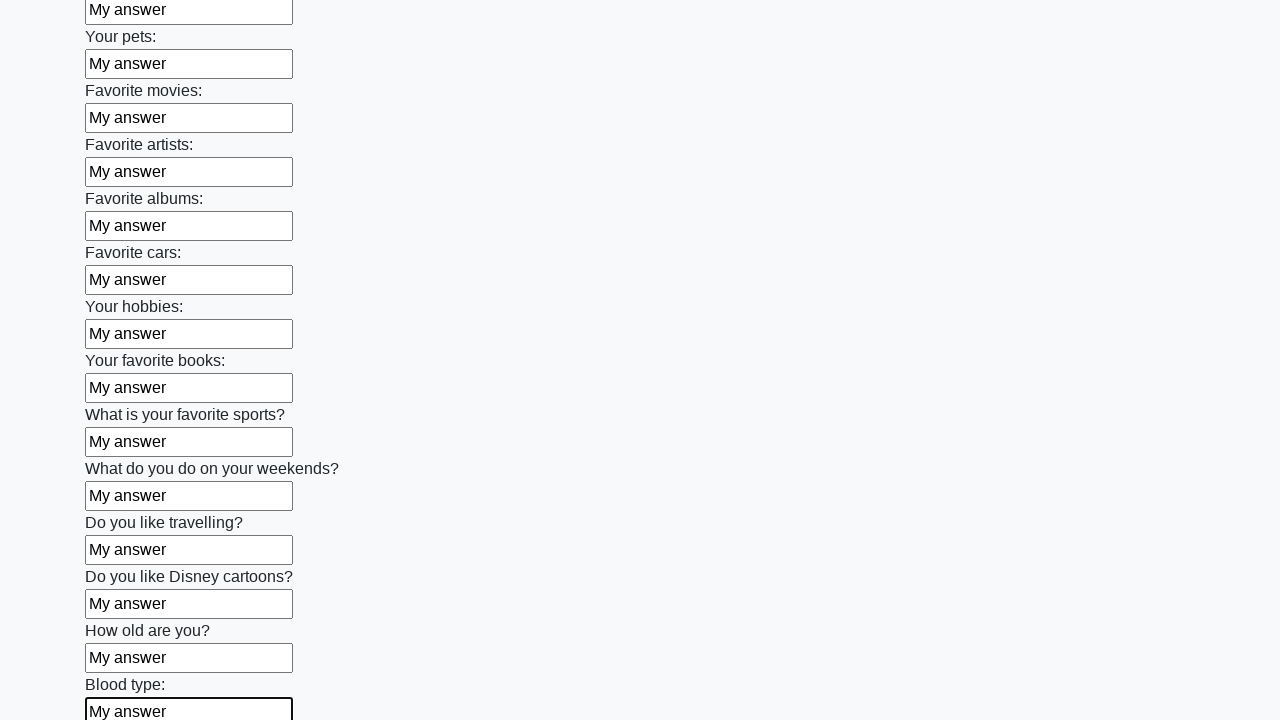

Filled input field with 'My answer' on input >> nth=19
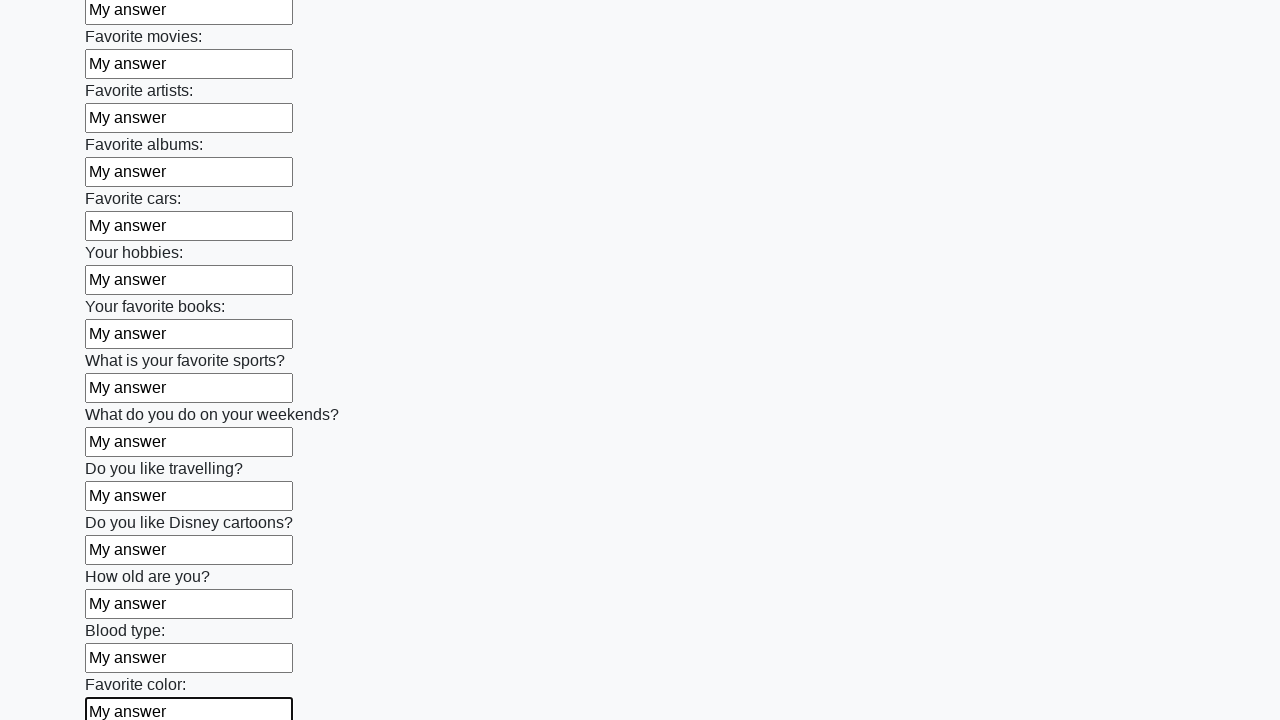

Filled input field with 'My answer' on input >> nth=20
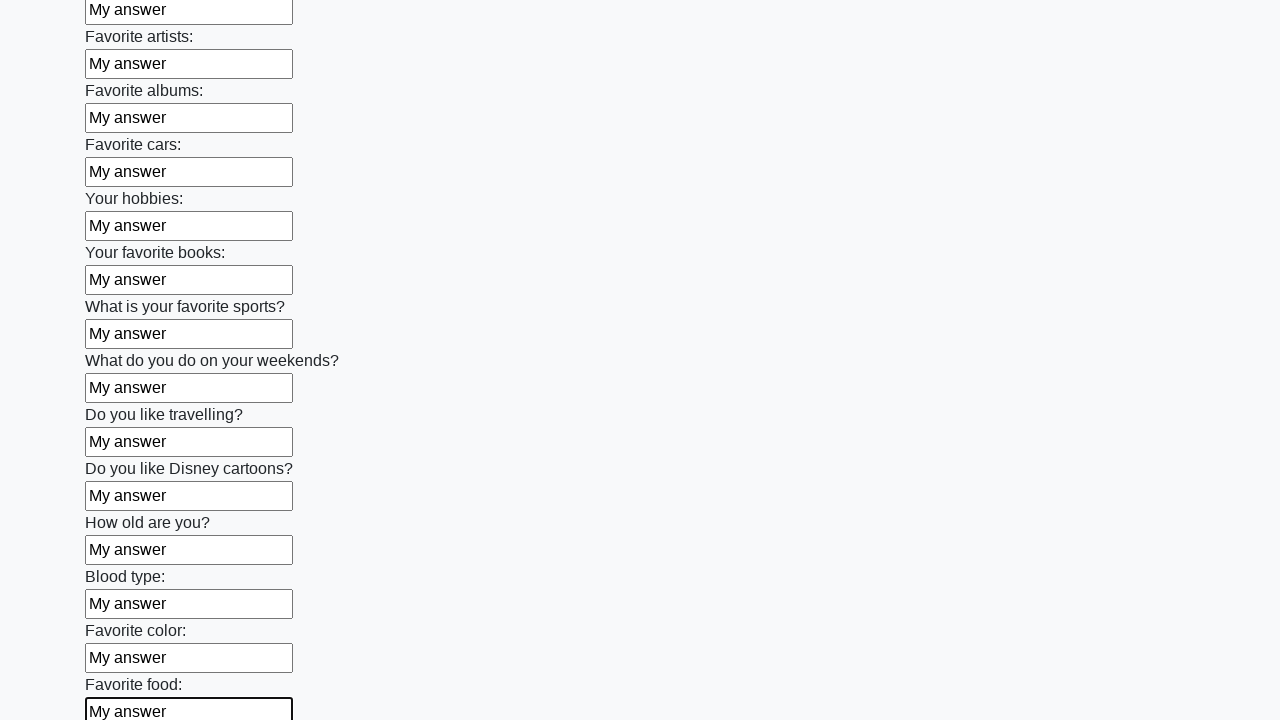

Filled input field with 'My answer' on input >> nth=21
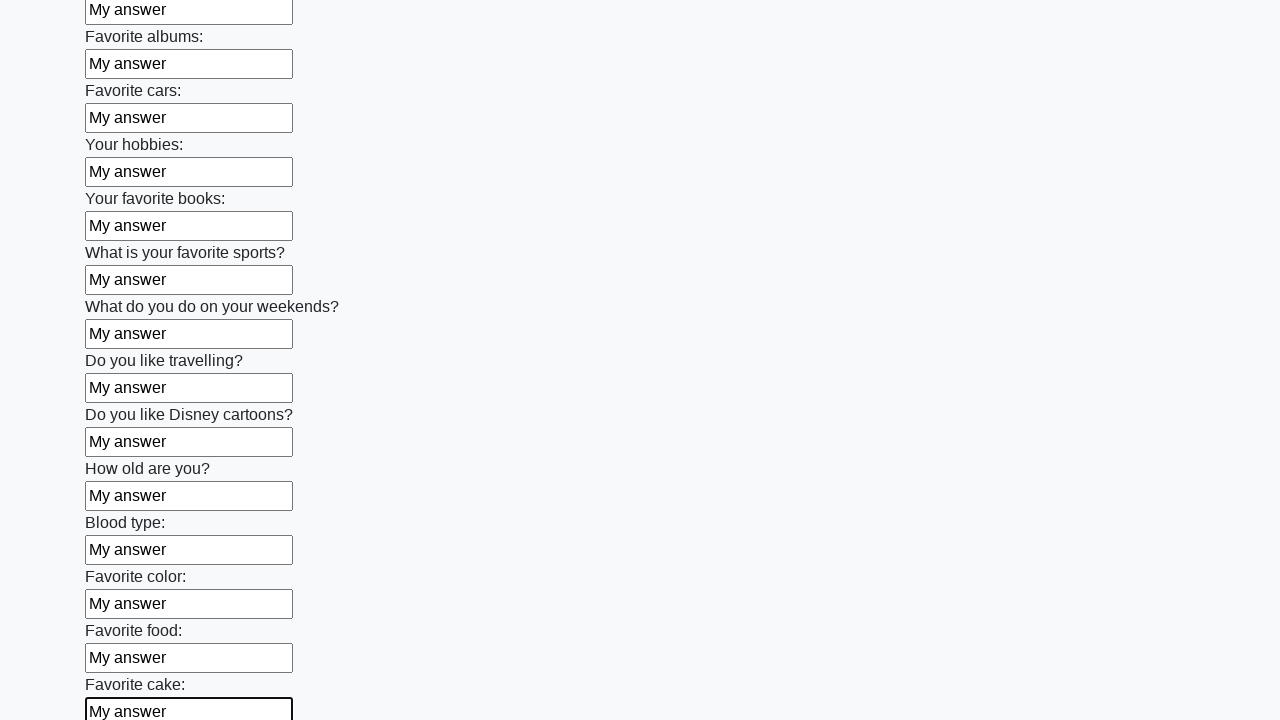

Filled input field with 'My answer' on input >> nth=22
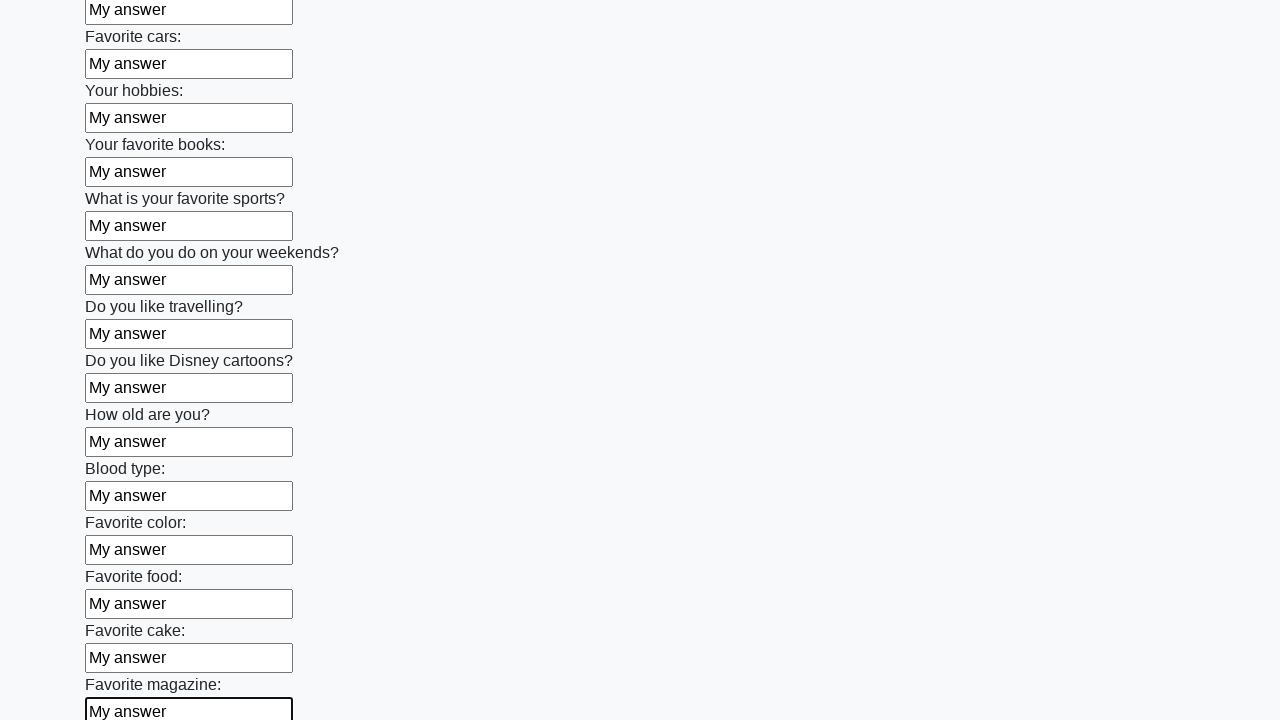

Filled input field with 'My answer' on input >> nth=23
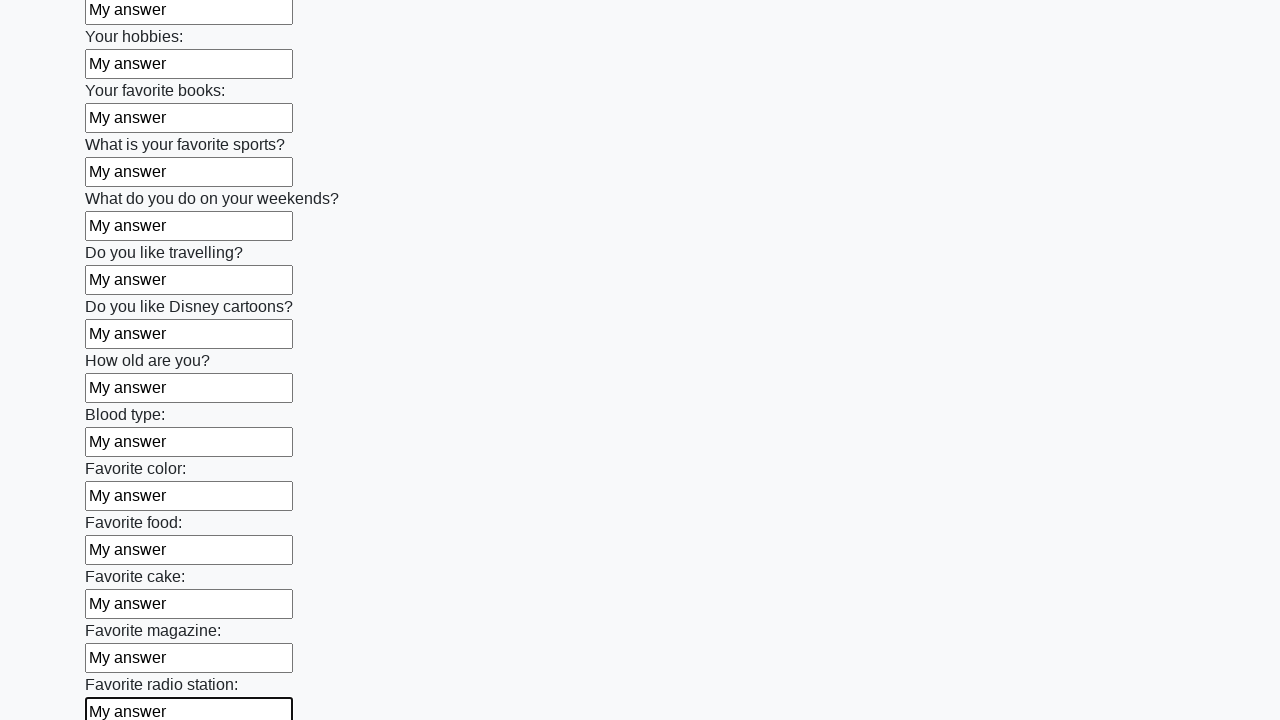

Filled input field with 'My answer' on input >> nth=24
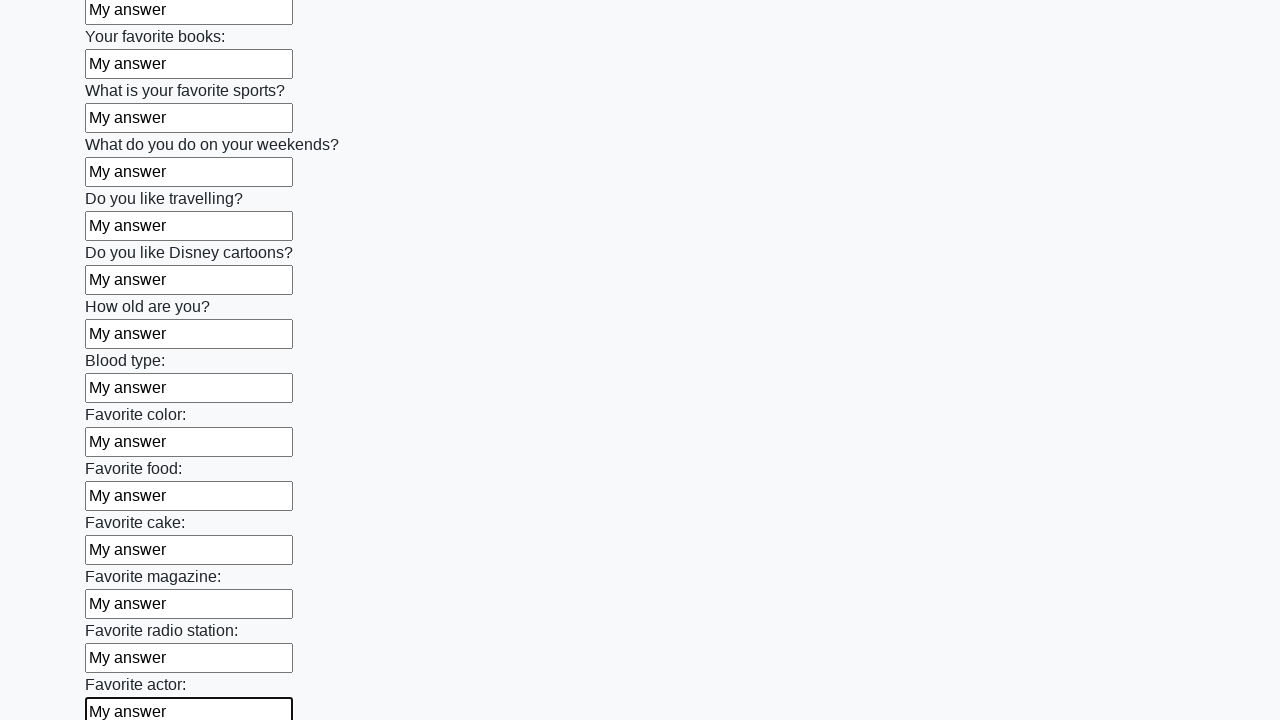

Filled input field with 'My answer' on input >> nth=25
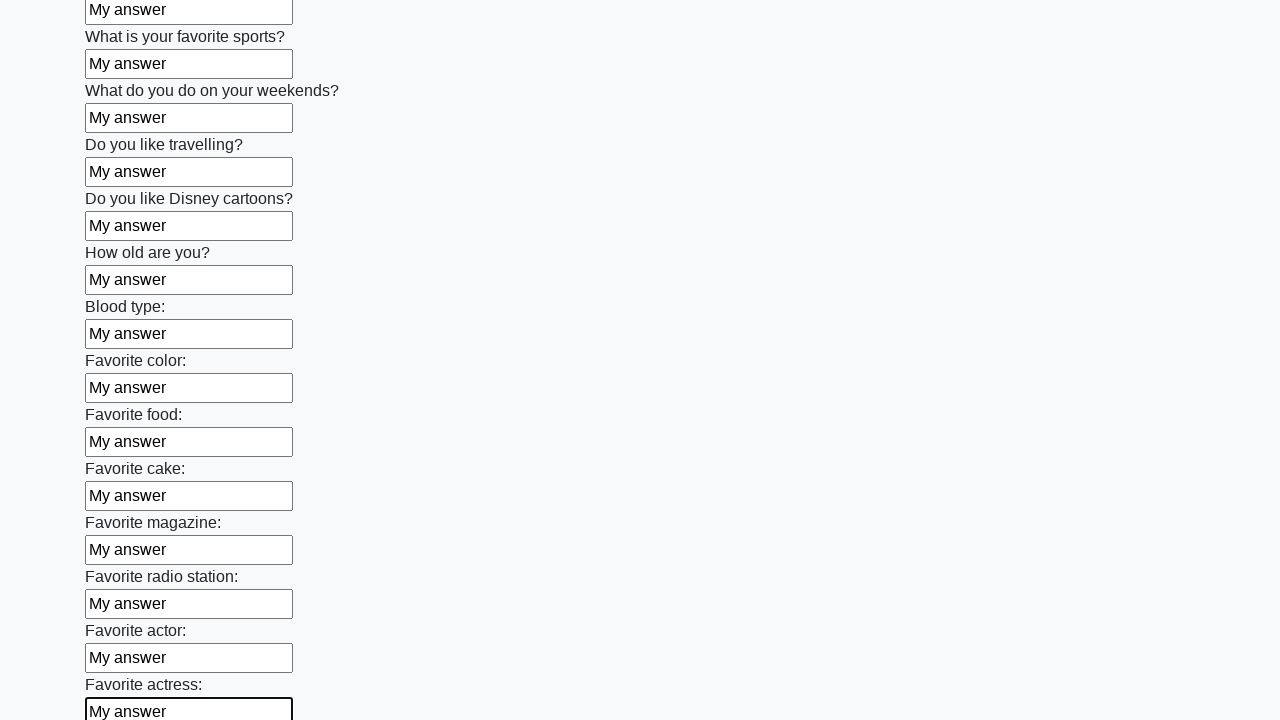

Filled input field with 'My answer' on input >> nth=26
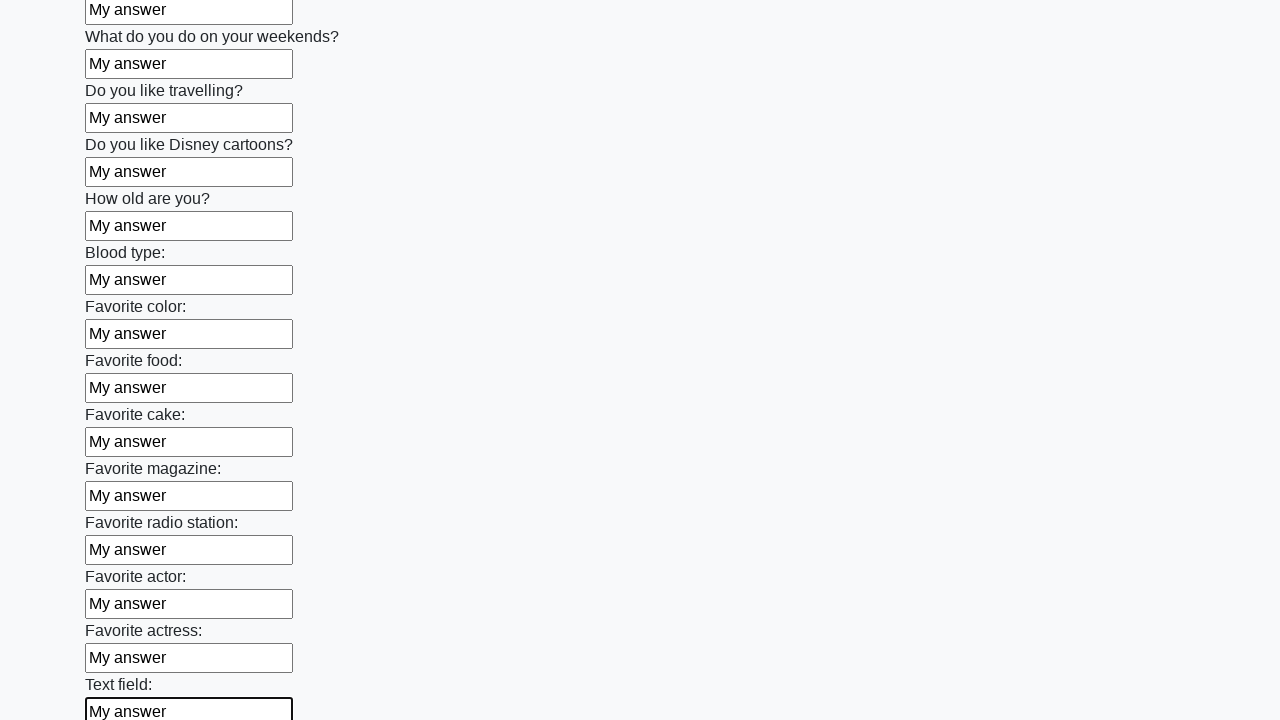

Filled input field with 'My answer' on input >> nth=27
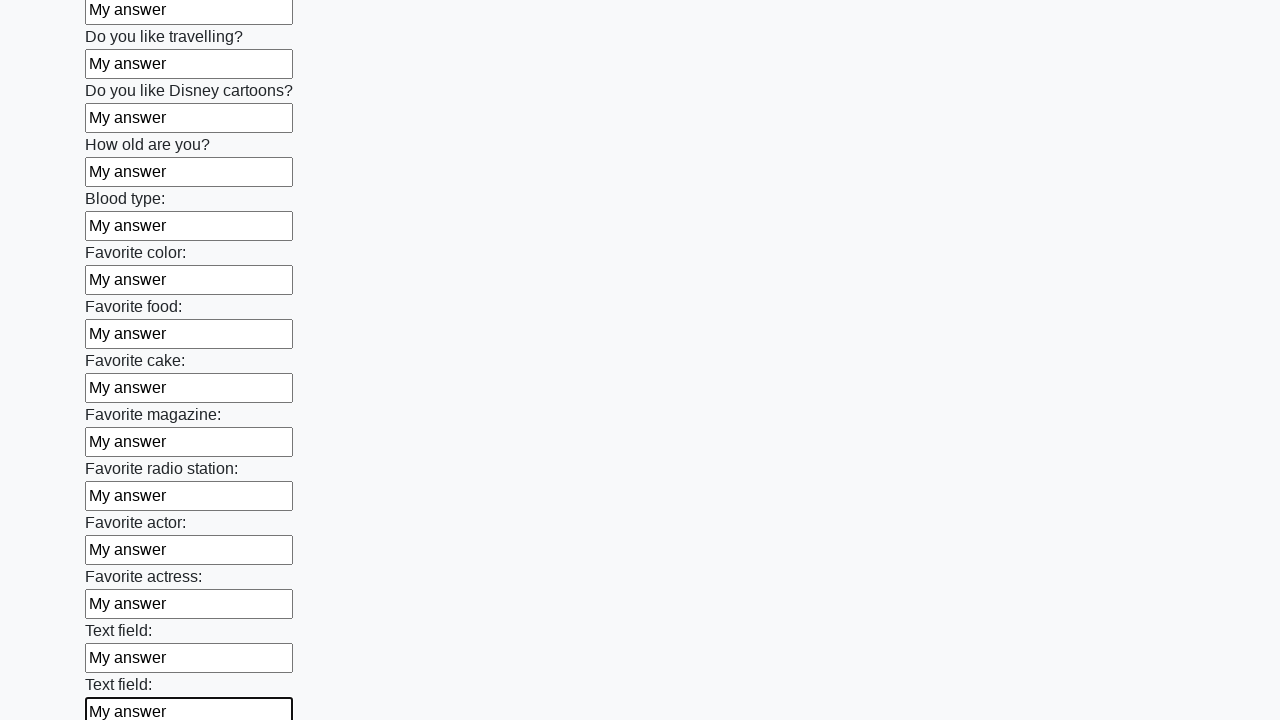

Filled input field with 'My answer' on input >> nth=28
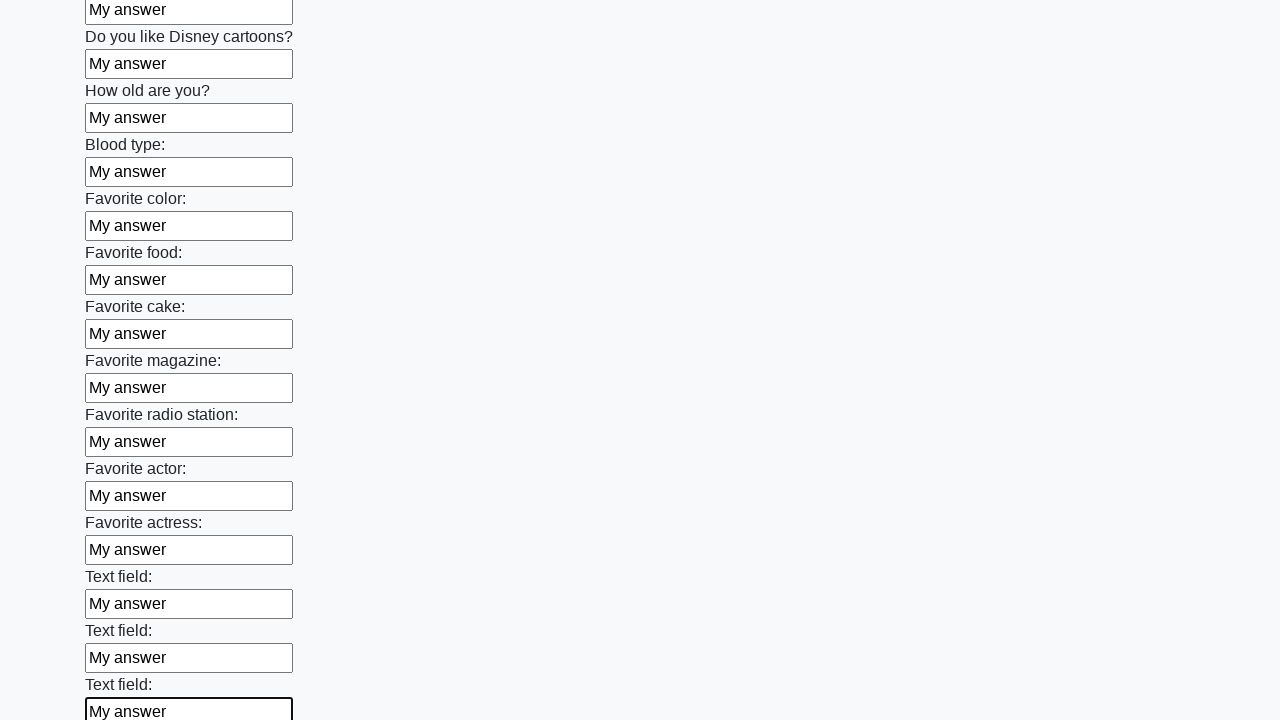

Filled input field with 'My answer' on input >> nth=29
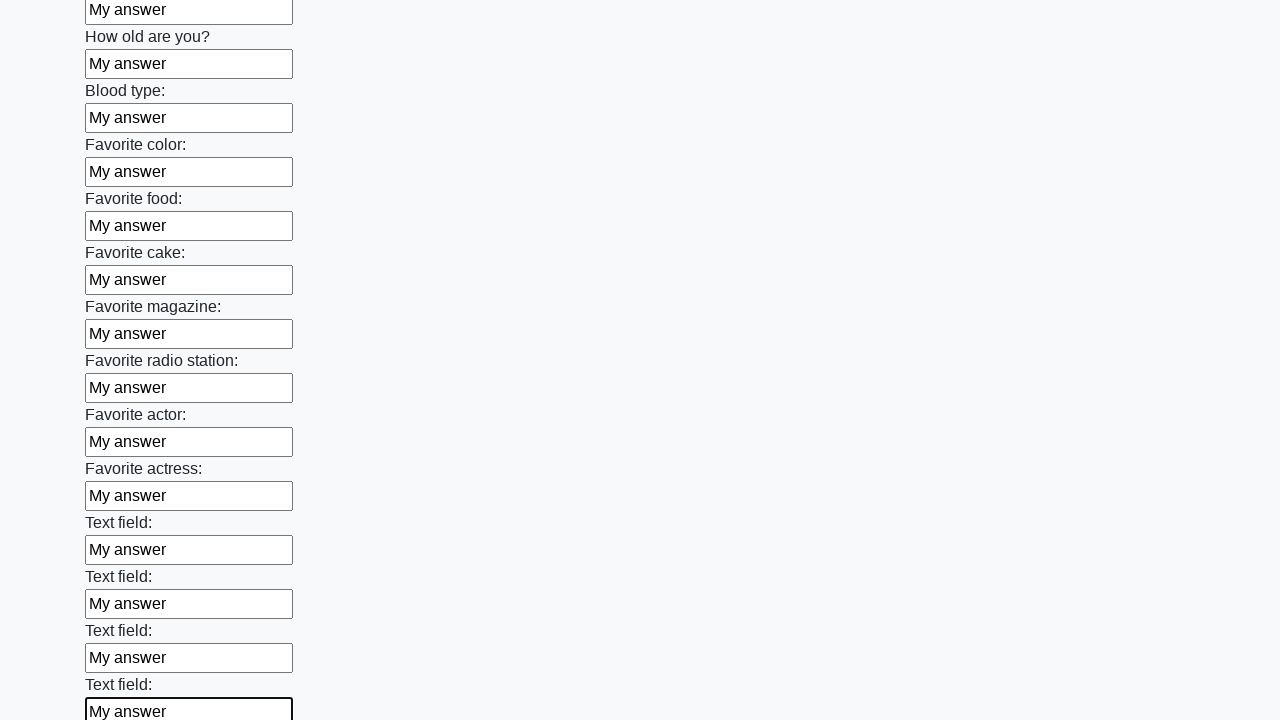

Filled input field with 'My answer' on input >> nth=30
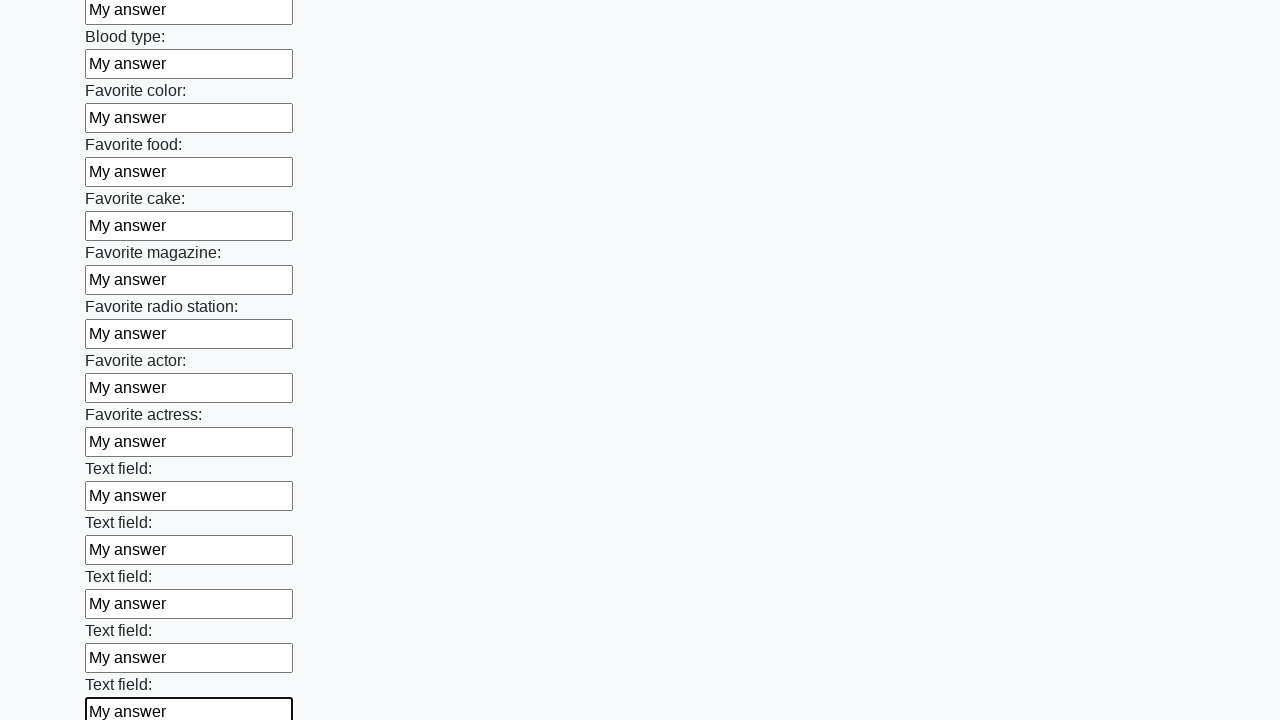

Filled input field with 'My answer' on input >> nth=31
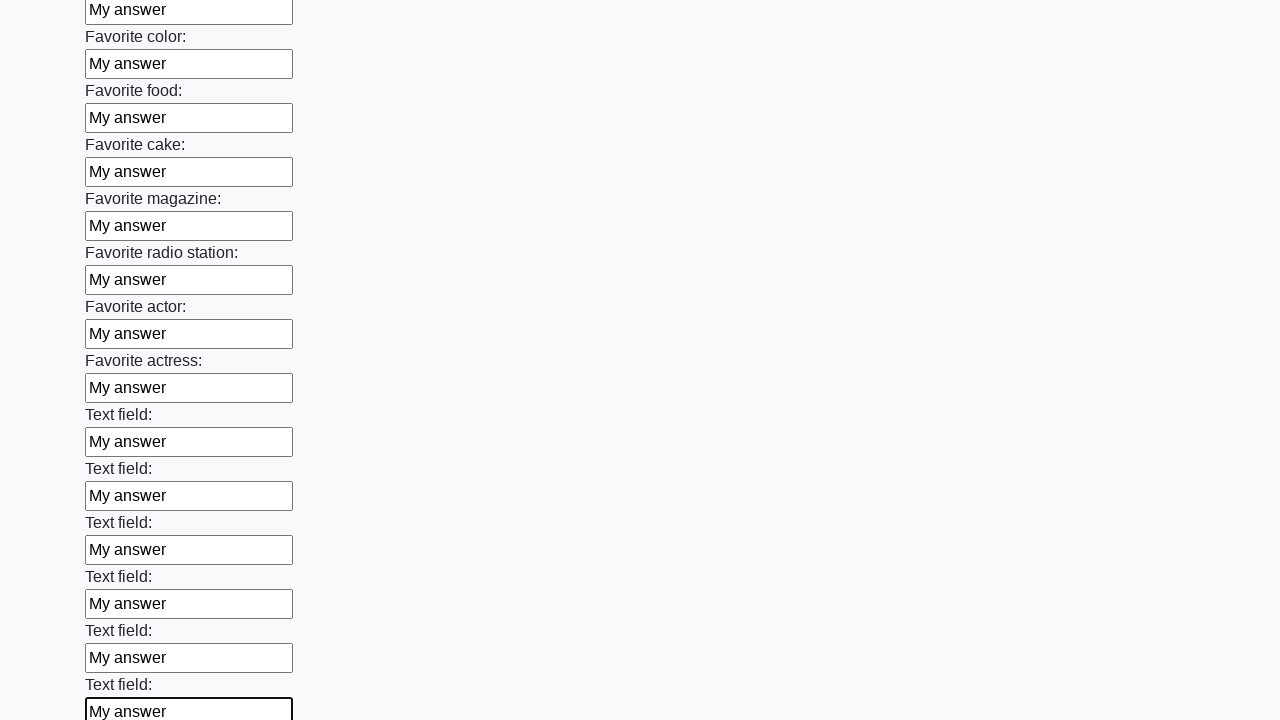

Filled input field with 'My answer' on input >> nth=32
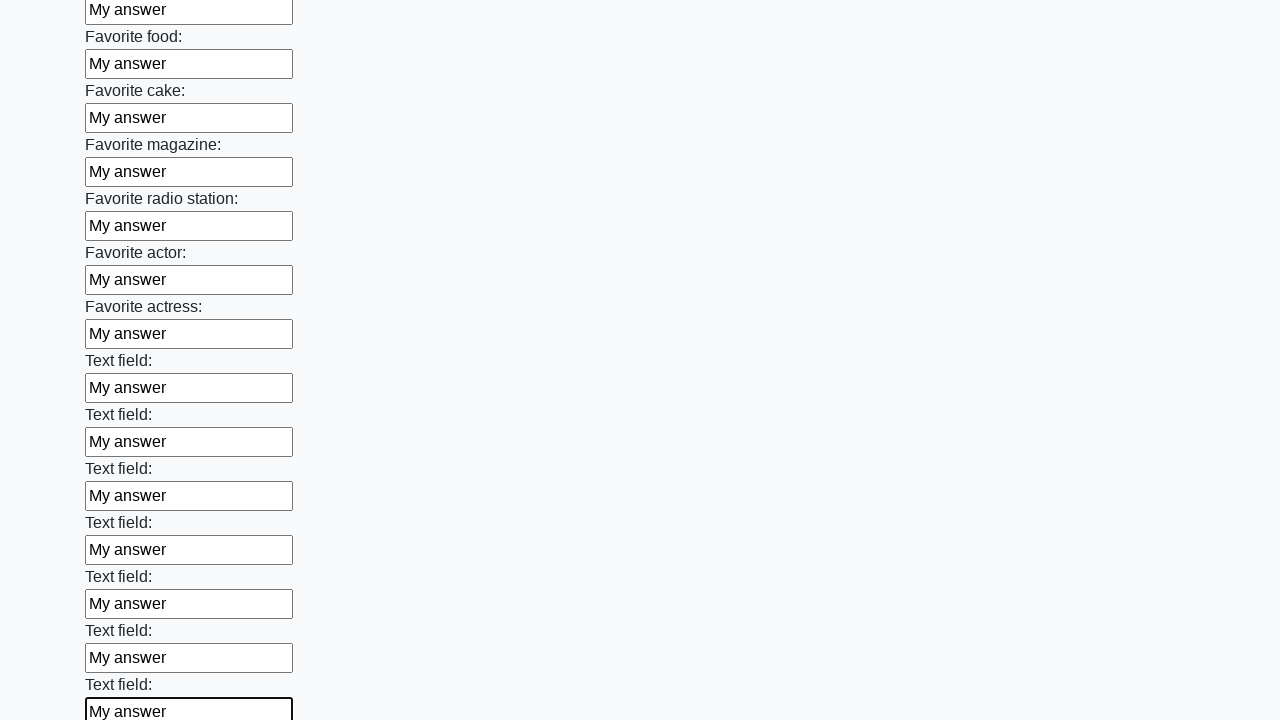

Filled input field with 'My answer' on input >> nth=33
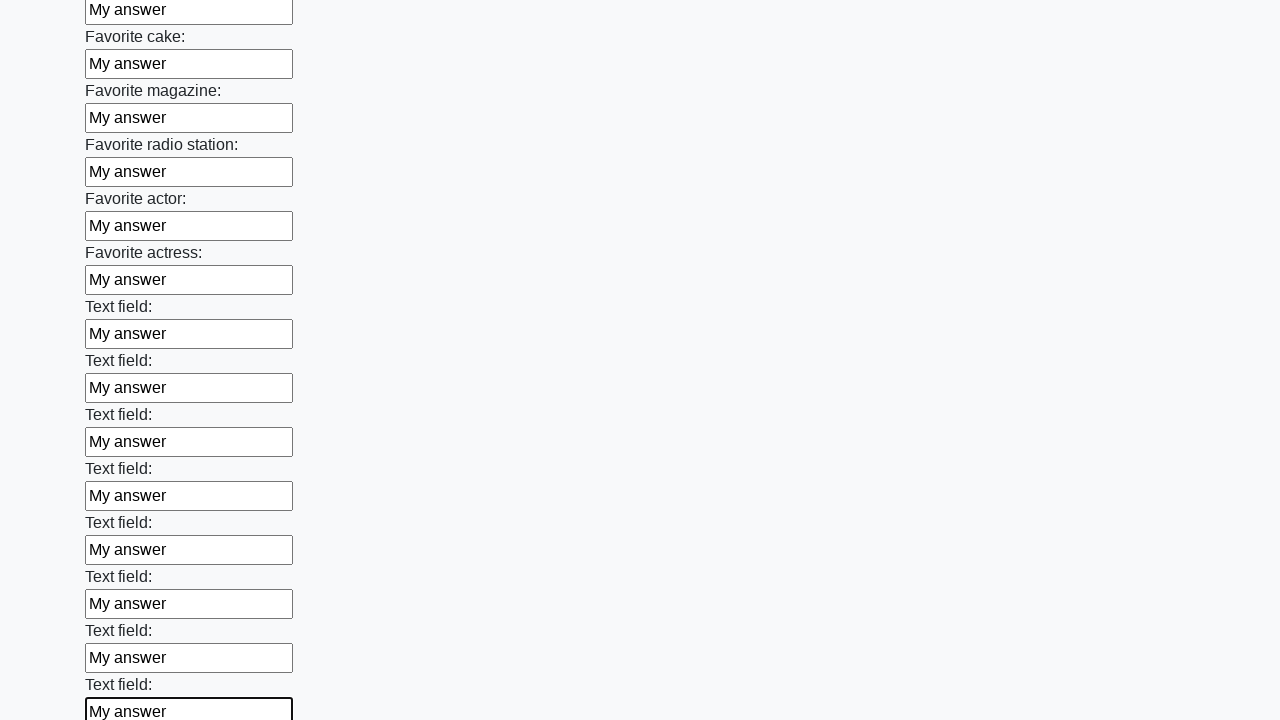

Filled input field with 'My answer' on input >> nth=34
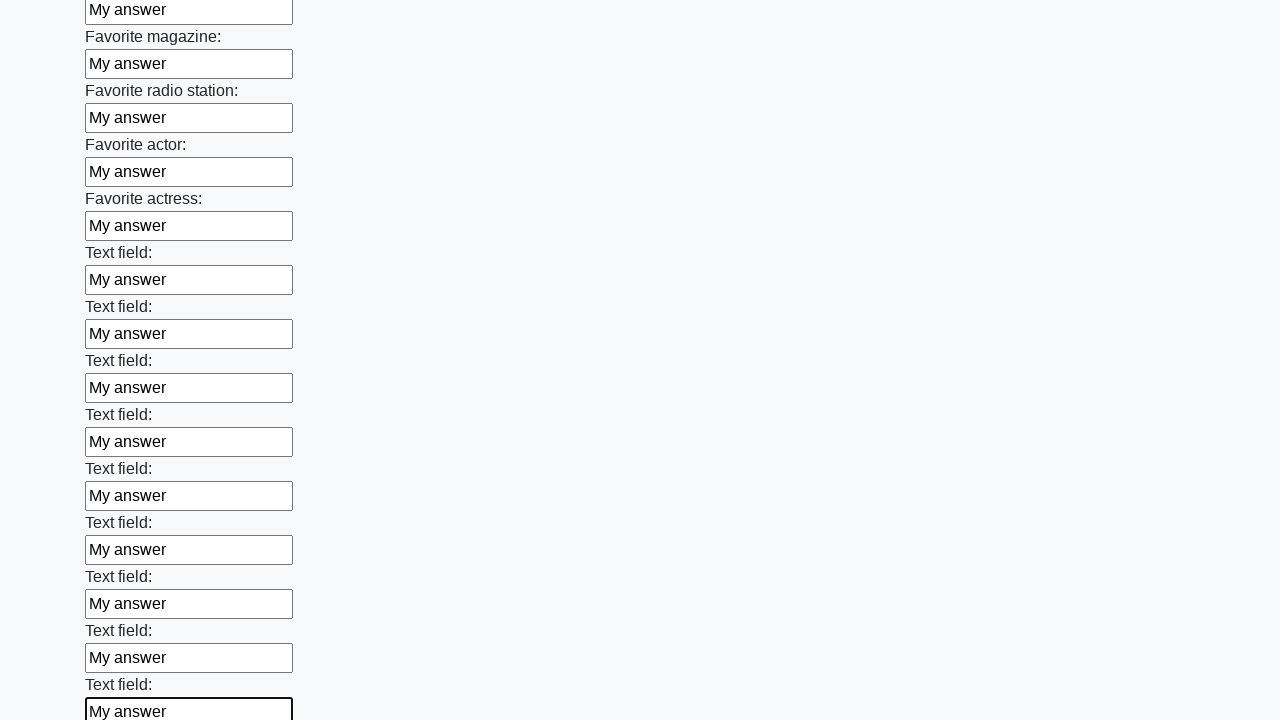

Filled input field with 'My answer' on input >> nth=35
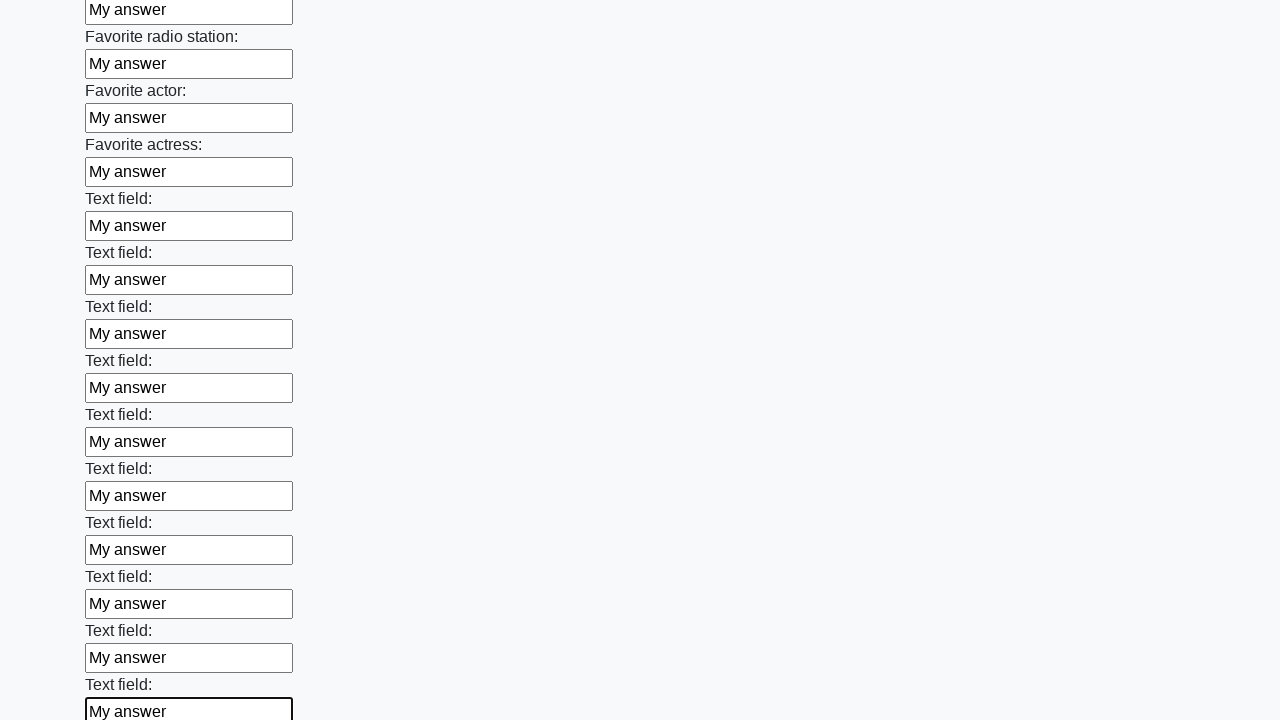

Filled input field with 'My answer' on input >> nth=36
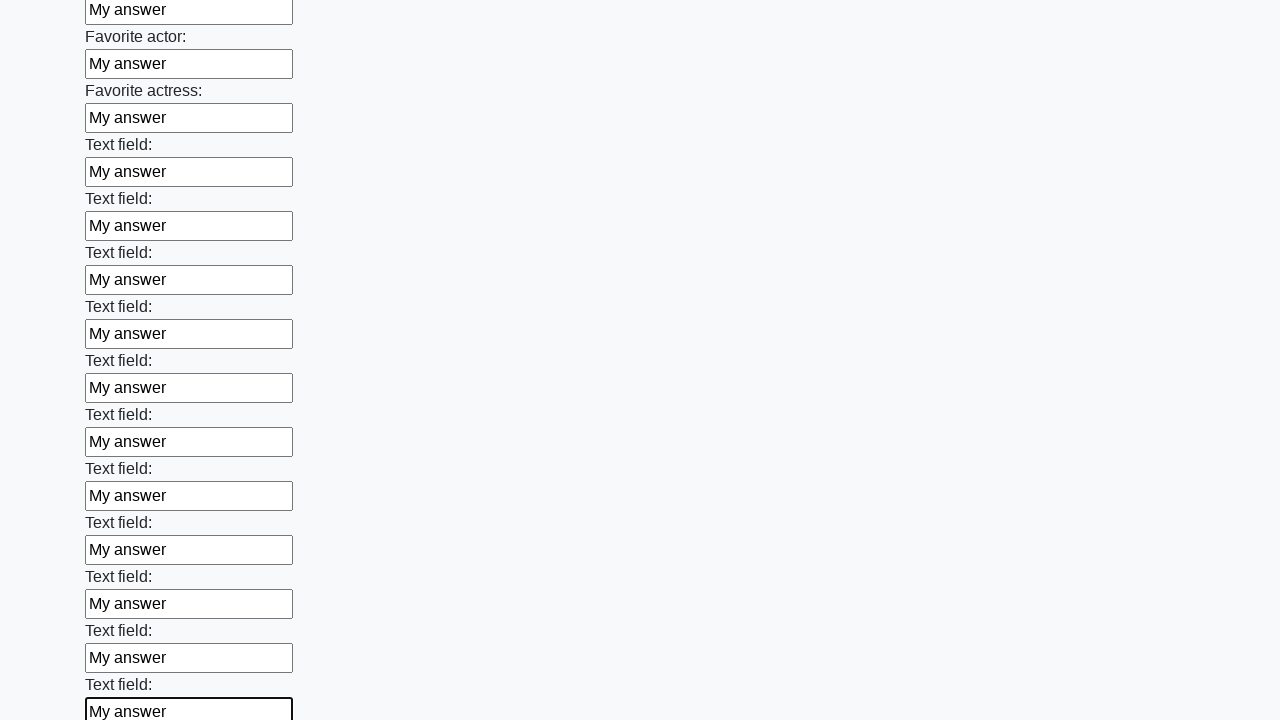

Filled input field with 'My answer' on input >> nth=37
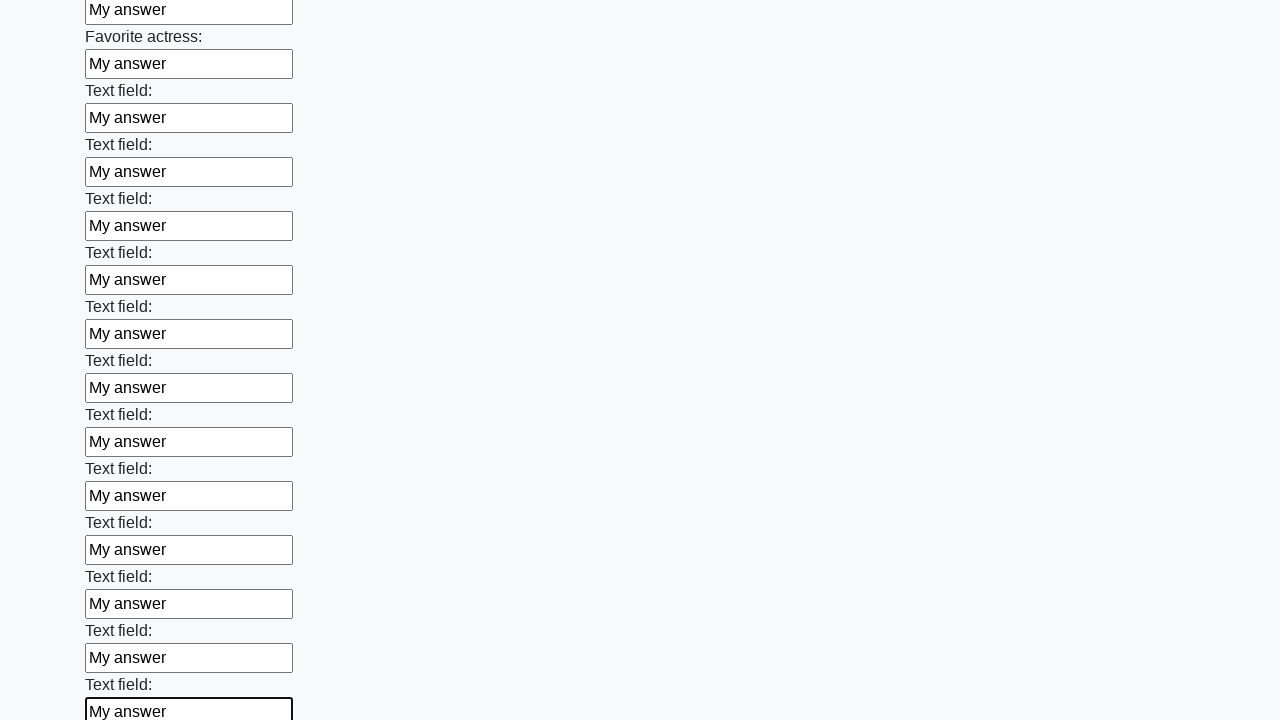

Filled input field with 'My answer' on input >> nth=38
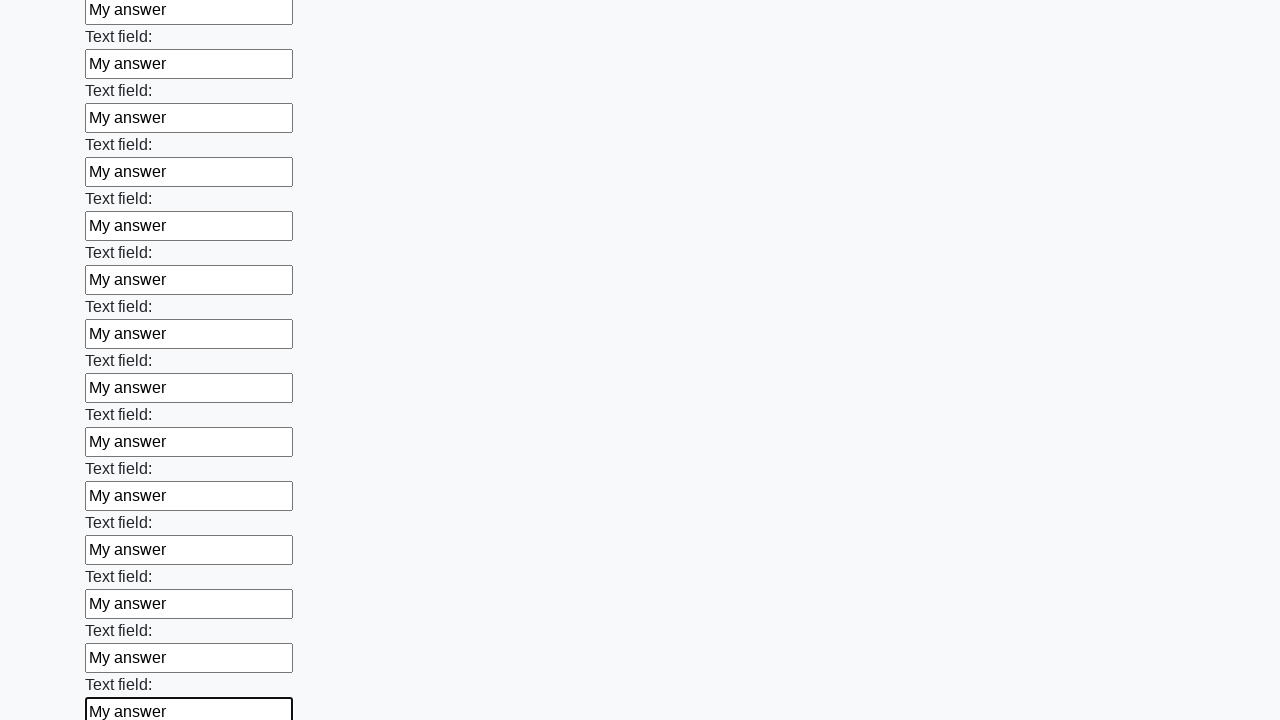

Filled input field with 'My answer' on input >> nth=39
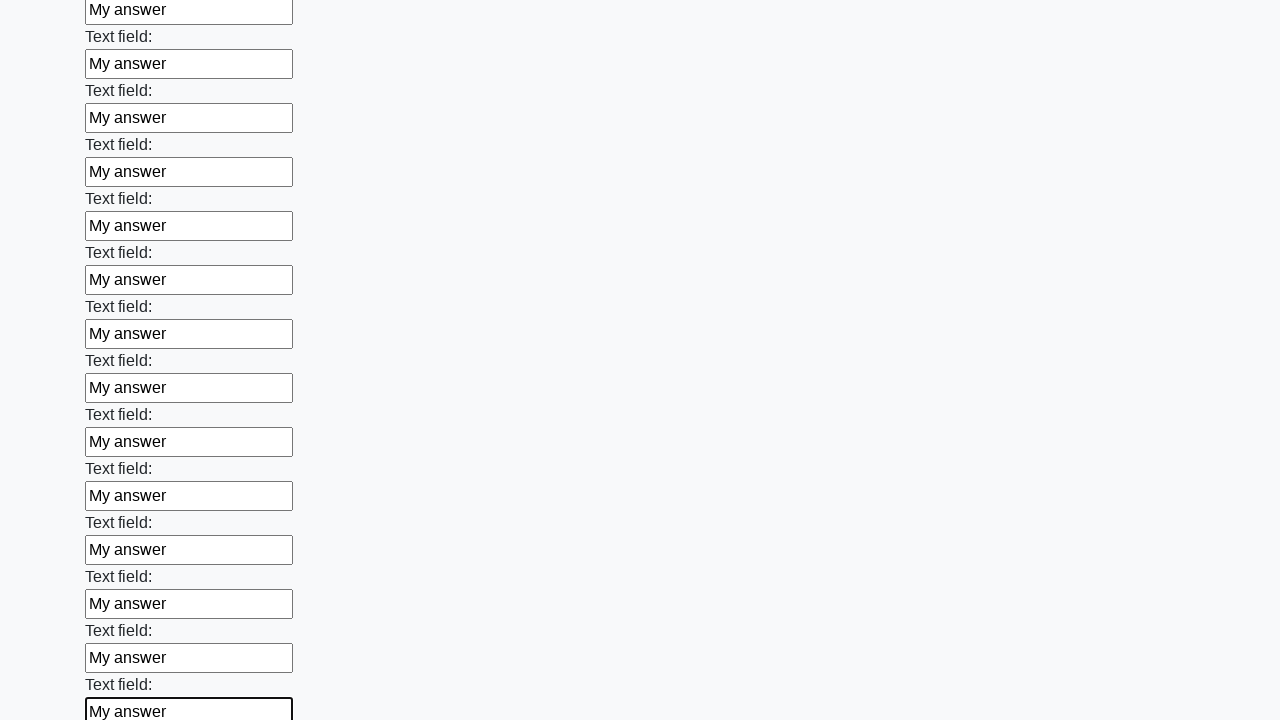

Filled input field with 'My answer' on input >> nth=40
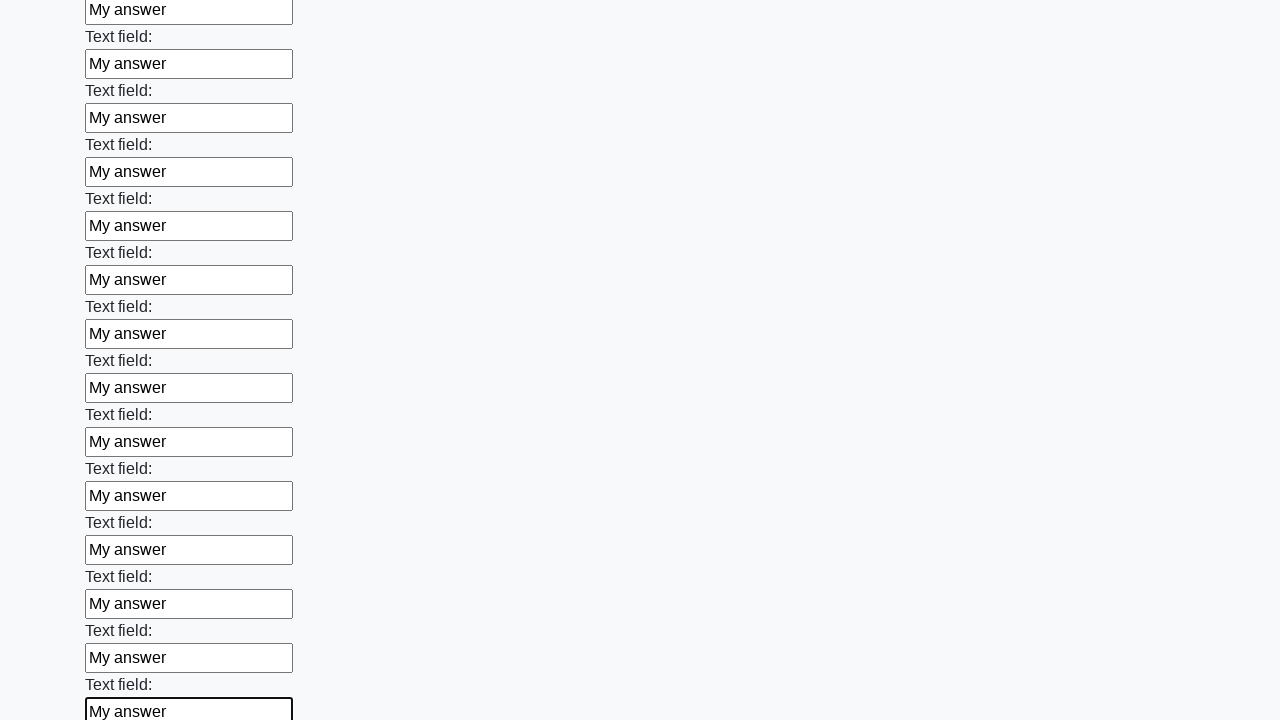

Filled input field with 'My answer' on input >> nth=41
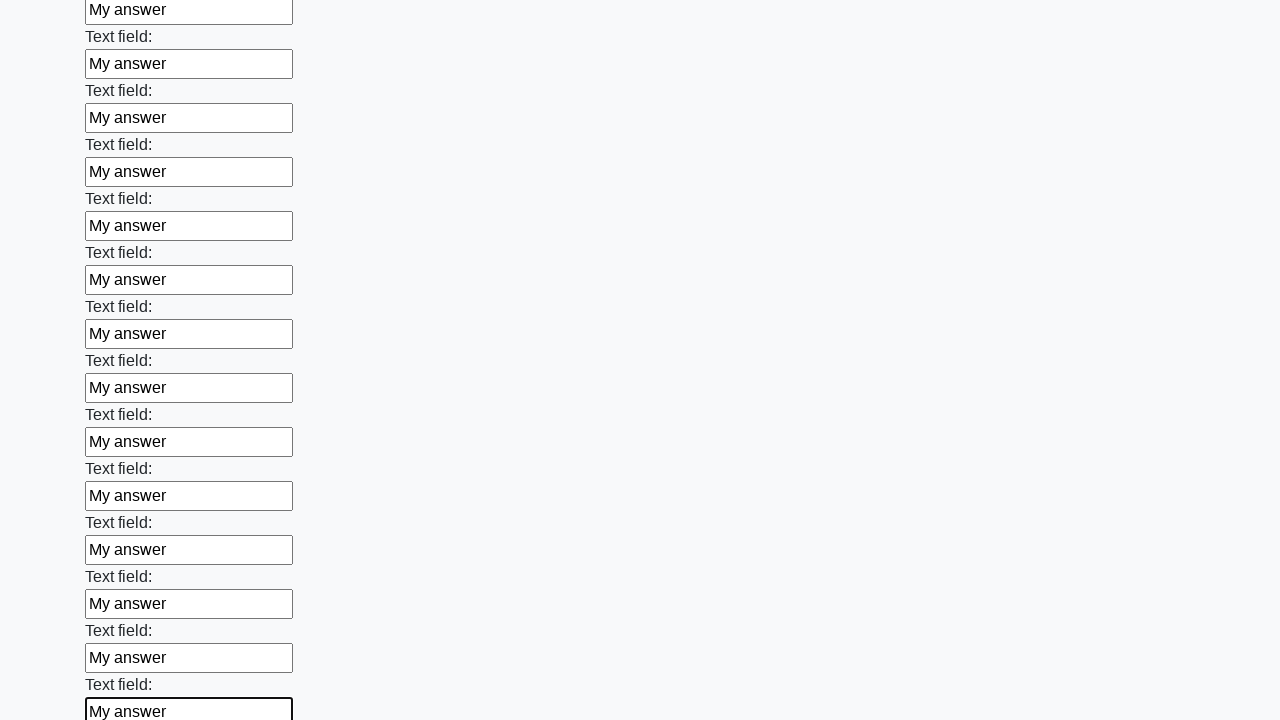

Filled input field with 'My answer' on input >> nth=42
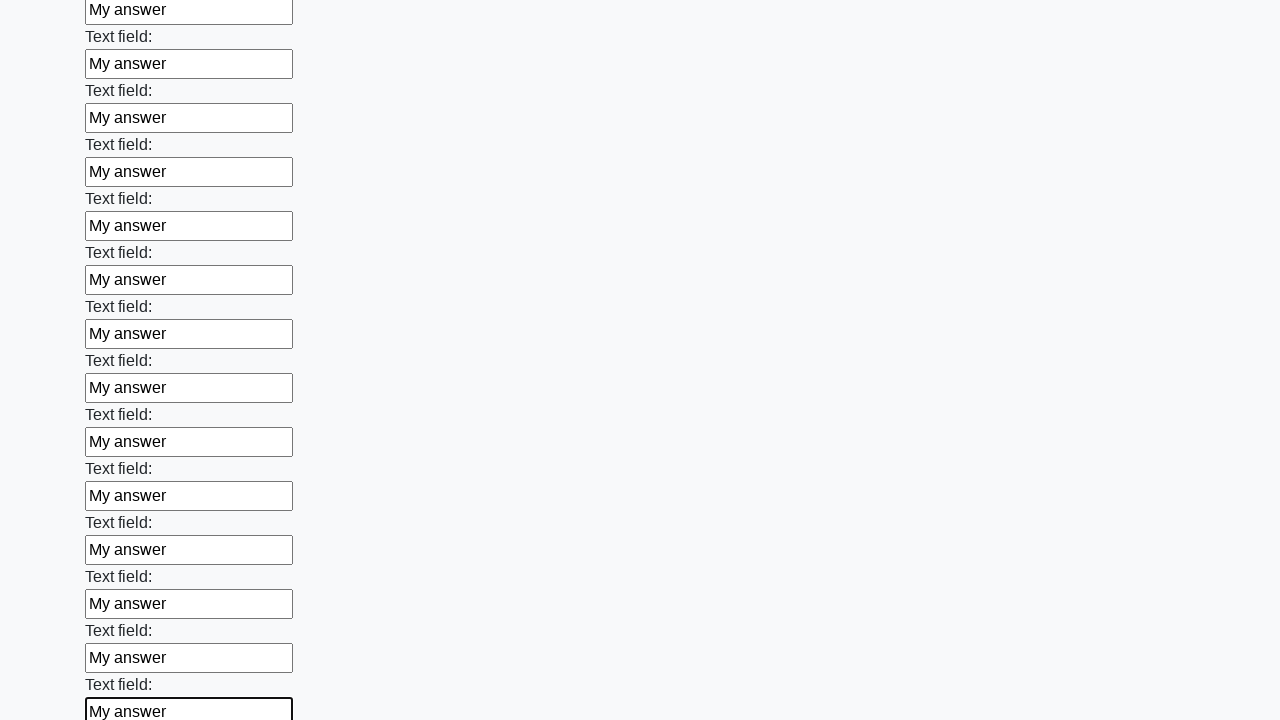

Filled input field with 'My answer' on input >> nth=43
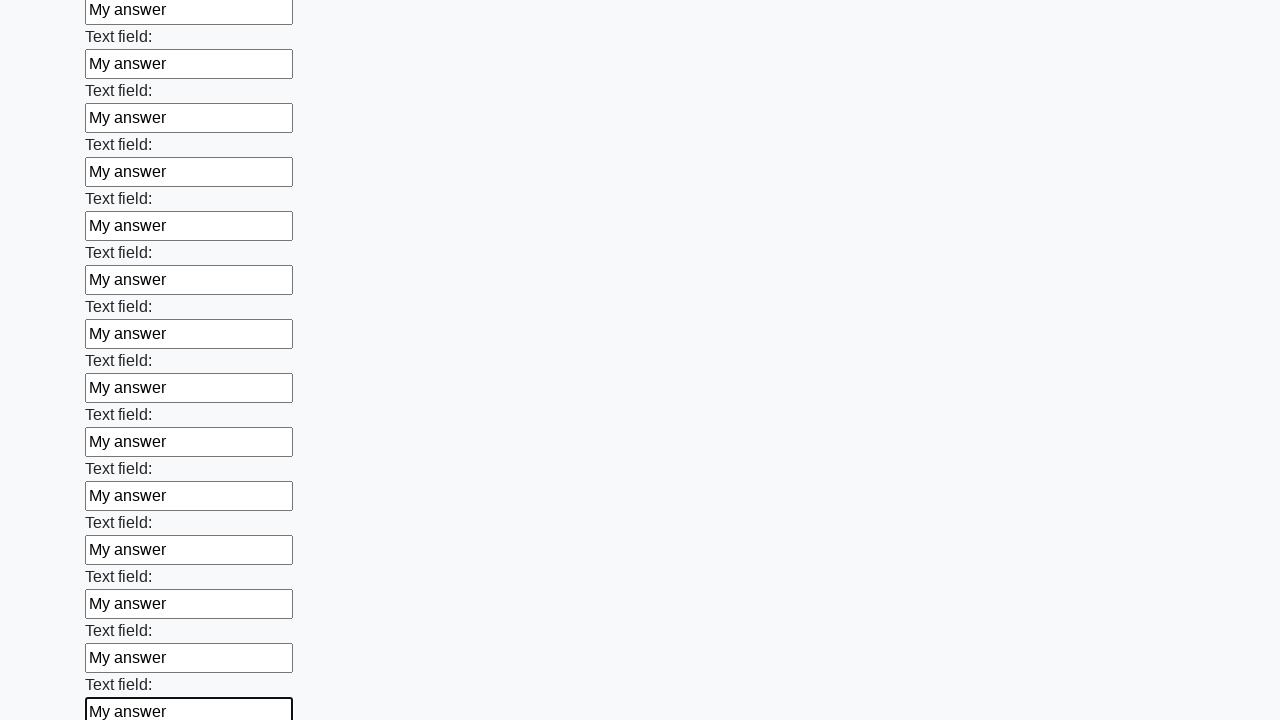

Filled input field with 'My answer' on input >> nth=44
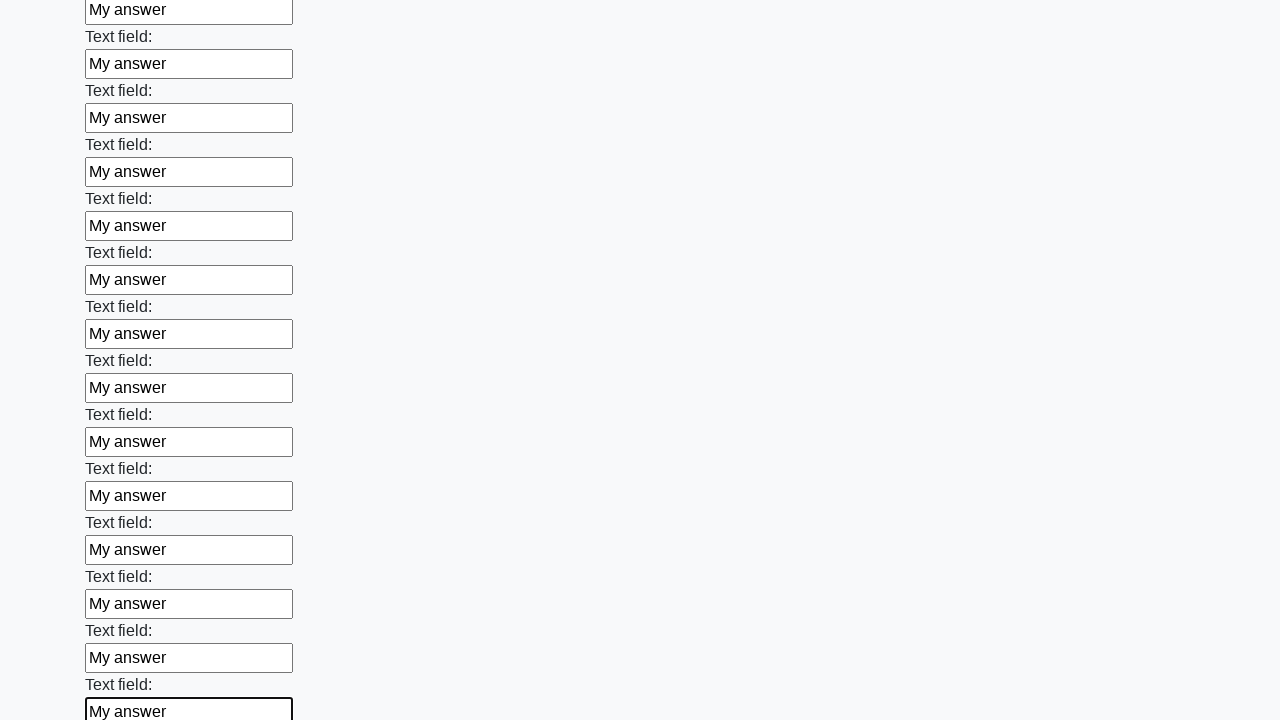

Filled input field with 'My answer' on input >> nth=45
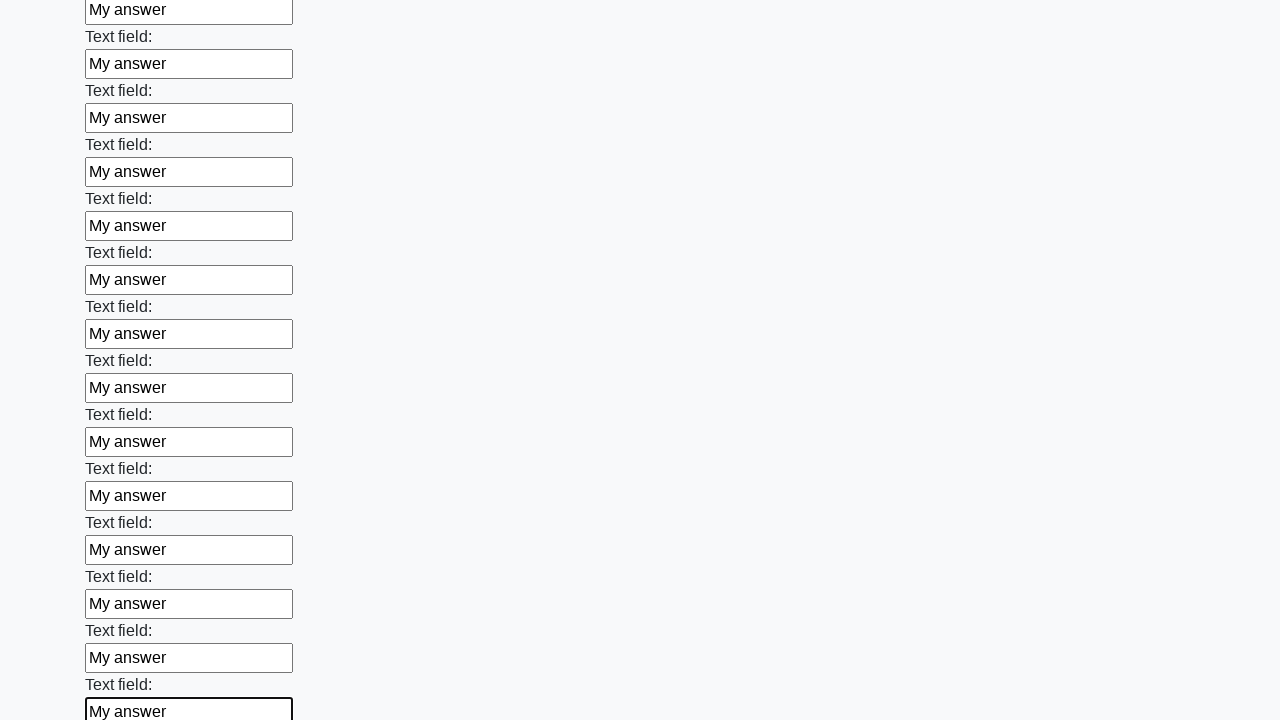

Filled input field with 'My answer' on input >> nth=46
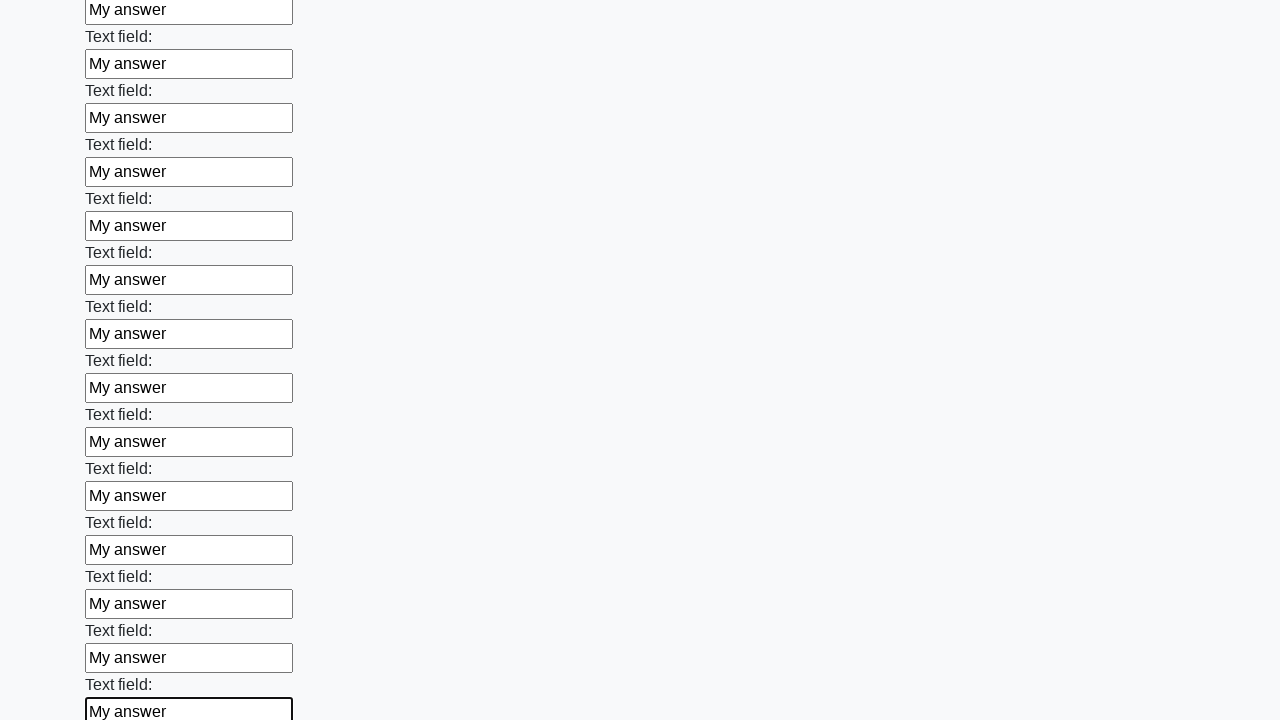

Filled input field with 'My answer' on input >> nth=47
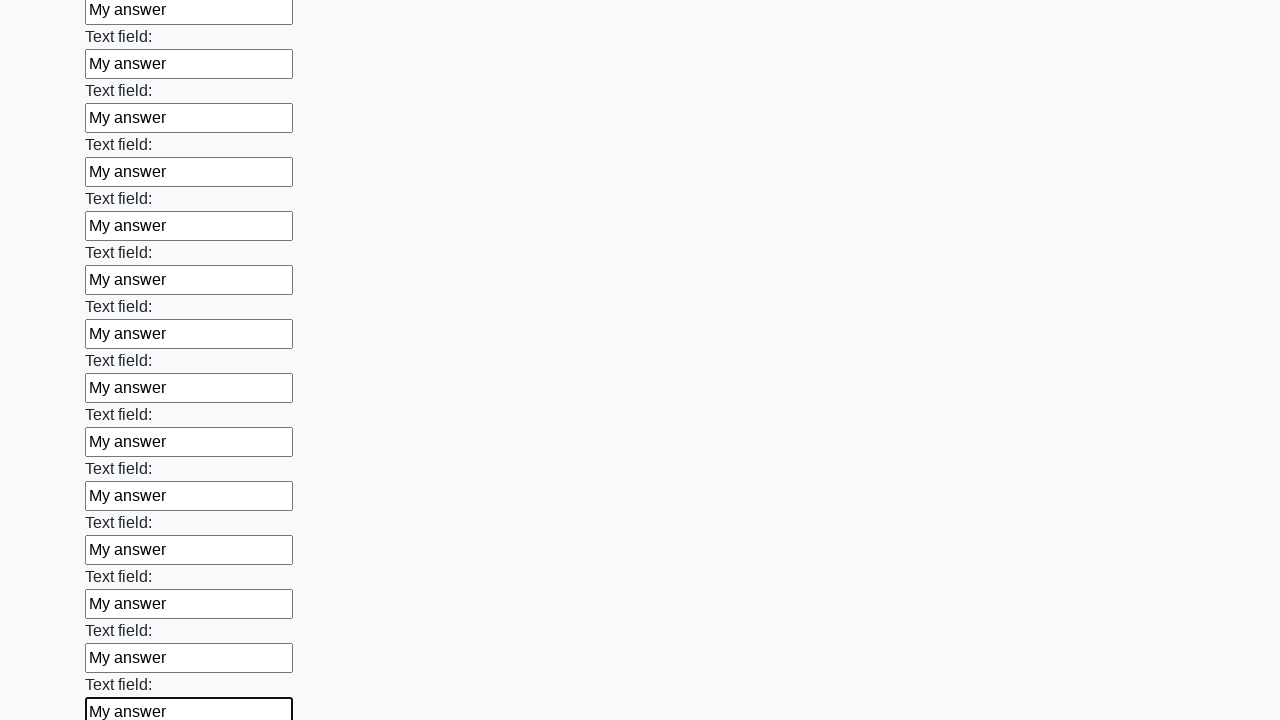

Filled input field with 'My answer' on input >> nth=48
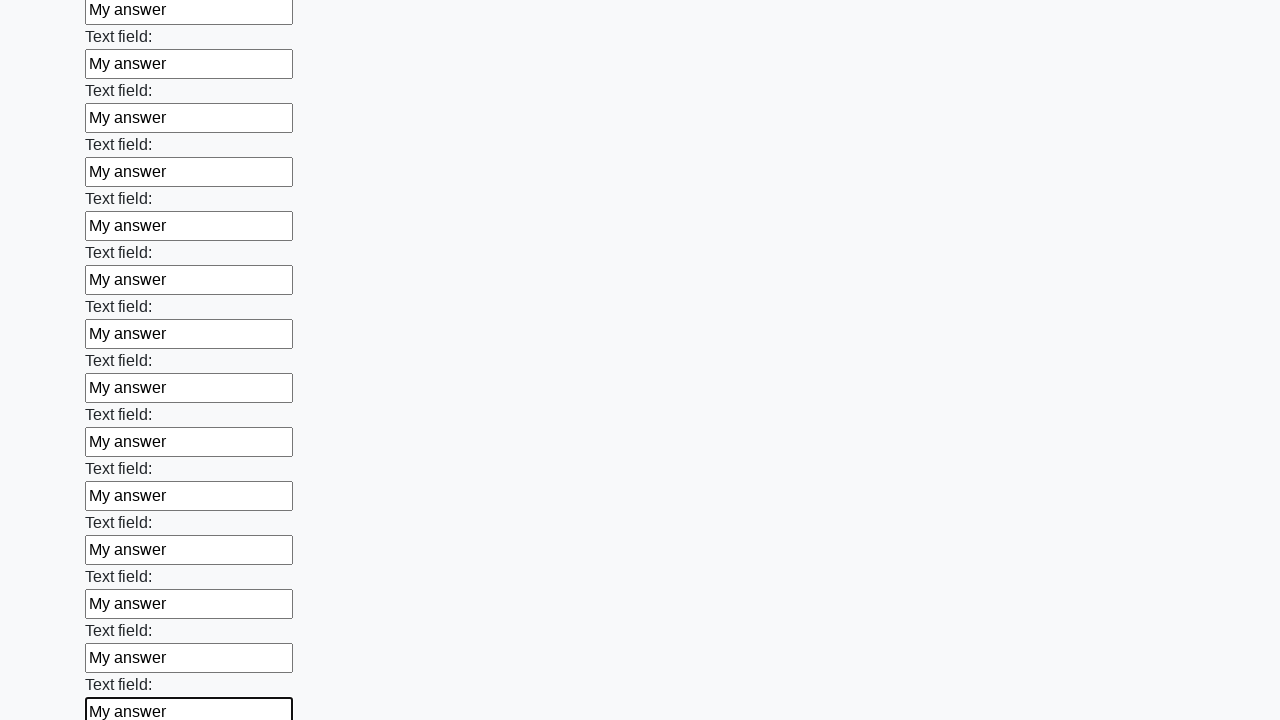

Filled input field with 'My answer' on input >> nth=49
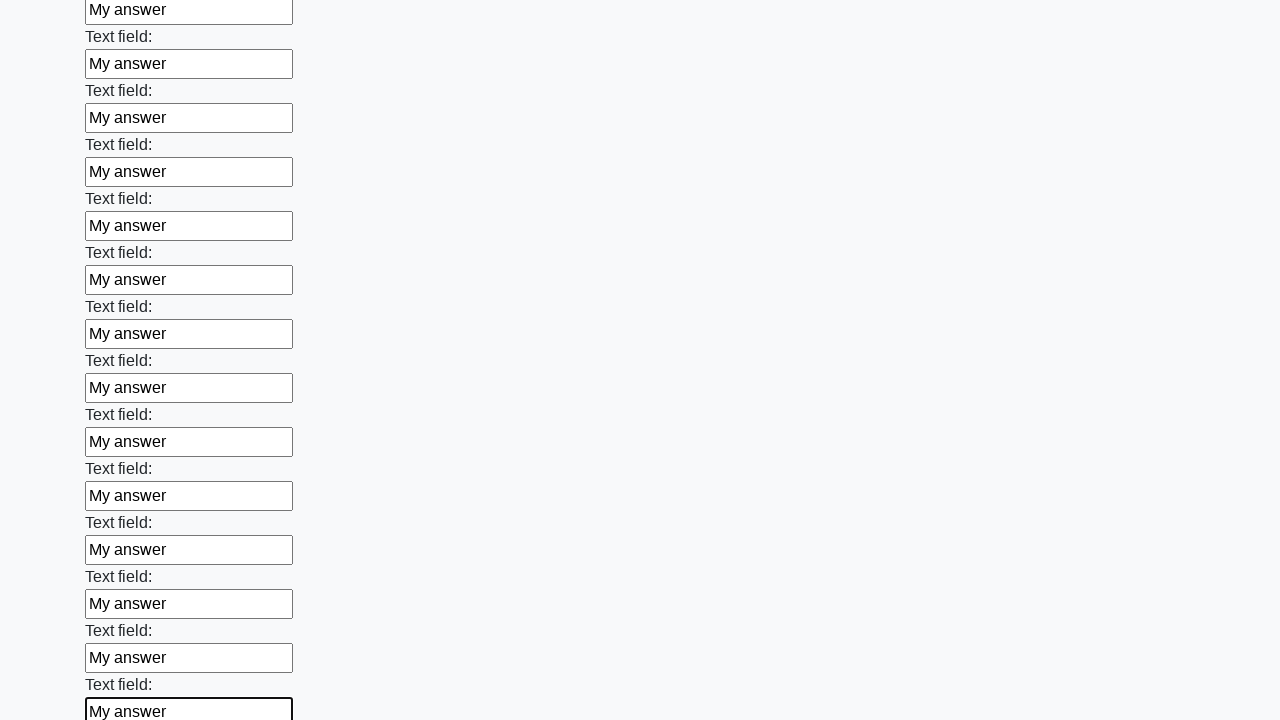

Filled input field with 'My answer' on input >> nth=50
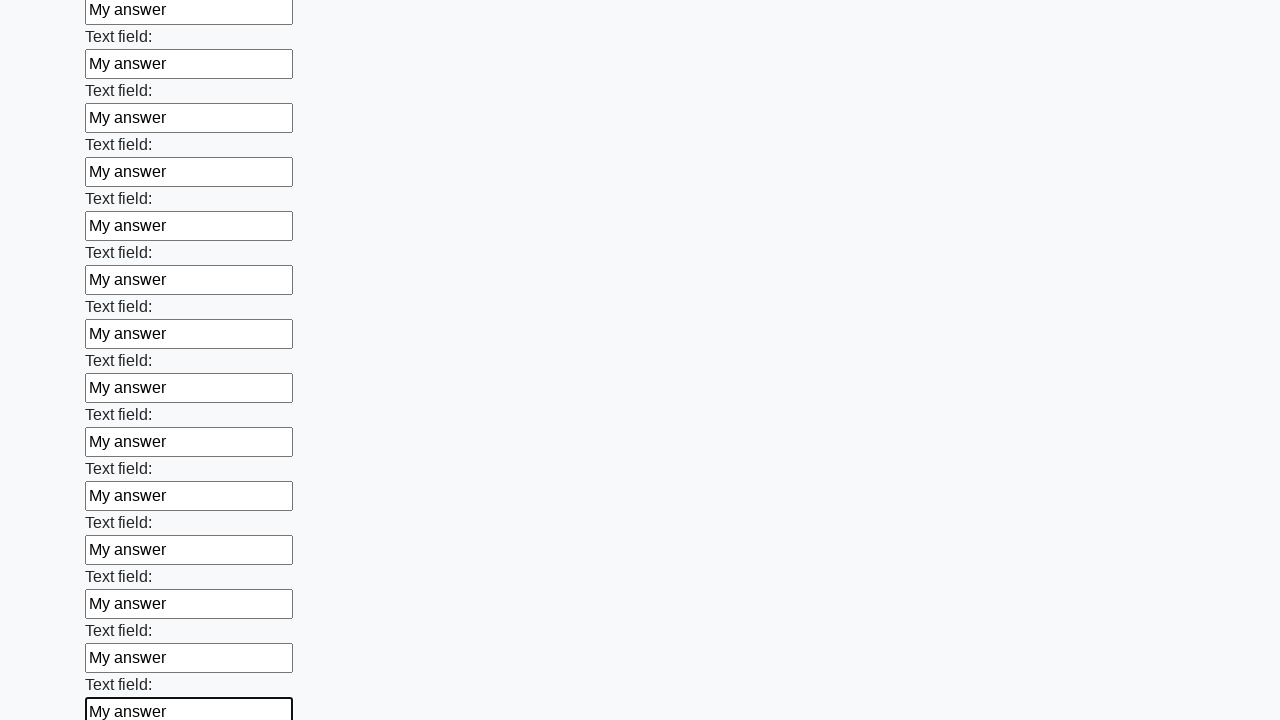

Filled input field with 'My answer' on input >> nth=51
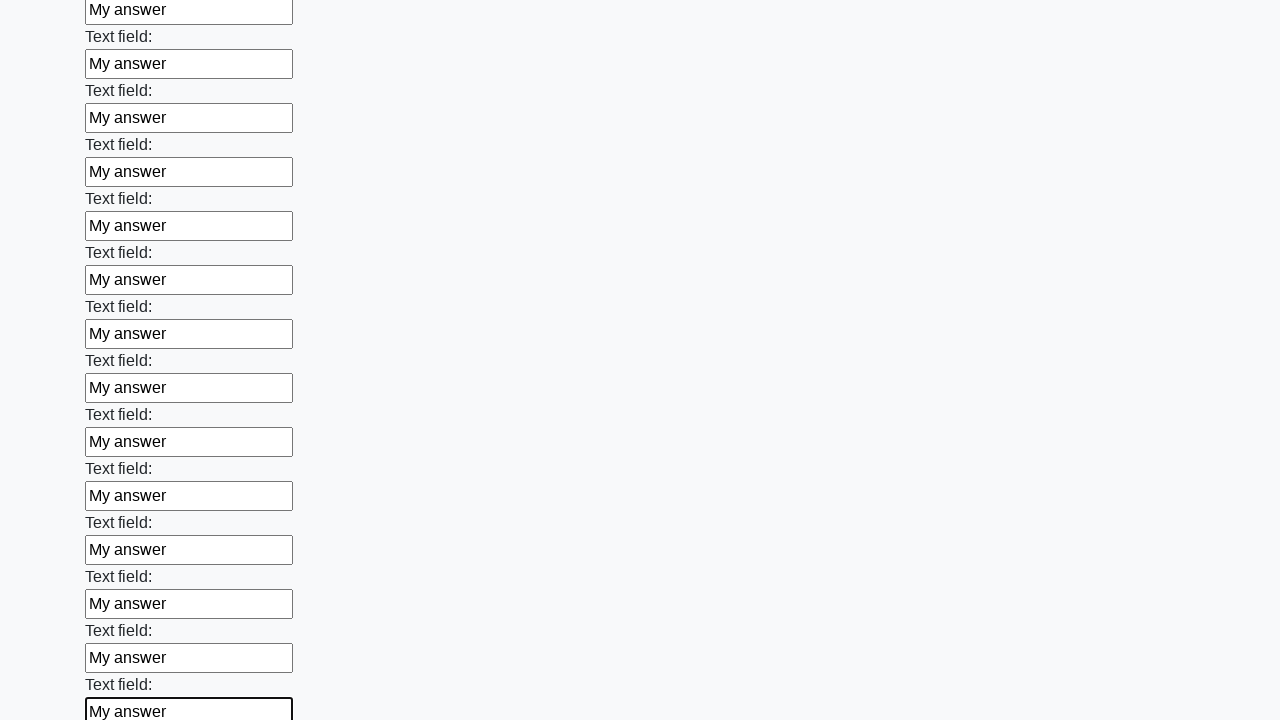

Filled input field with 'My answer' on input >> nth=52
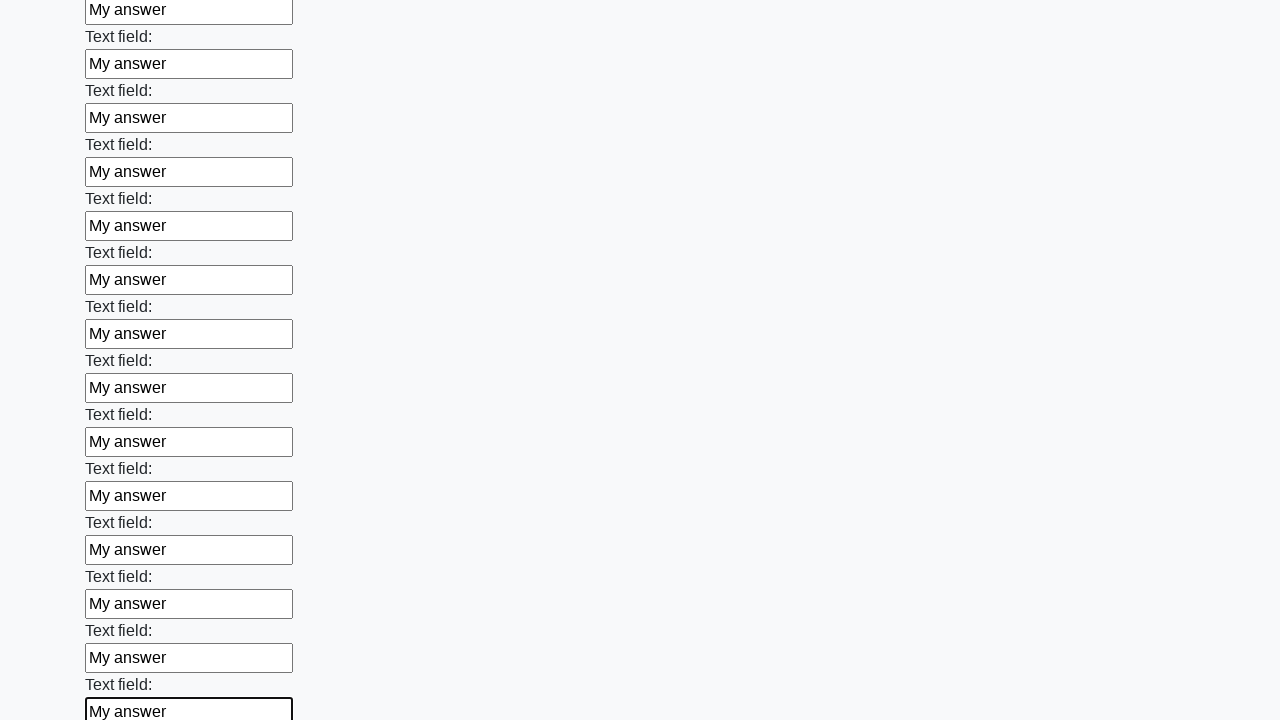

Filled input field with 'My answer' on input >> nth=53
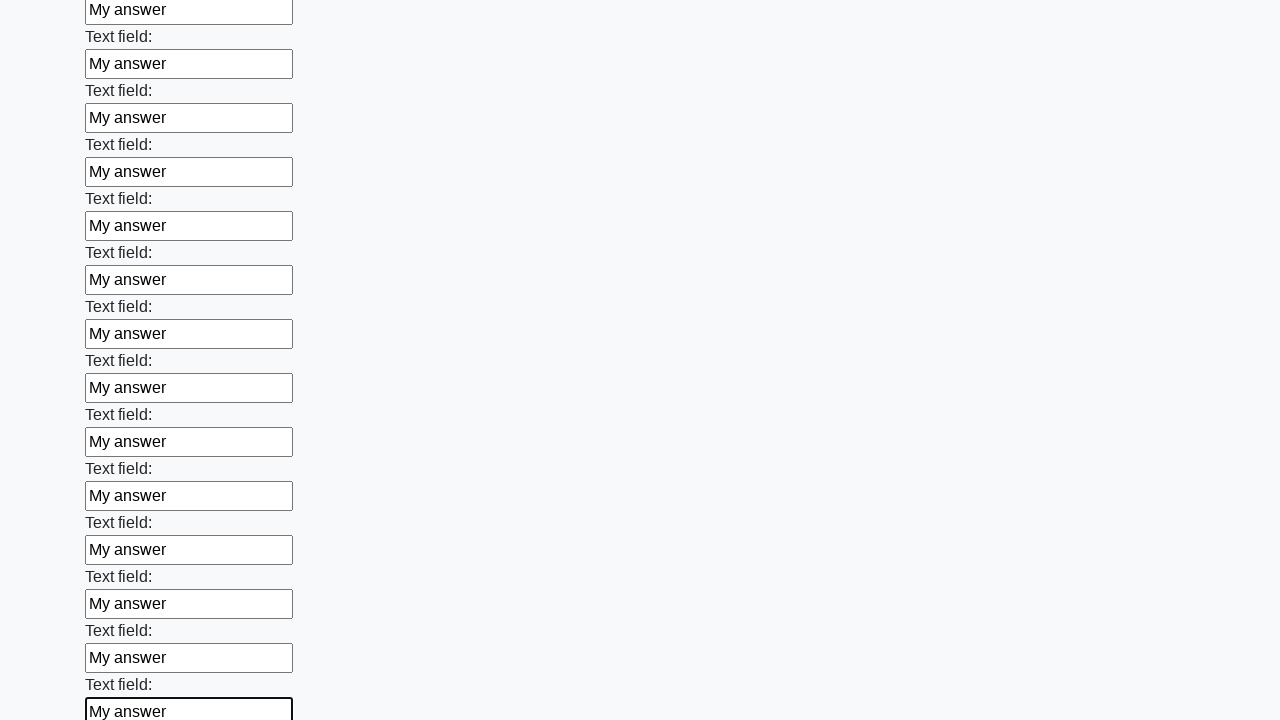

Filled input field with 'My answer' on input >> nth=54
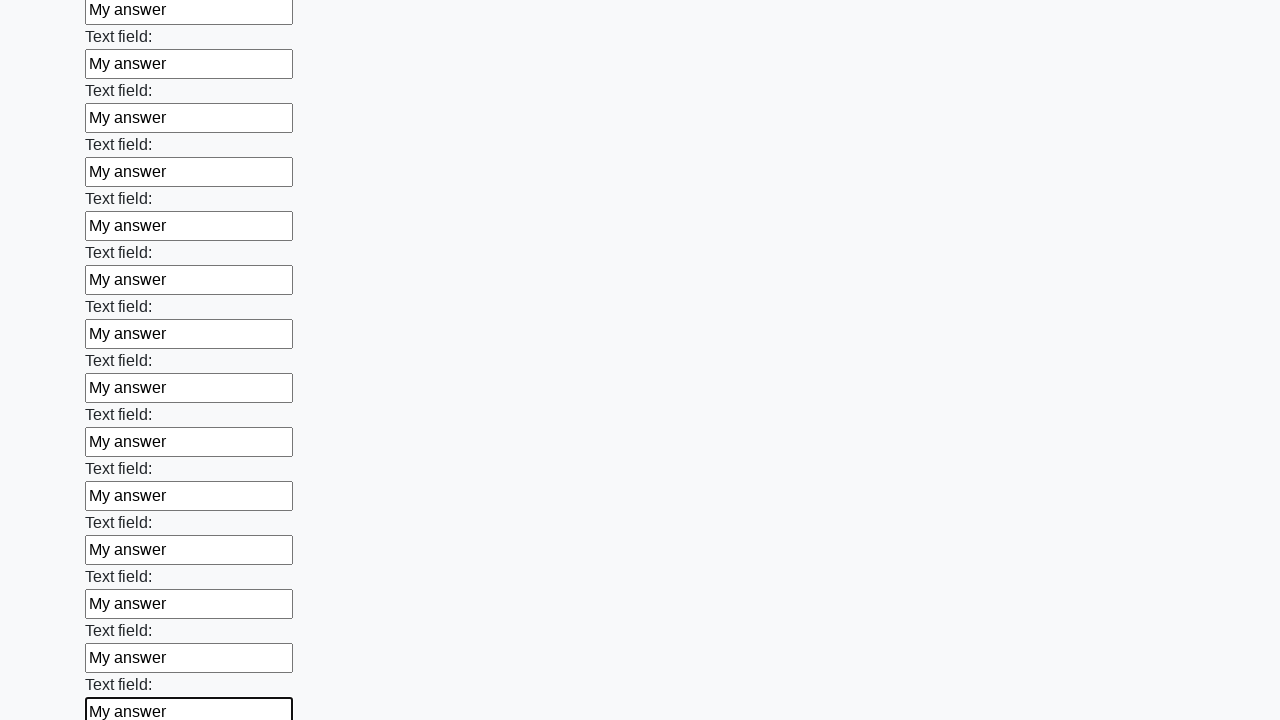

Filled input field with 'My answer' on input >> nth=55
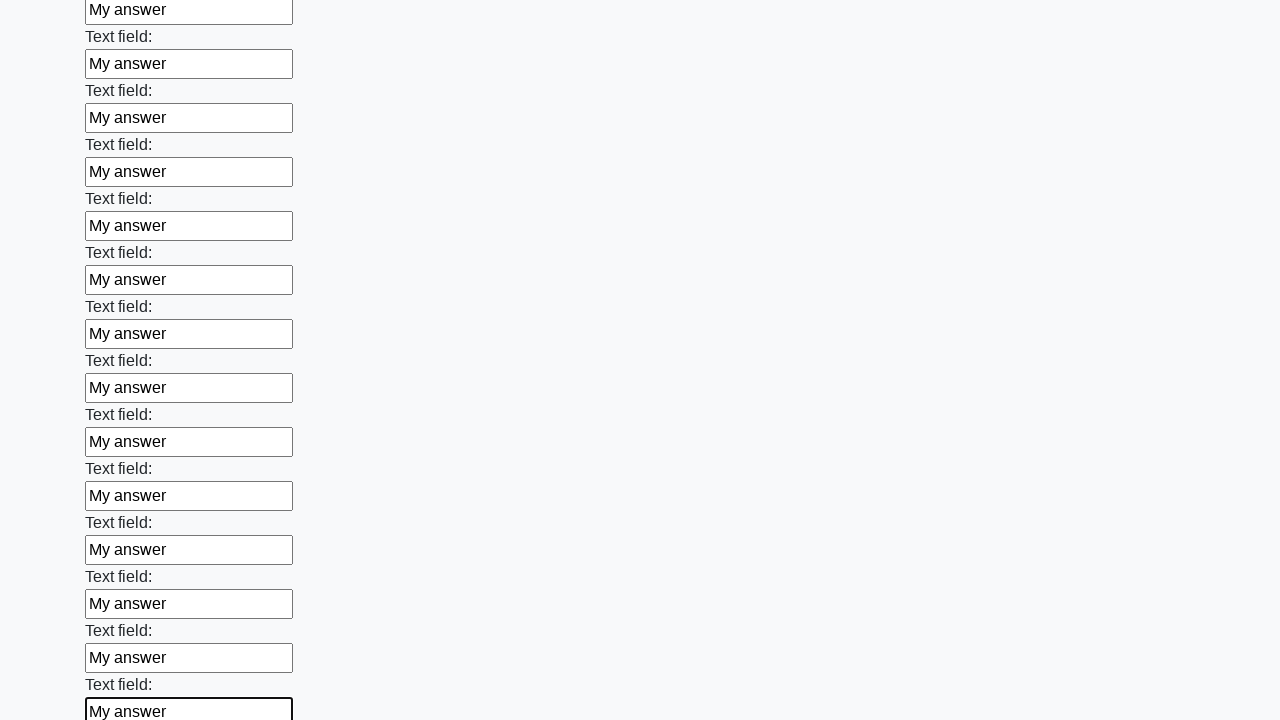

Filled input field with 'My answer' on input >> nth=56
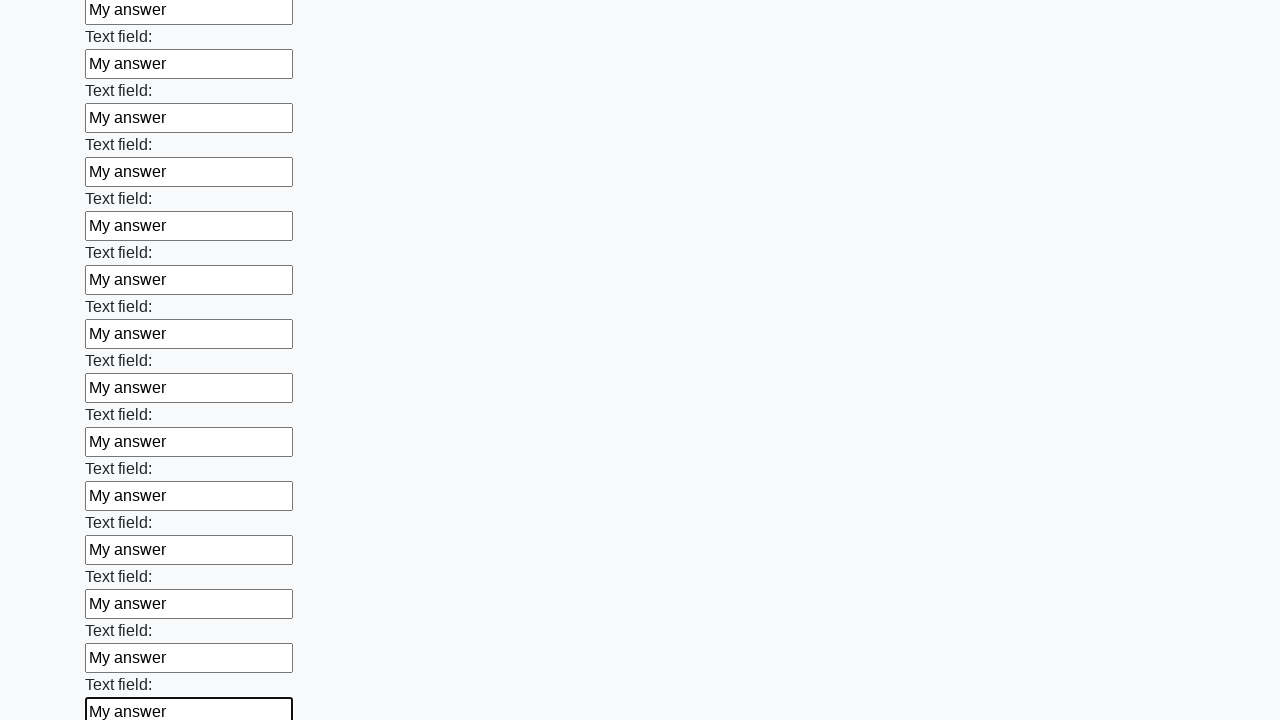

Filled input field with 'My answer' on input >> nth=57
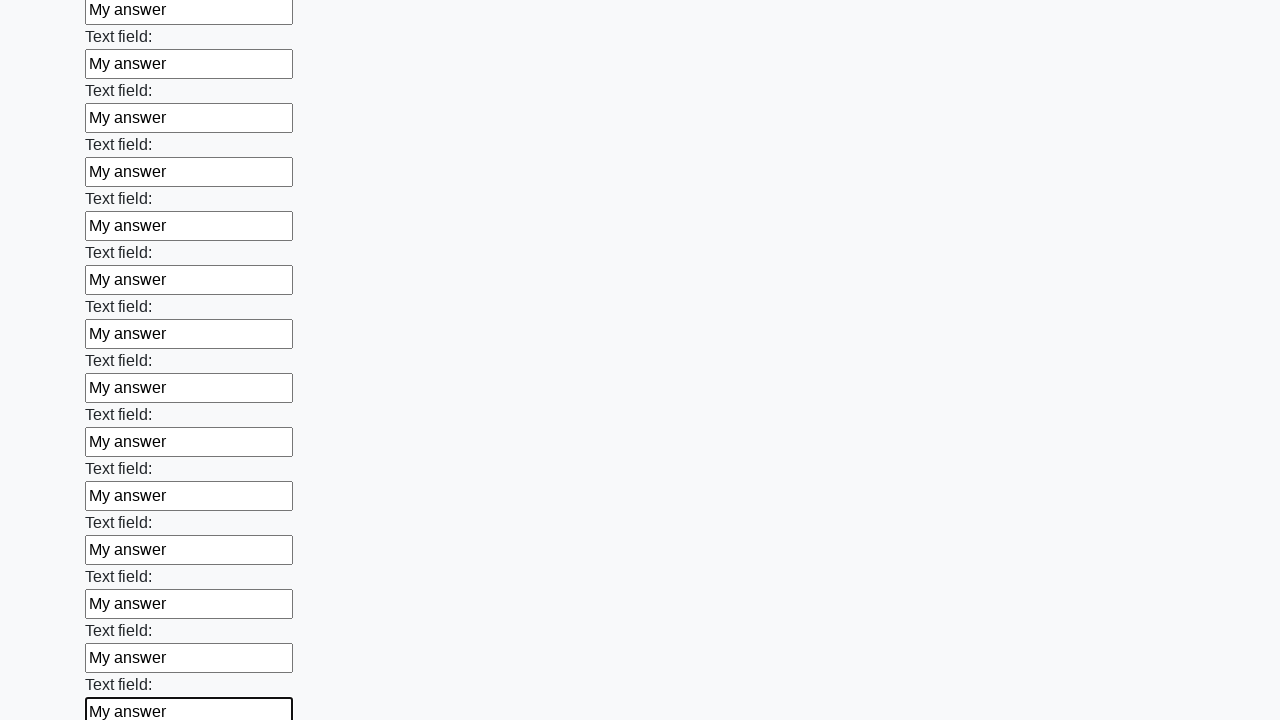

Filled input field with 'My answer' on input >> nth=58
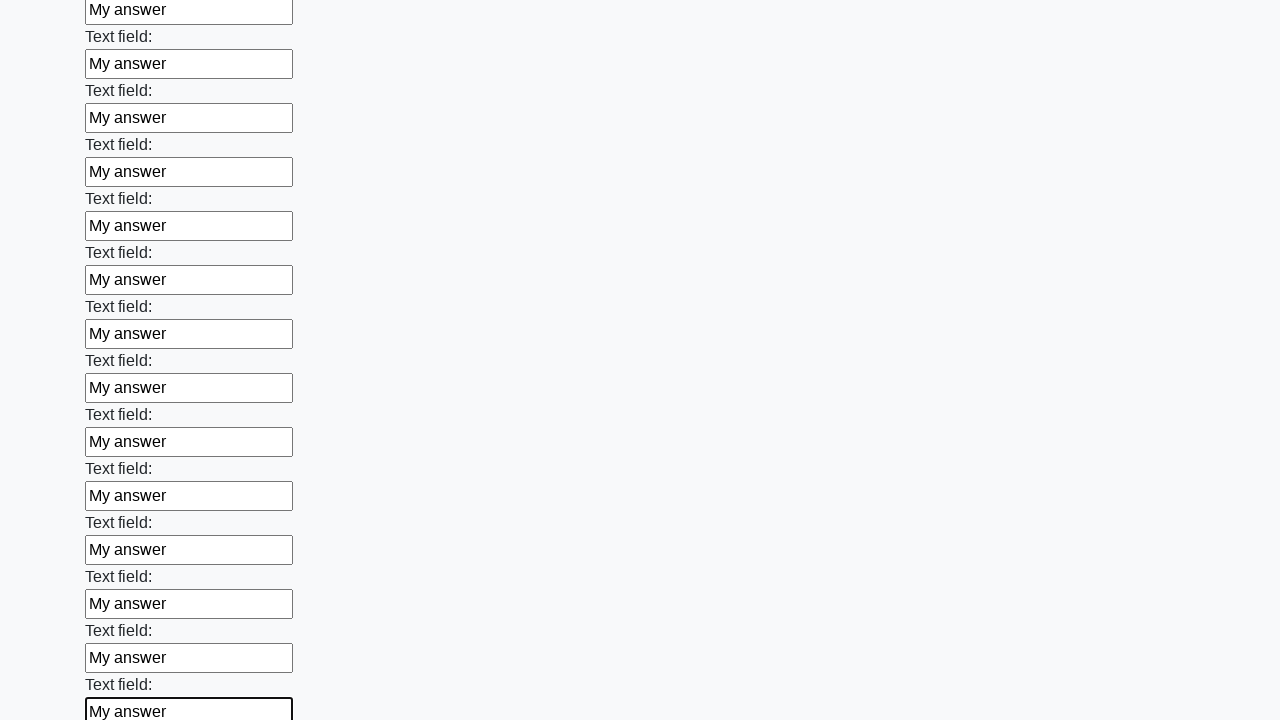

Filled input field with 'My answer' on input >> nth=59
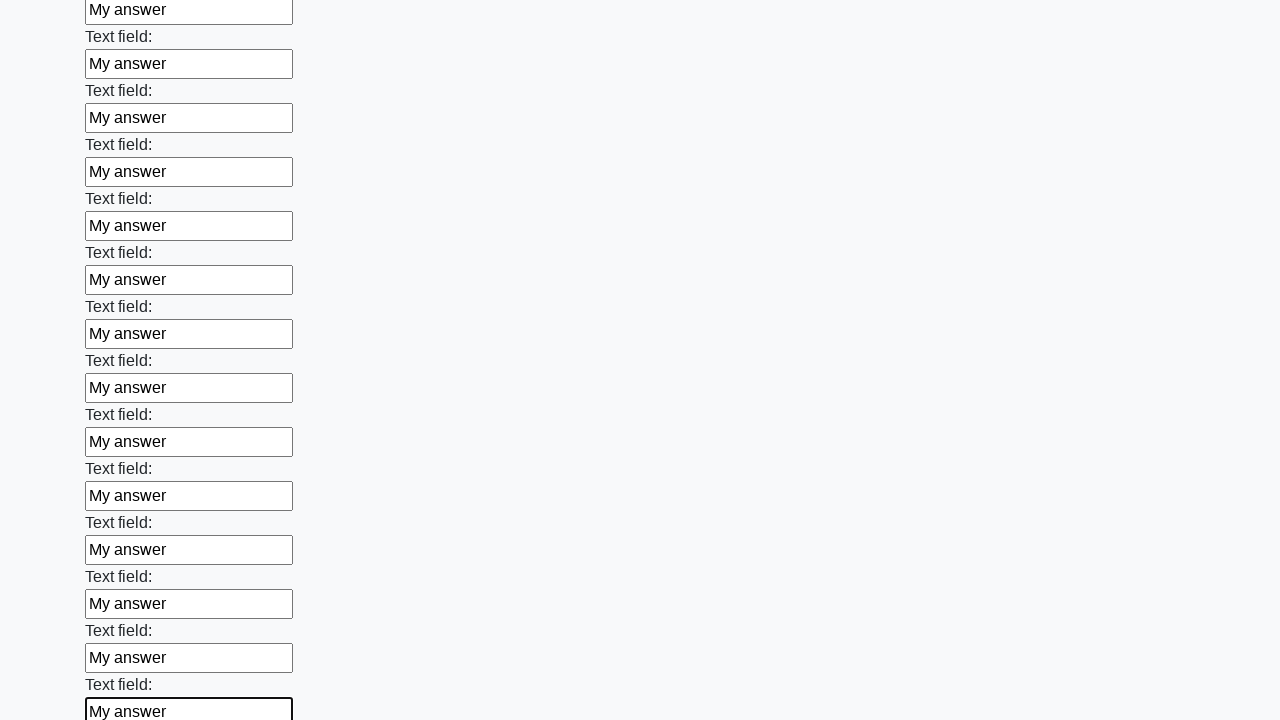

Filled input field with 'My answer' on input >> nth=60
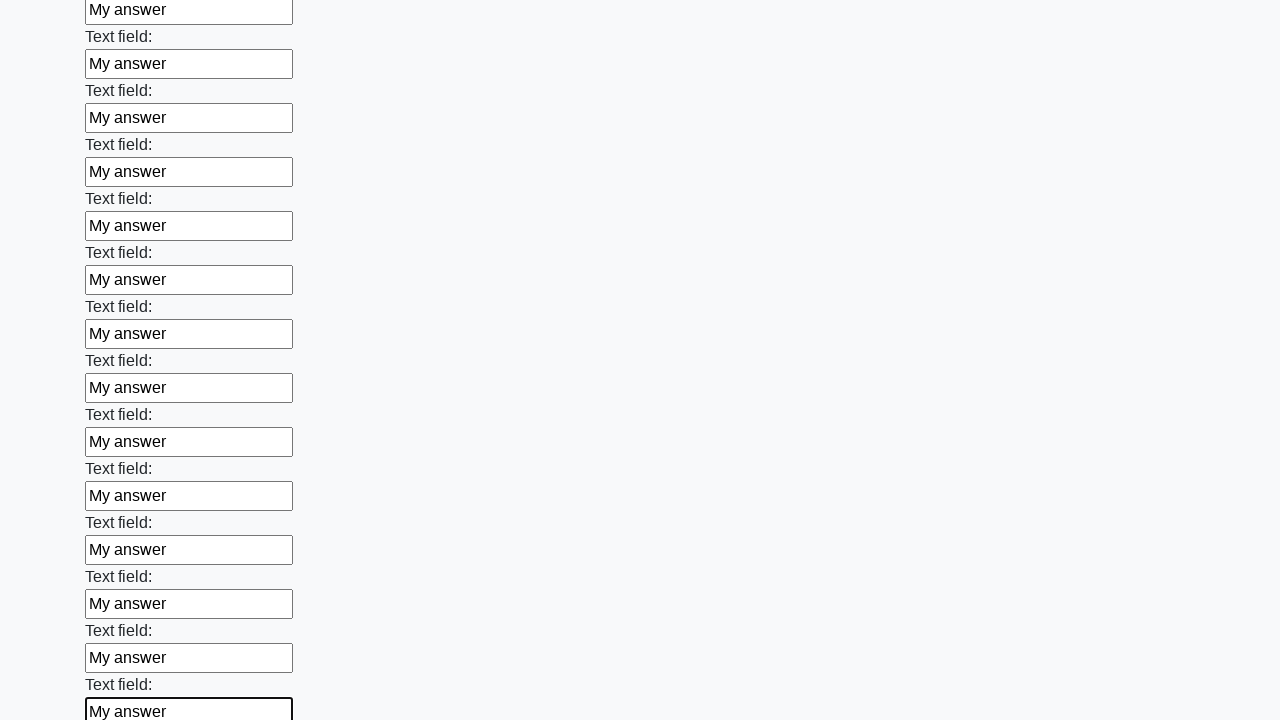

Filled input field with 'My answer' on input >> nth=61
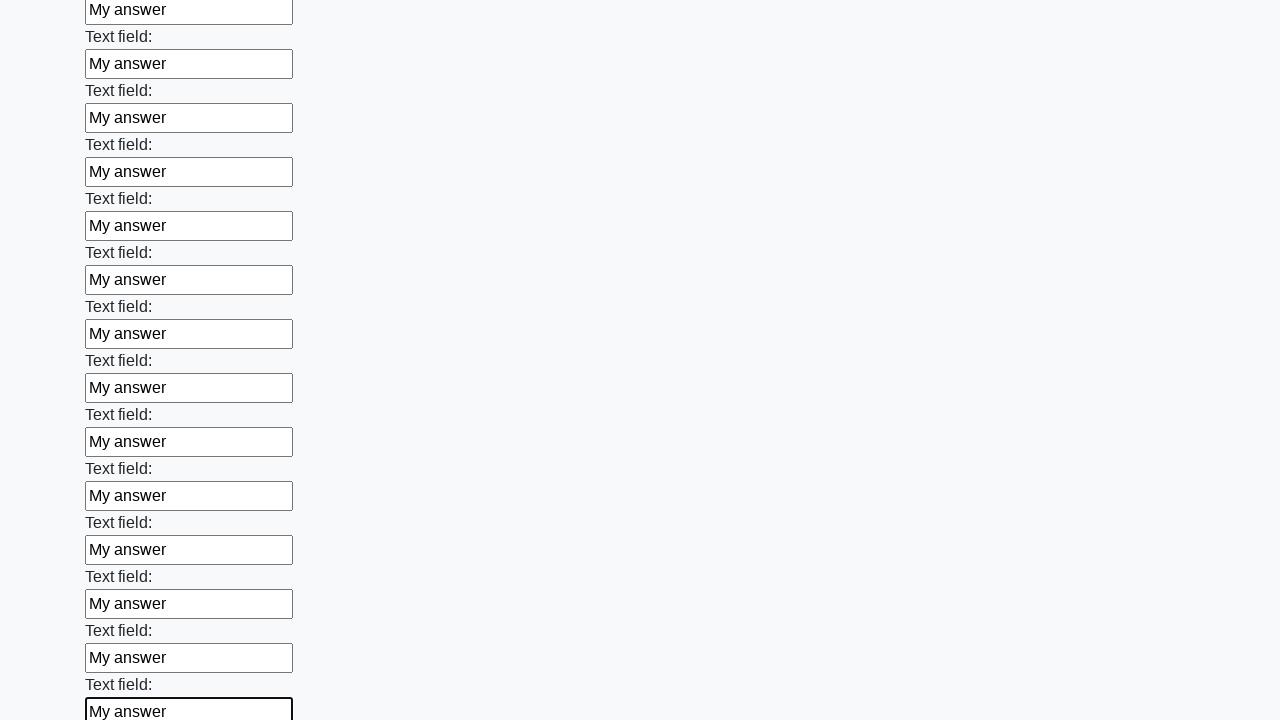

Filled input field with 'My answer' on input >> nth=62
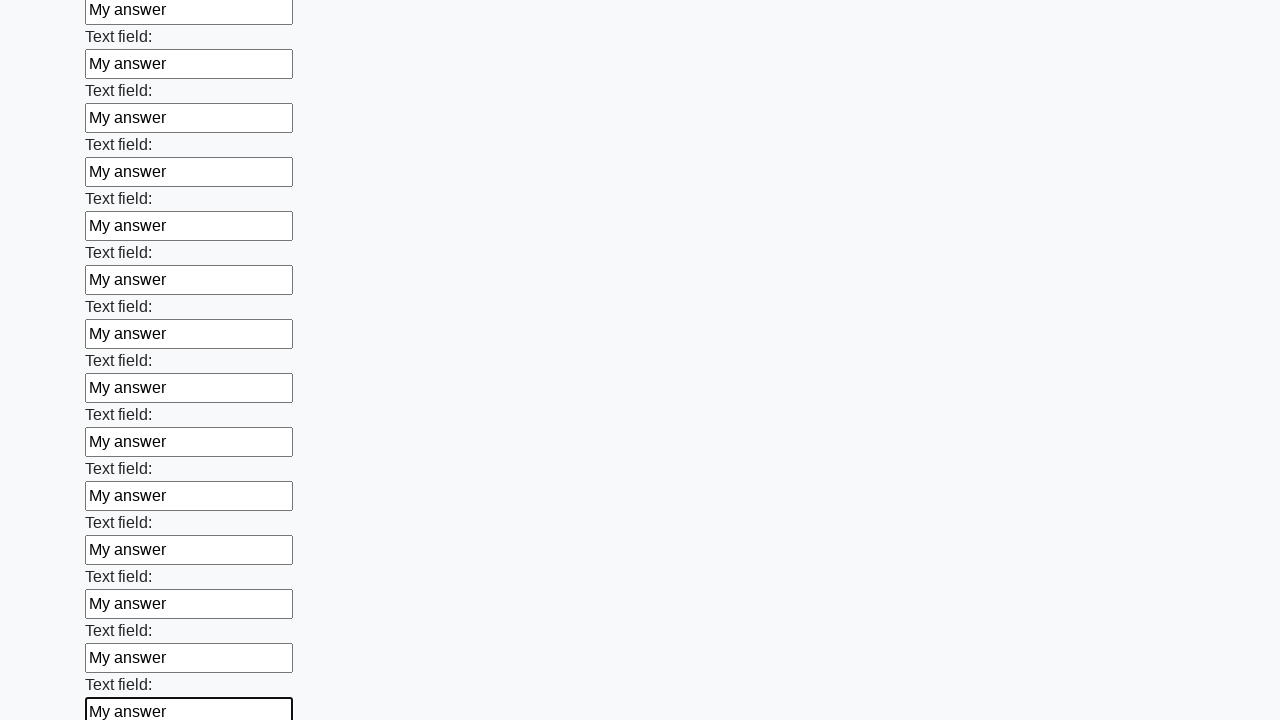

Filled input field with 'My answer' on input >> nth=63
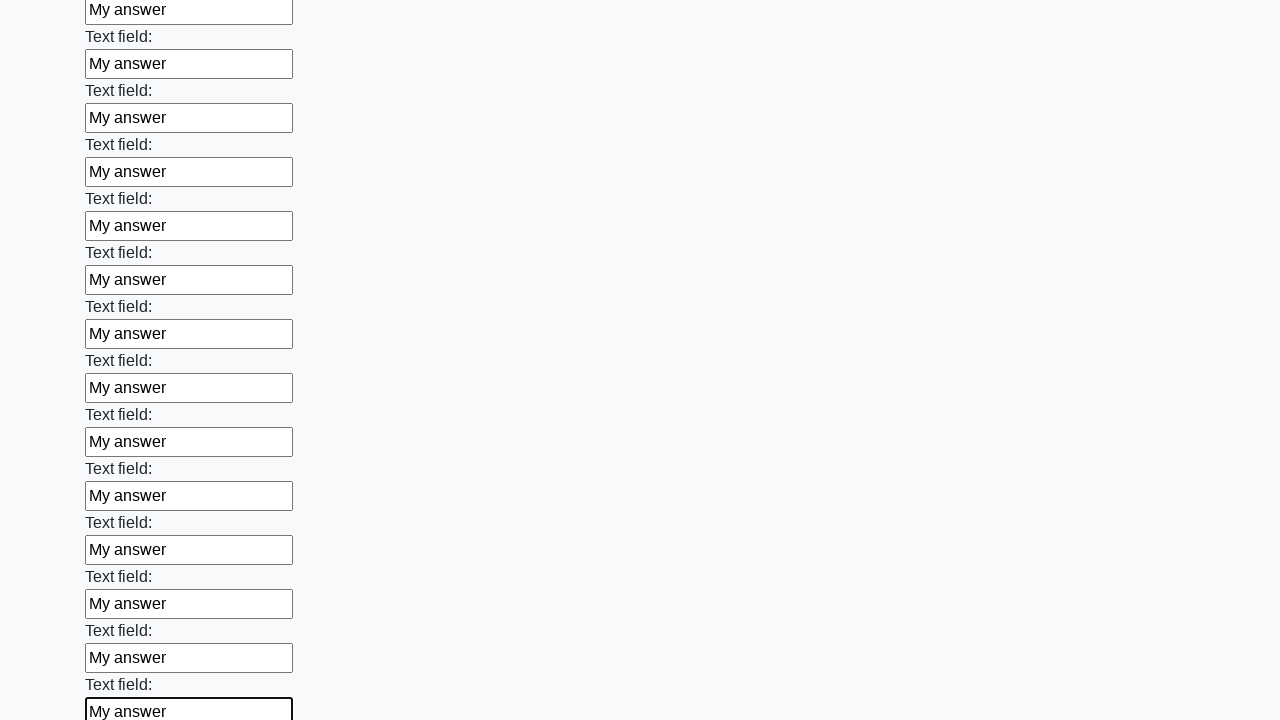

Filled input field with 'My answer' on input >> nth=64
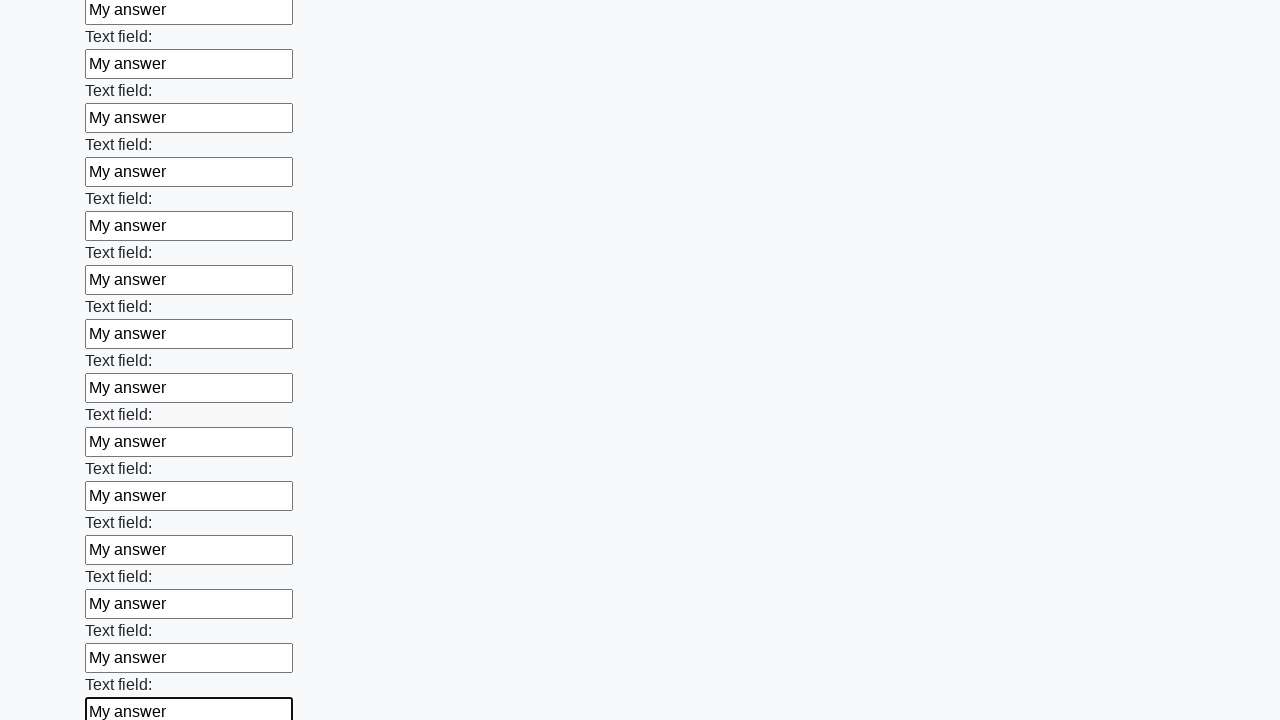

Filled input field with 'My answer' on input >> nth=65
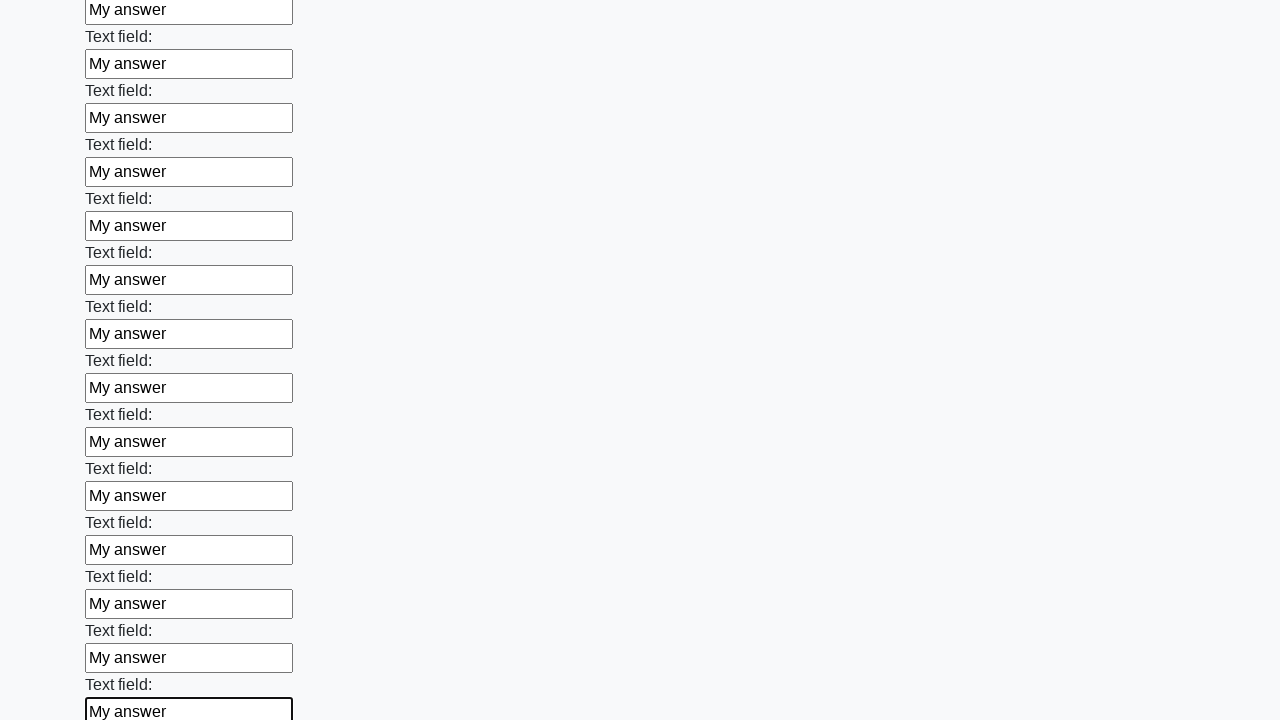

Filled input field with 'My answer' on input >> nth=66
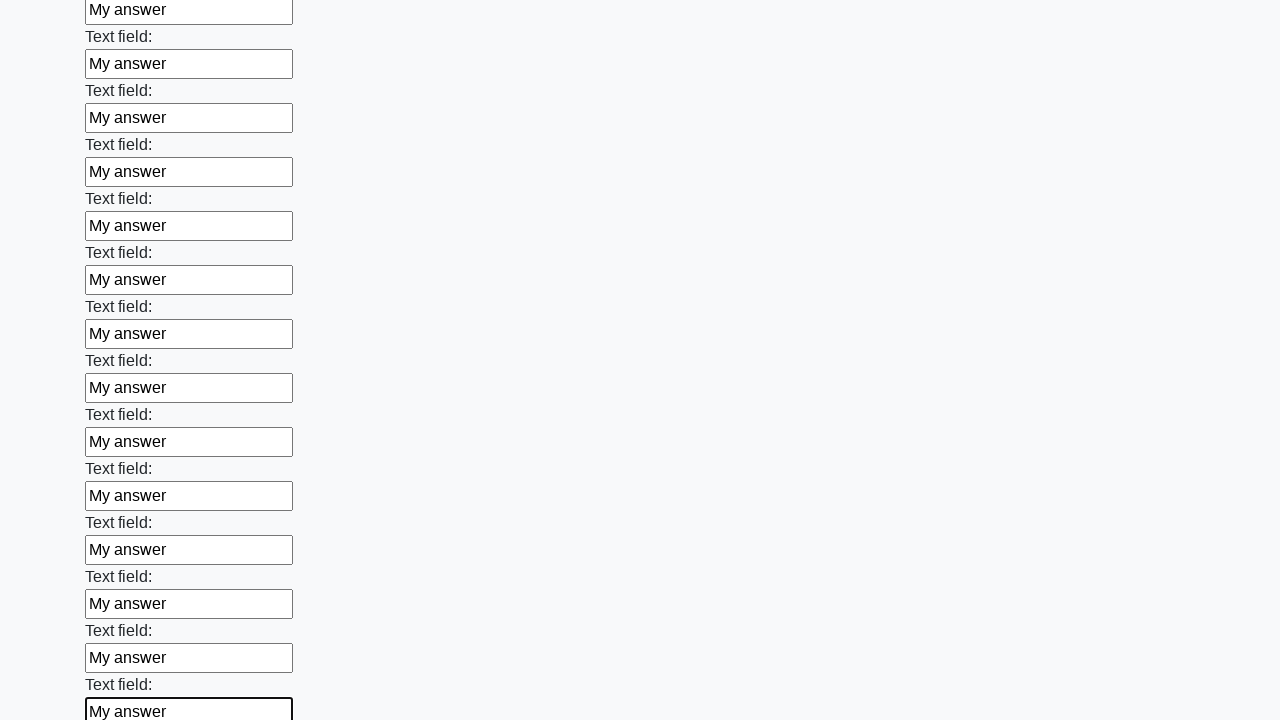

Filled input field with 'My answer' on input >> nth=67
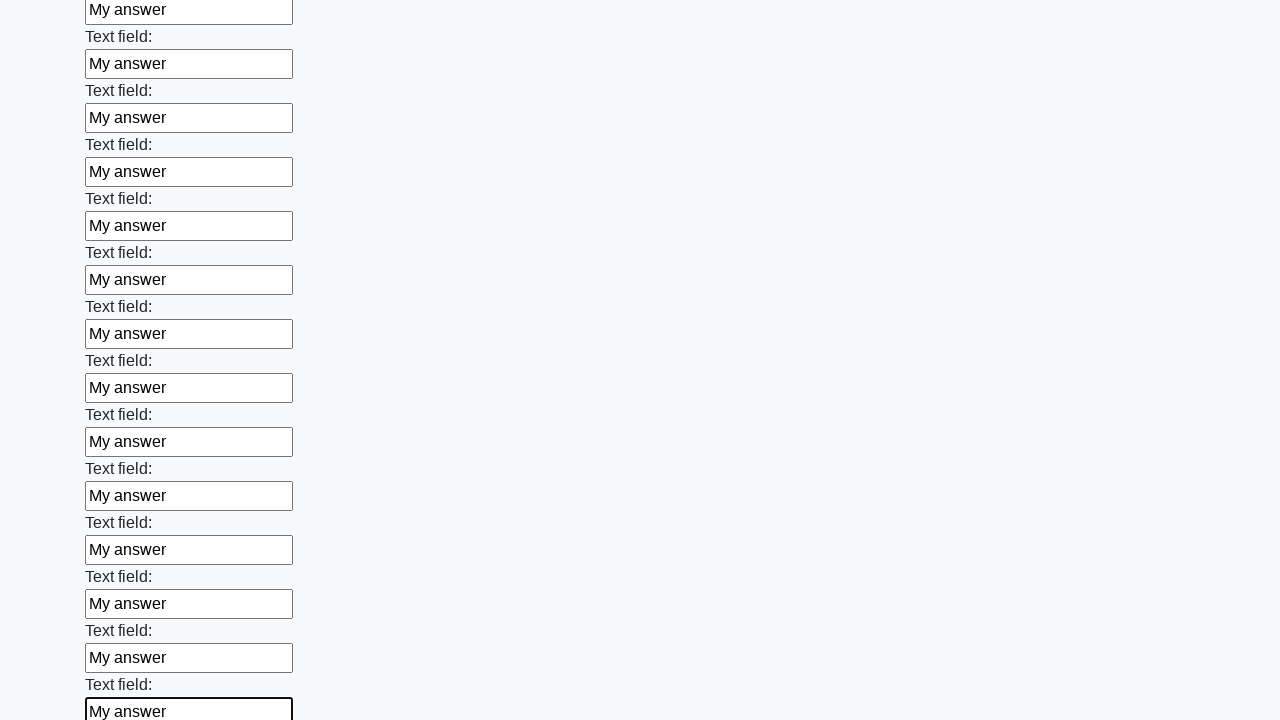

Filled input field with 'My answer' on input >> nth=68
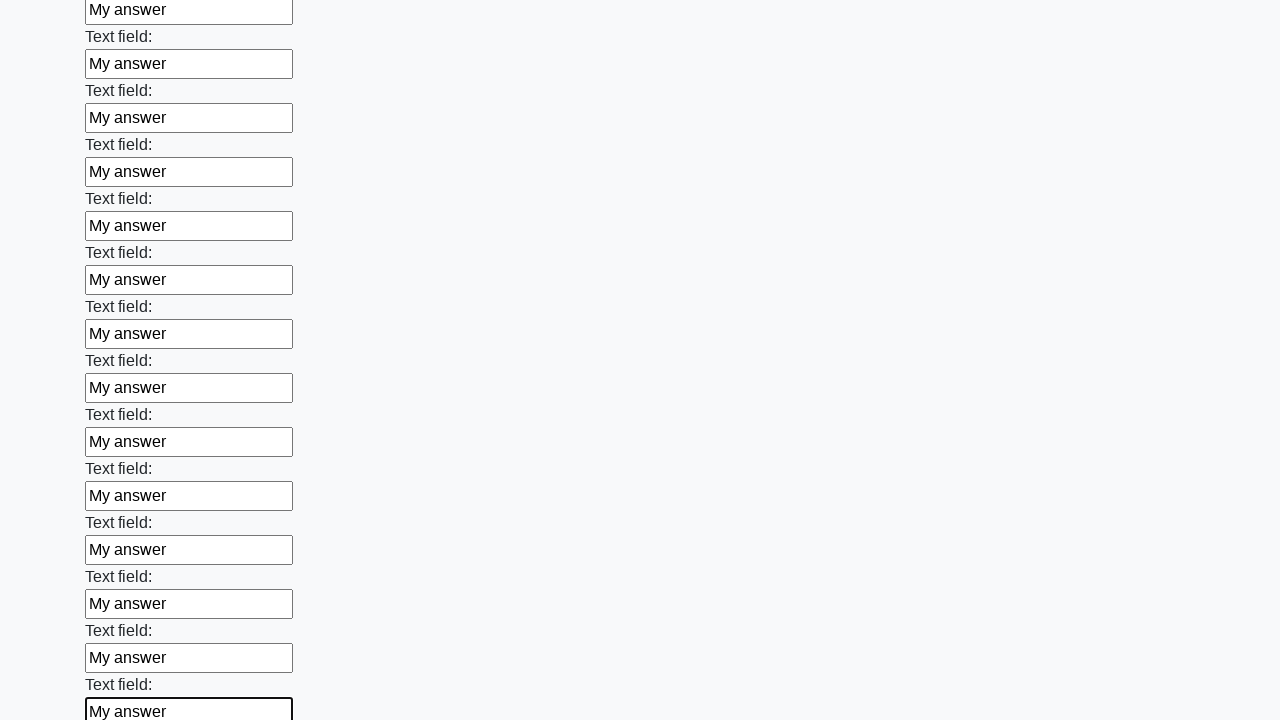

Filled input field with 'My answer' on input >> nth=69
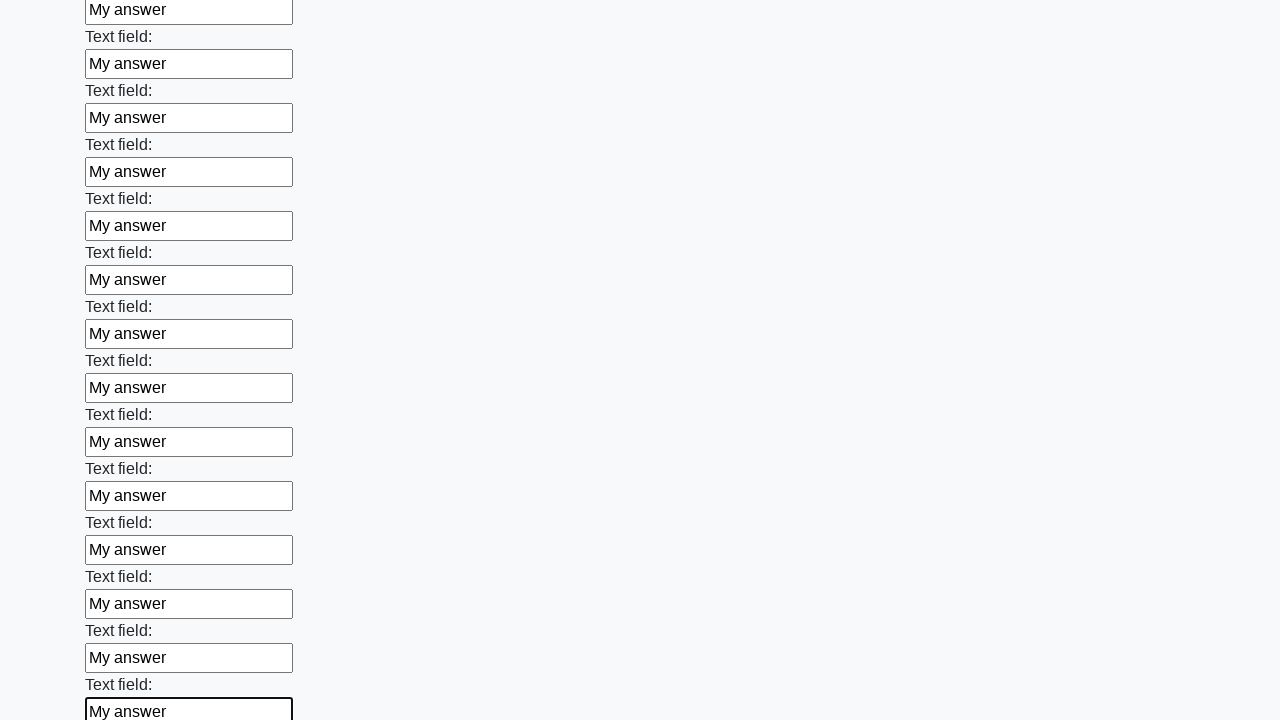

Filled input field with 'My answer' on input >> nth=70
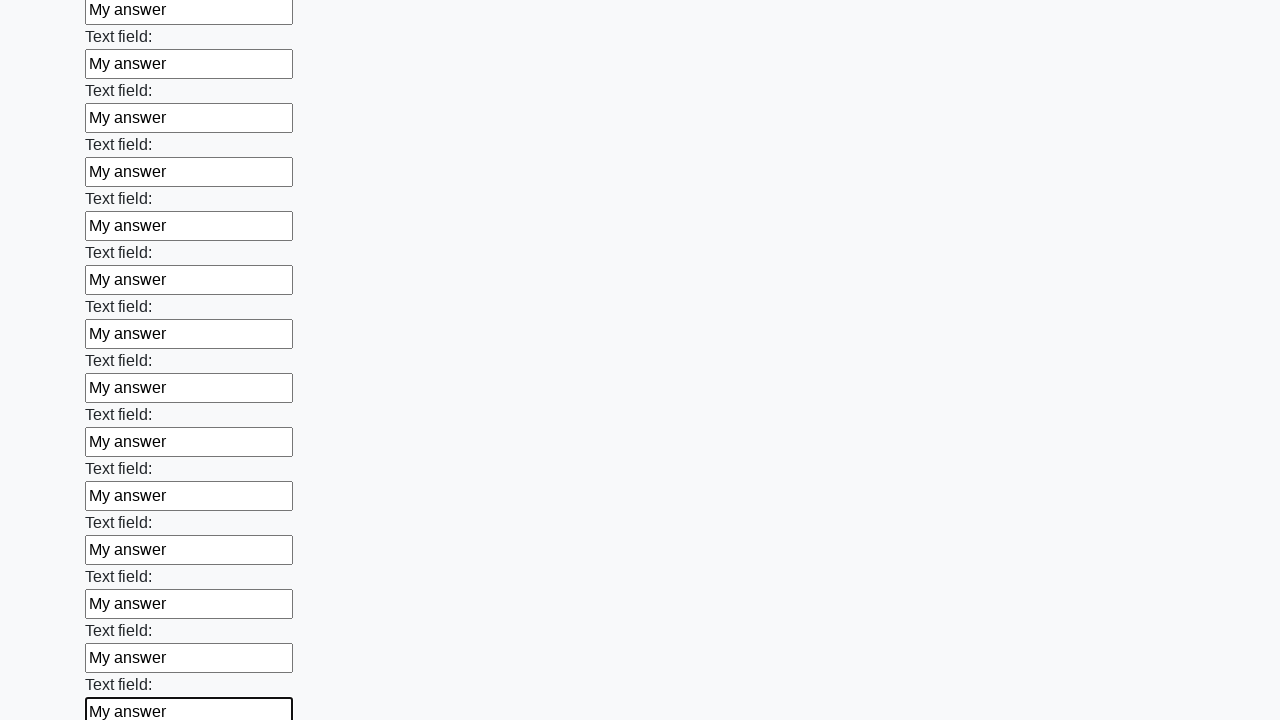

Filled input field with 'My answer' on input >> nth=71
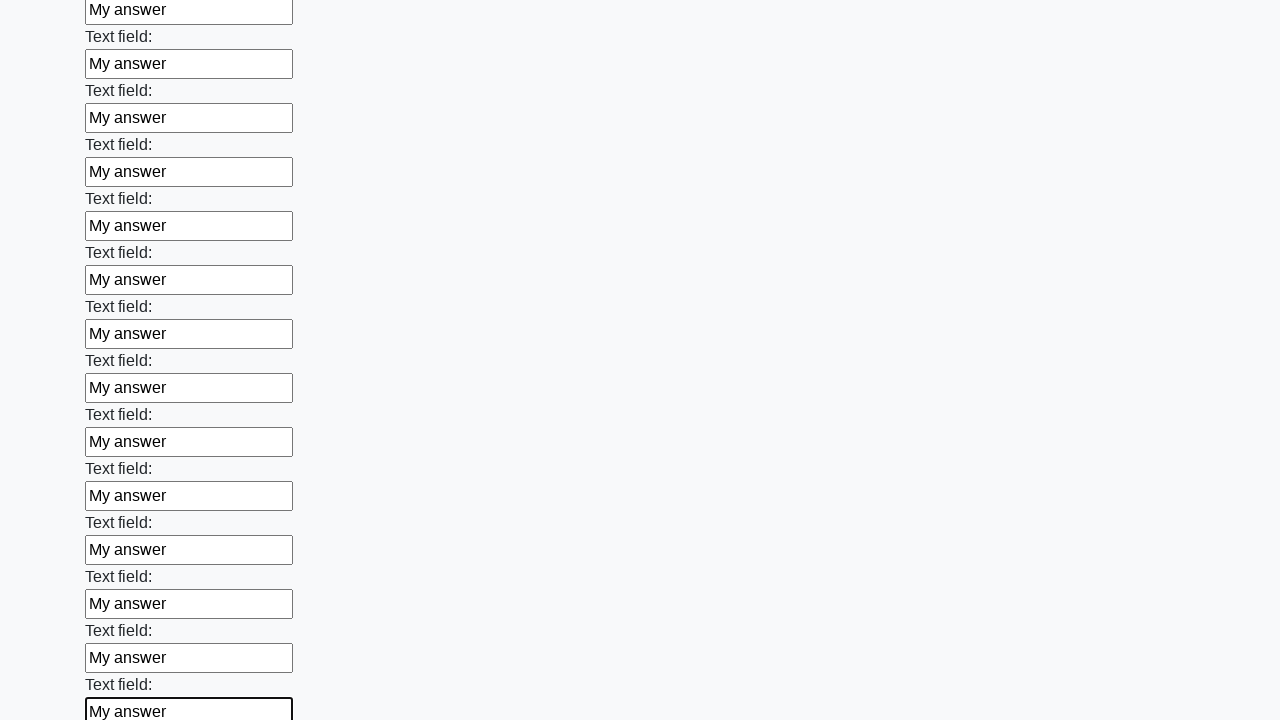

Filled input field with 'My answer' on input >> nth=72
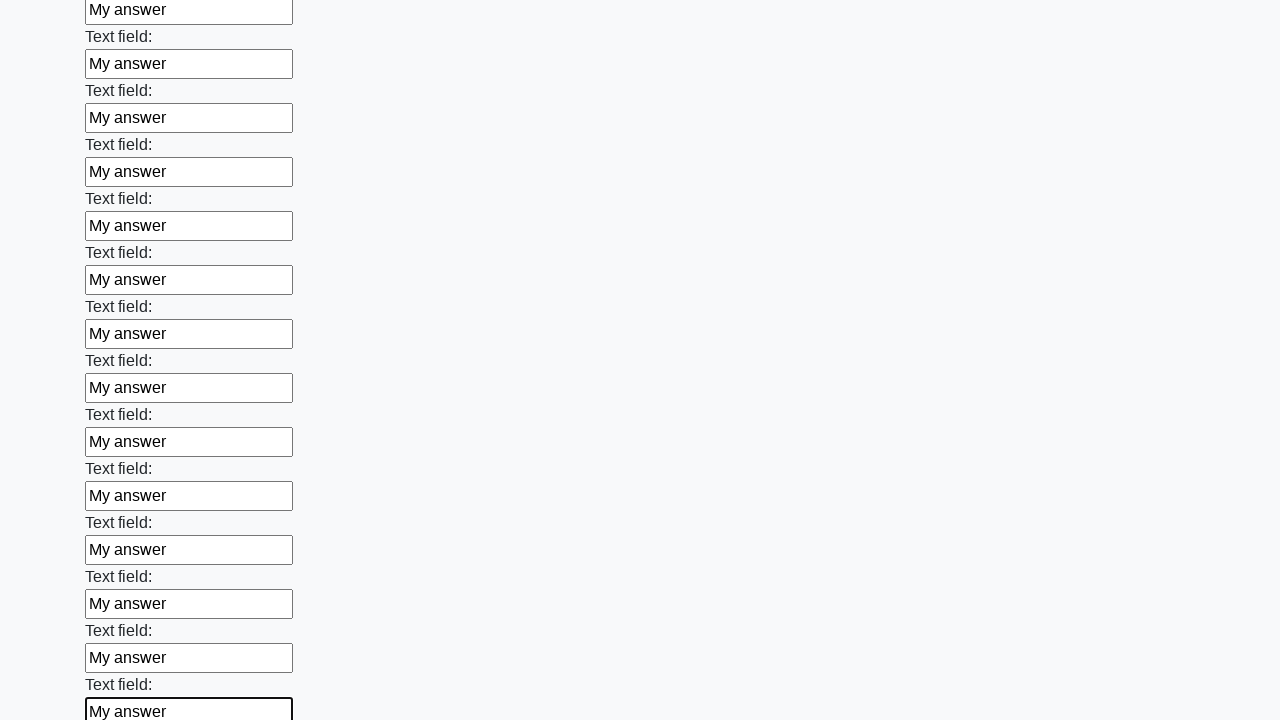

Filled input field with 'My answer' on input >> nth=73
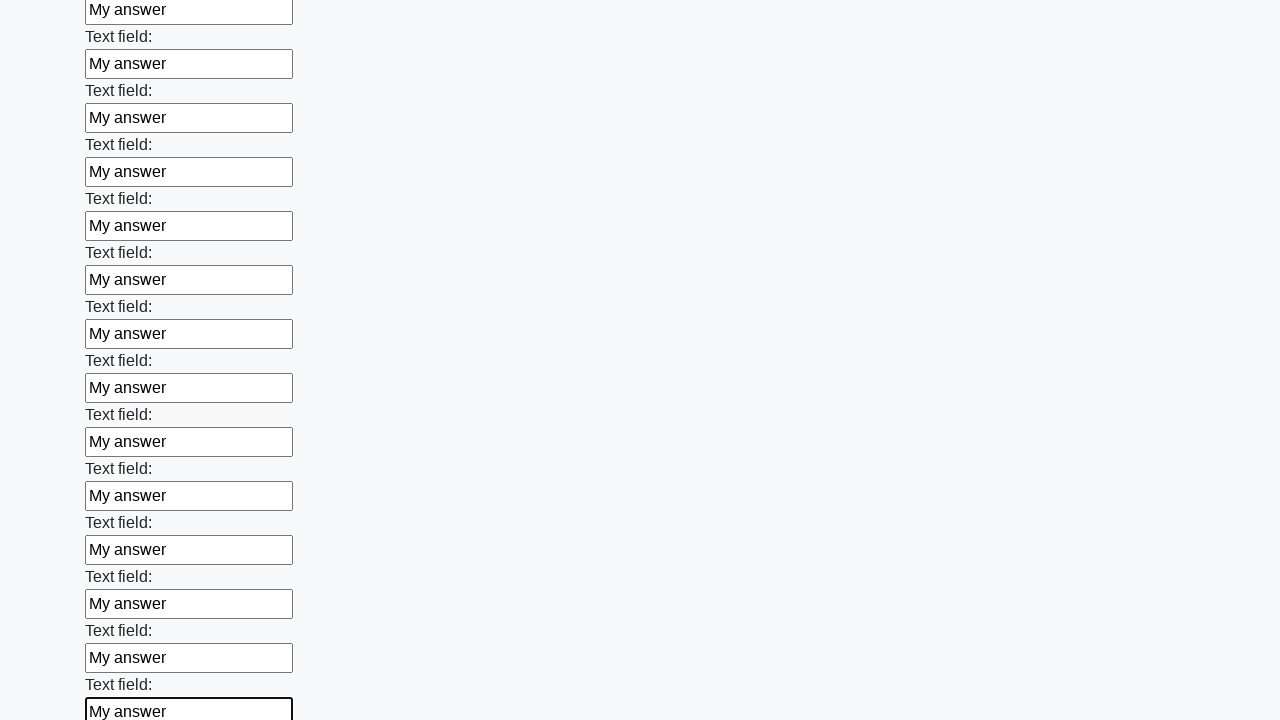

Filled input field with 'My answer' on input >> nth=74
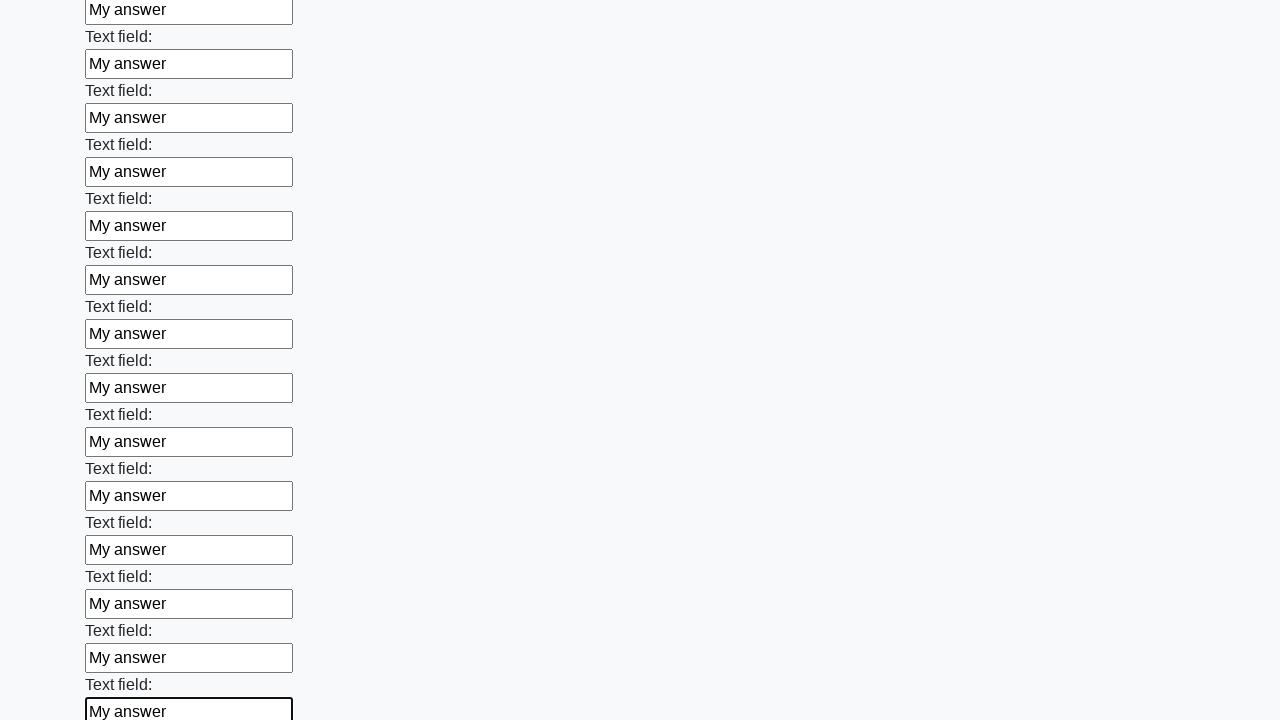

Filled input field with 'My answer' on input >> nth=75
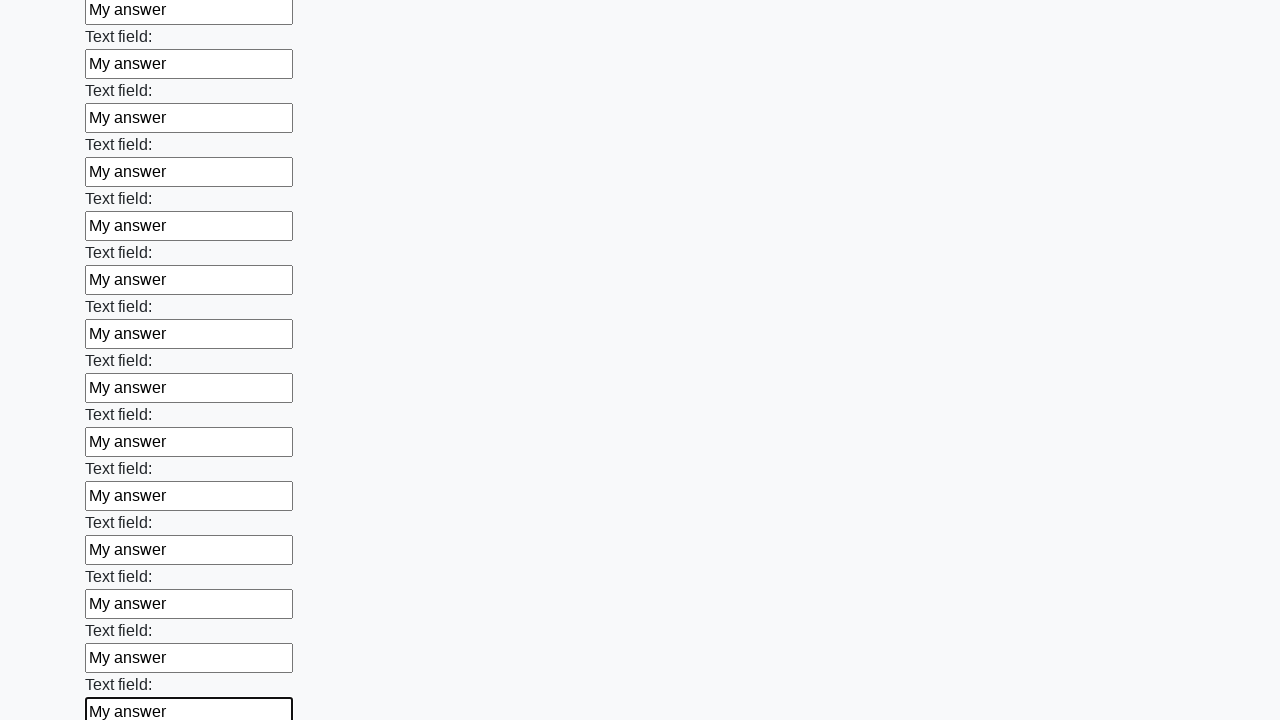

Filled input field with 'My answer' on input >> nth=76
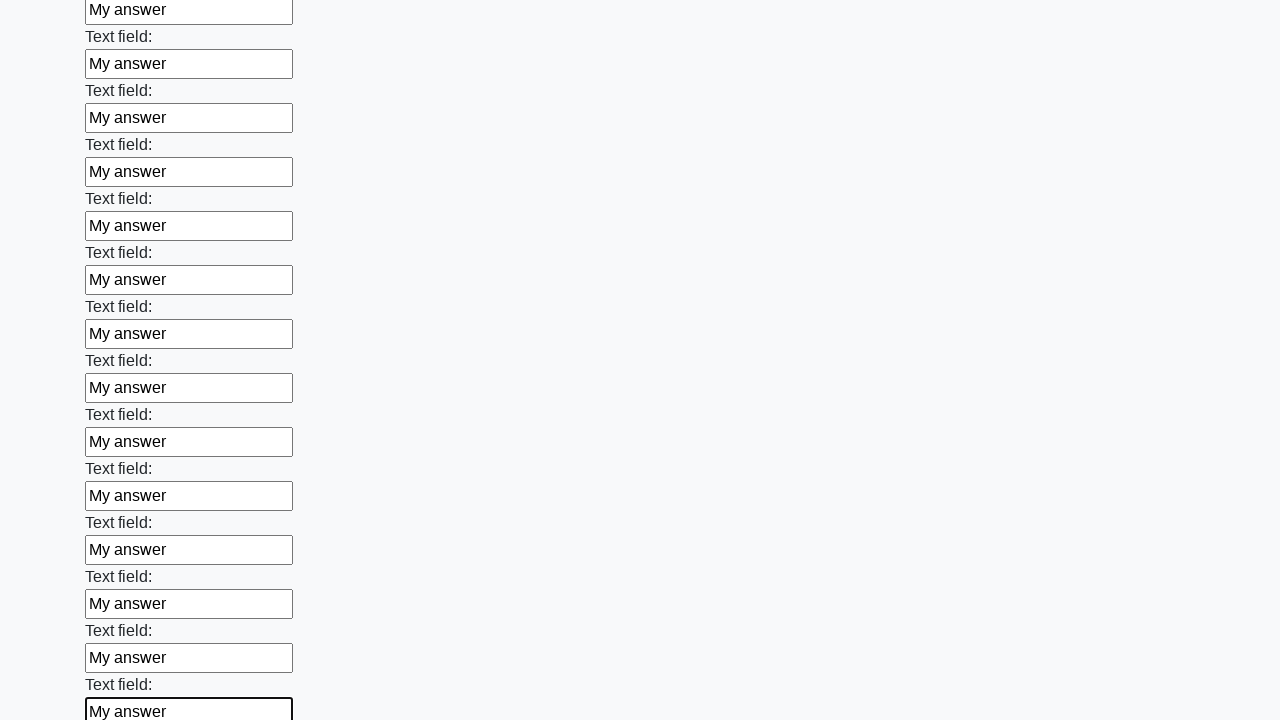

Filled input field with 'My answer' on input >> nth=77
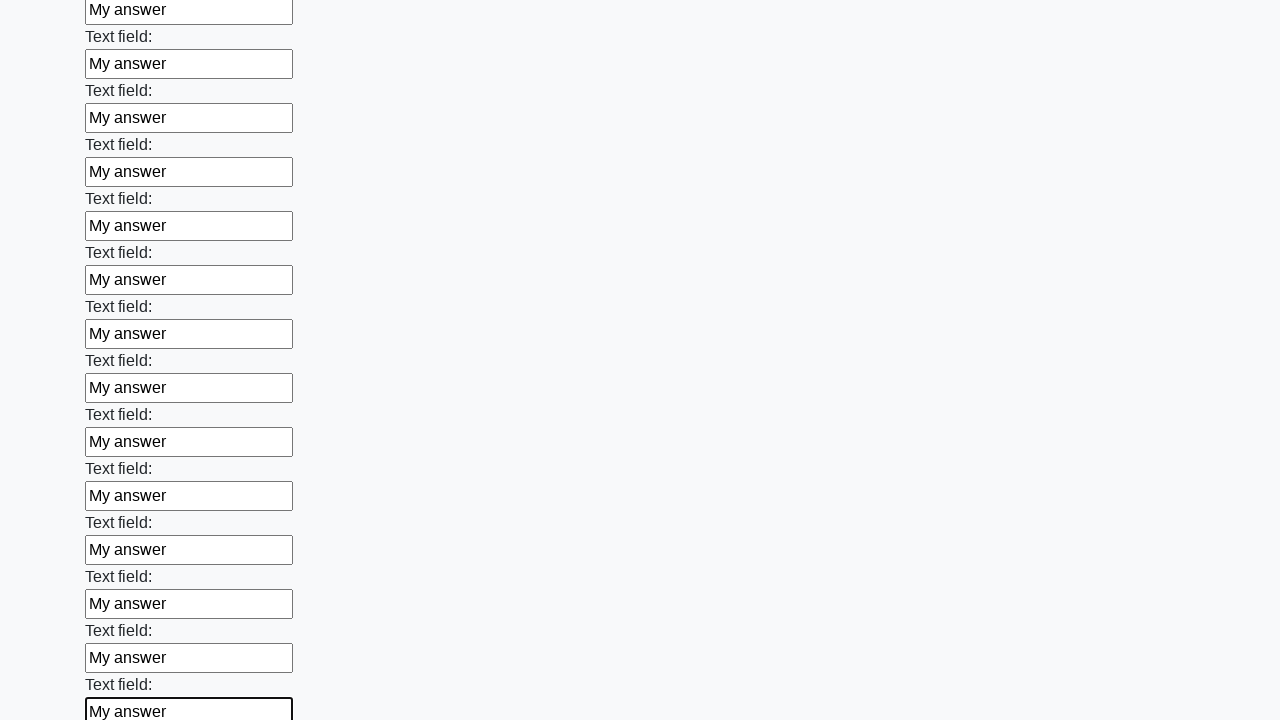

Filled input field with 'My answer' on input >> nth=78
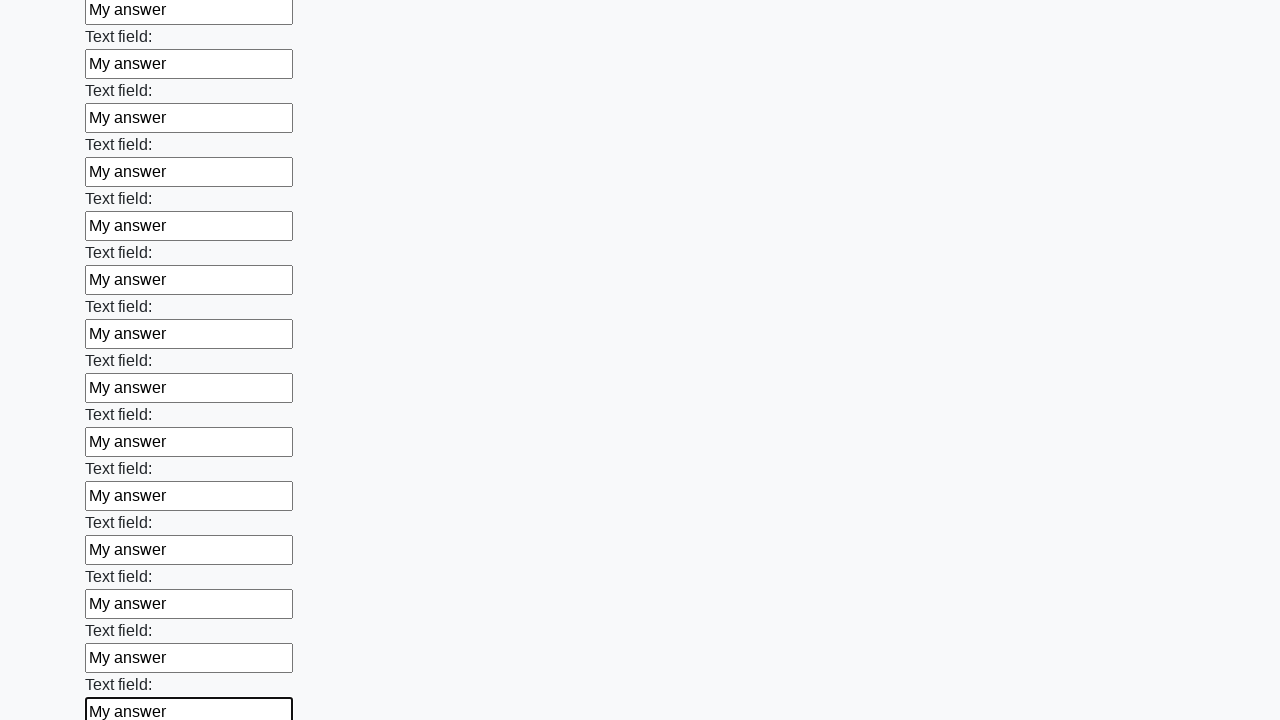

Filled input field with 'My answer' on input >> nth=79
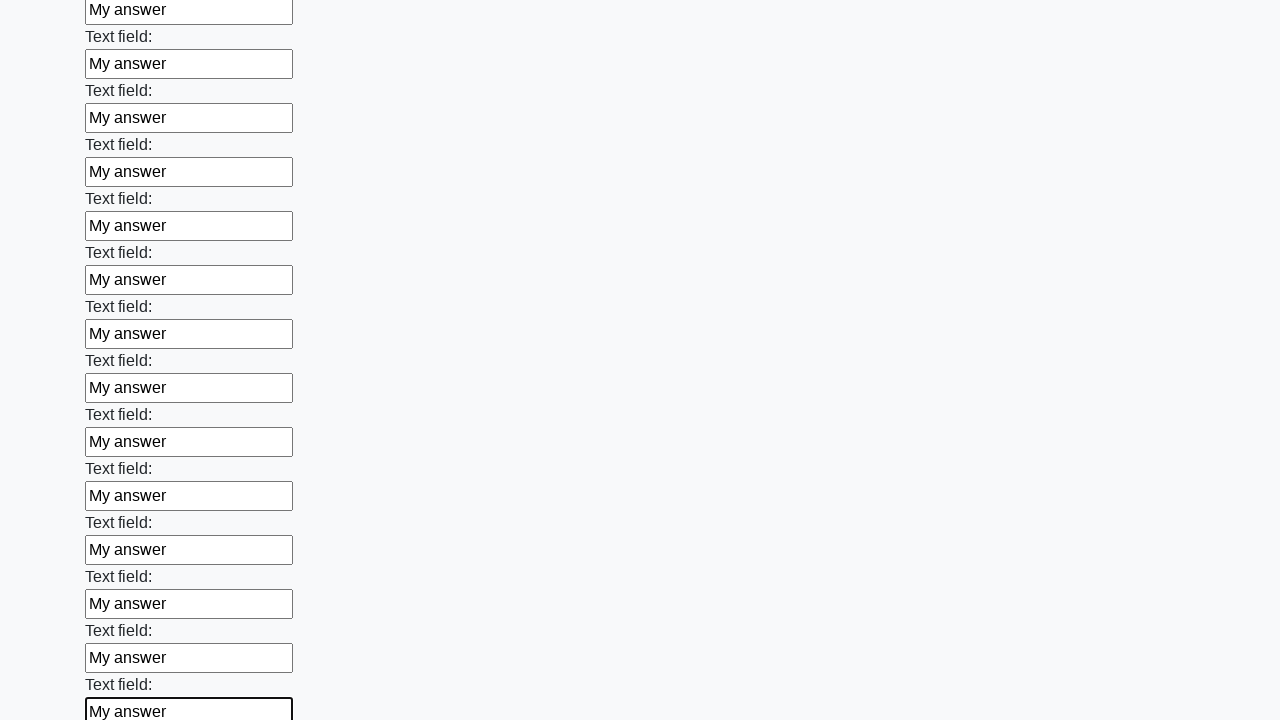

Filled input field with 'My answer' on input >> nth=80
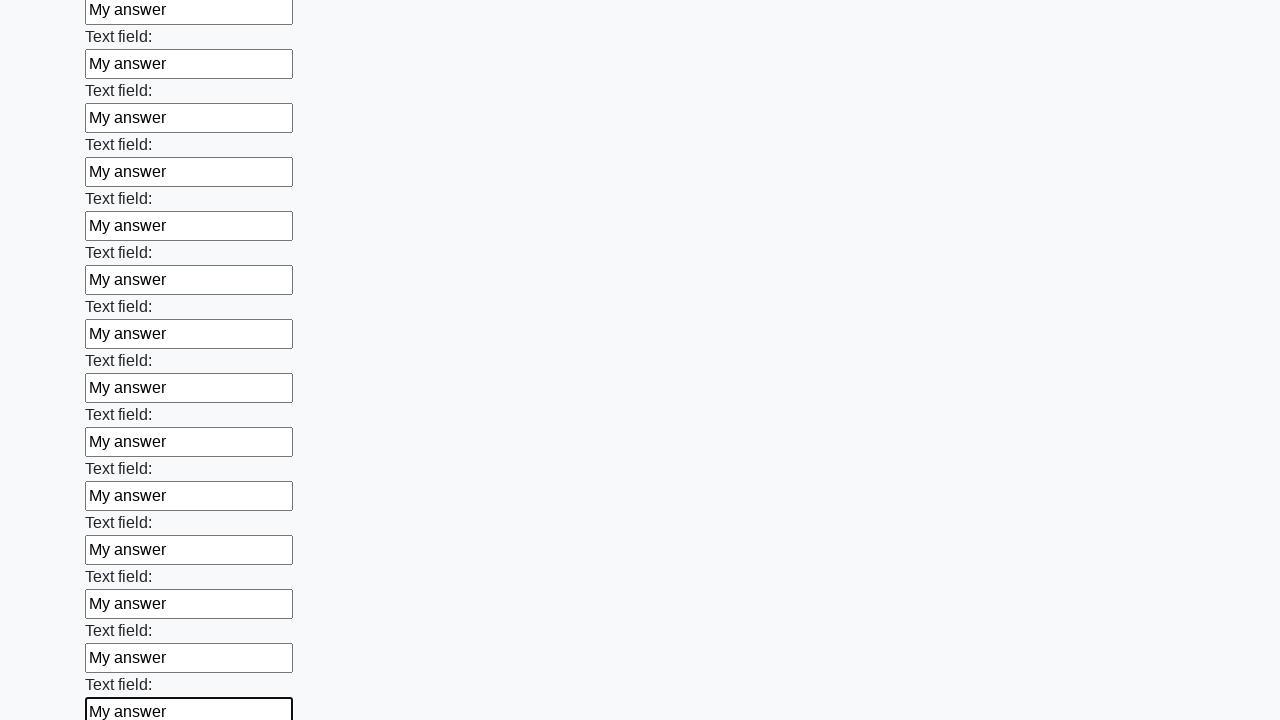

Filled input field with 'My answer' on input >> nth=81
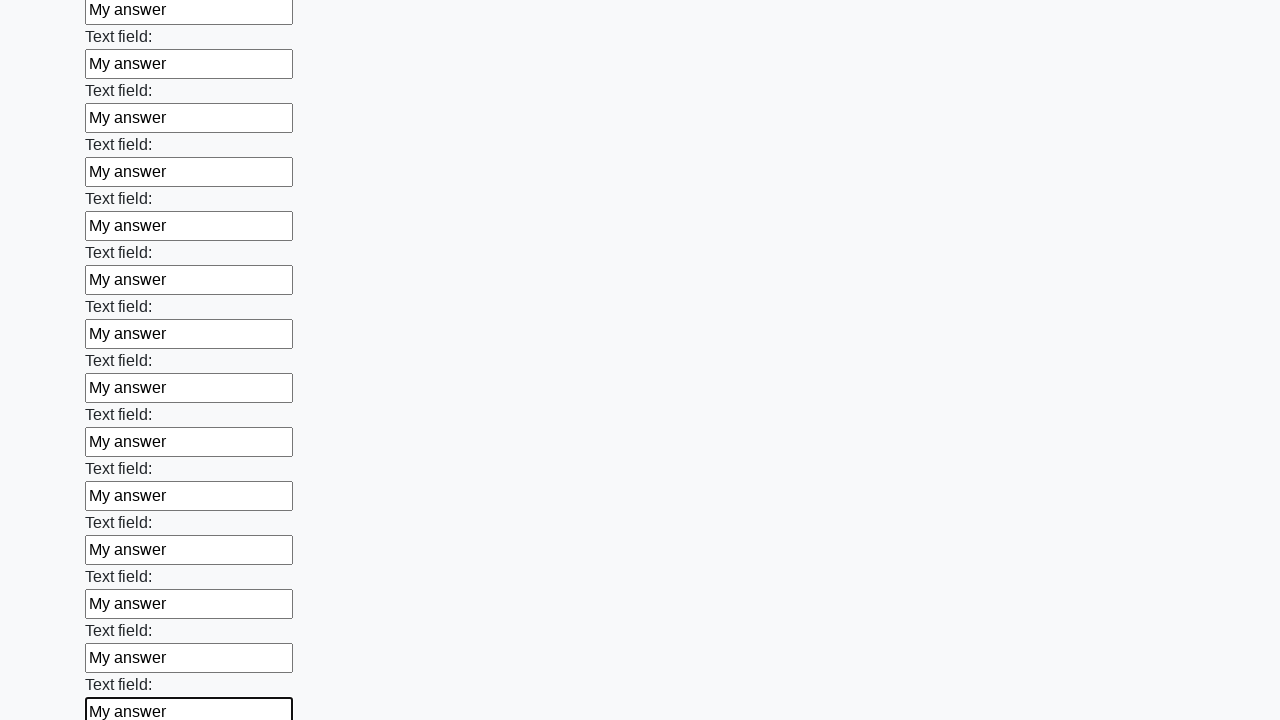

Filled input field with 'My answer' on input >> nth=82
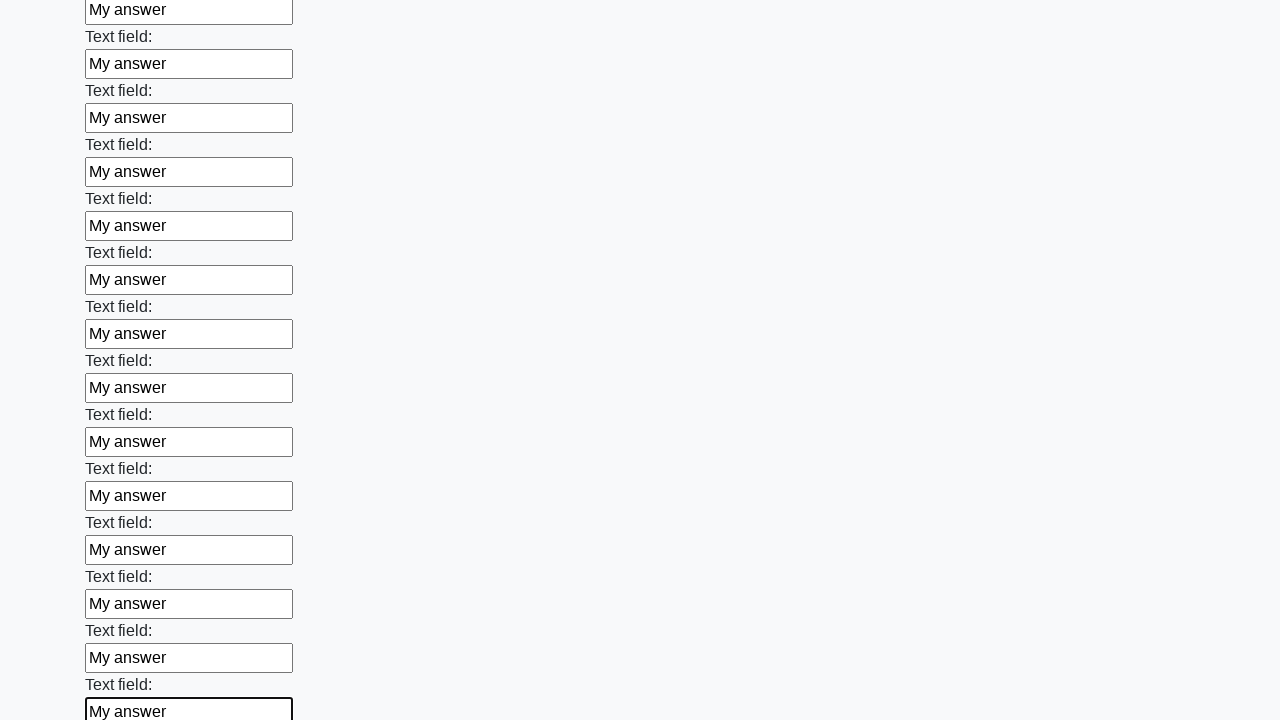

Filled input field with 'My answer' on input >> nth=83
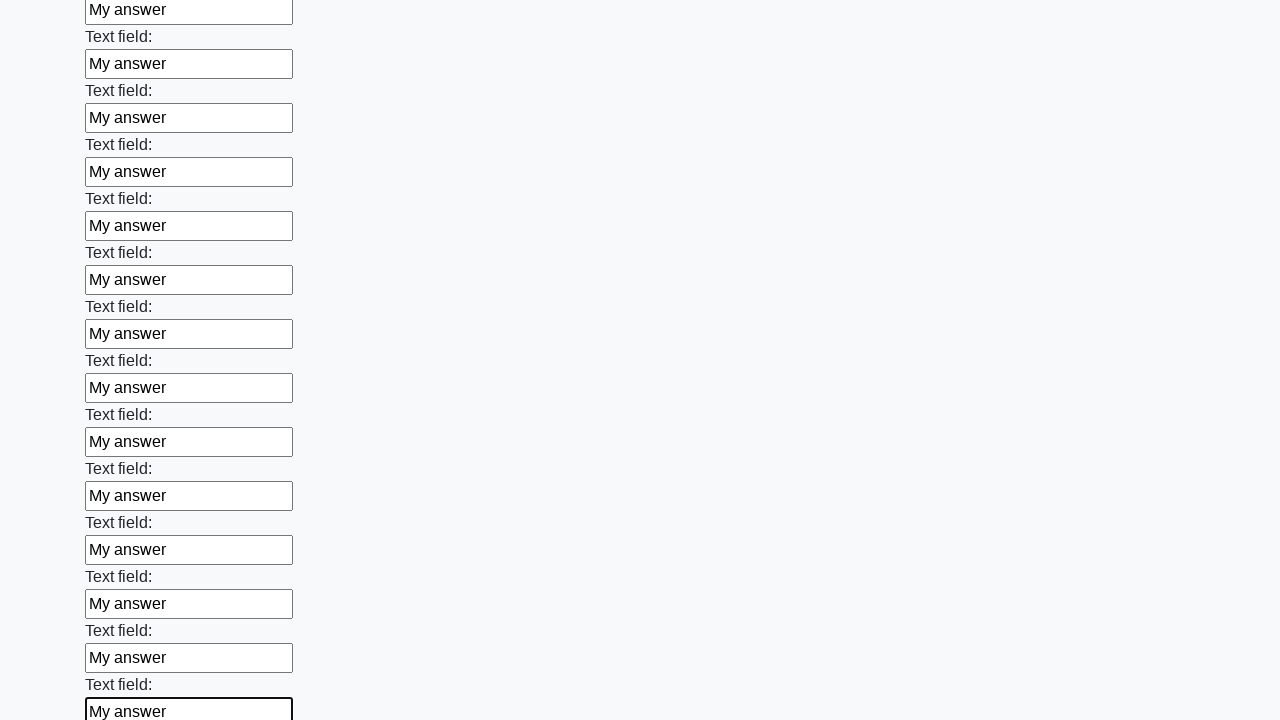

Filled input field with 'My answer' on input >> nth=84
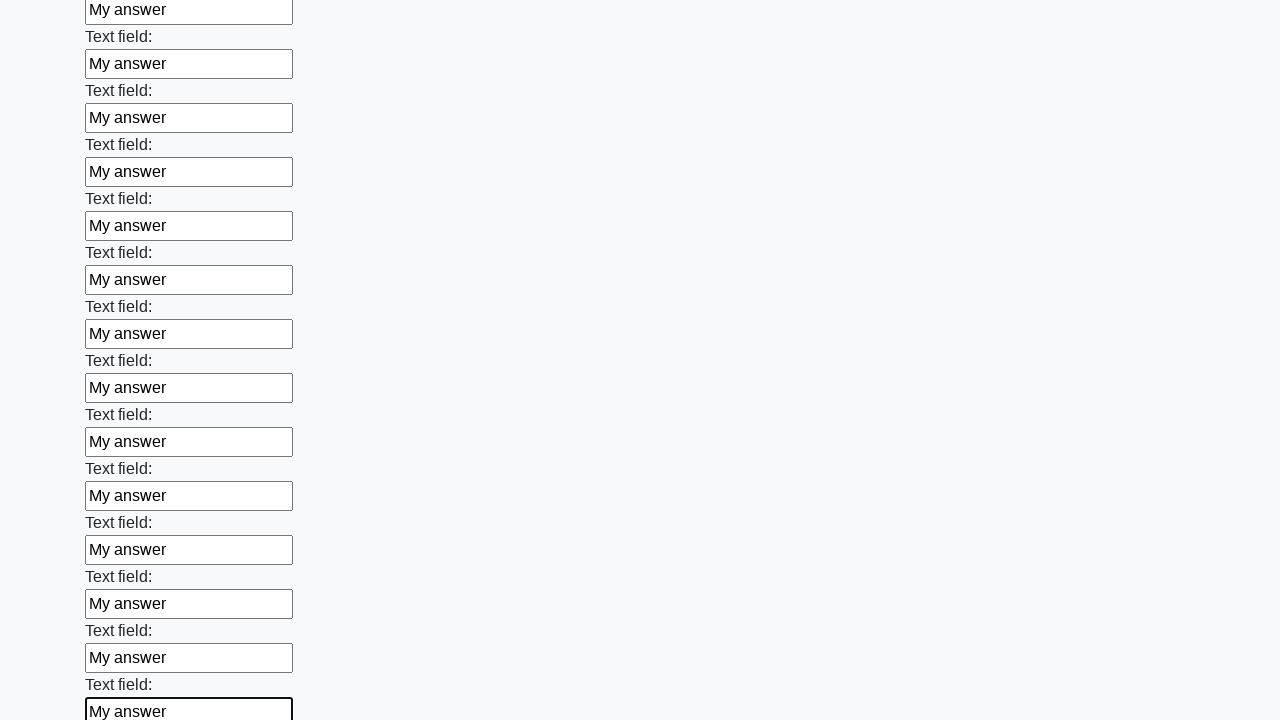

Filled input field with 'My answer' on input >> nth=85
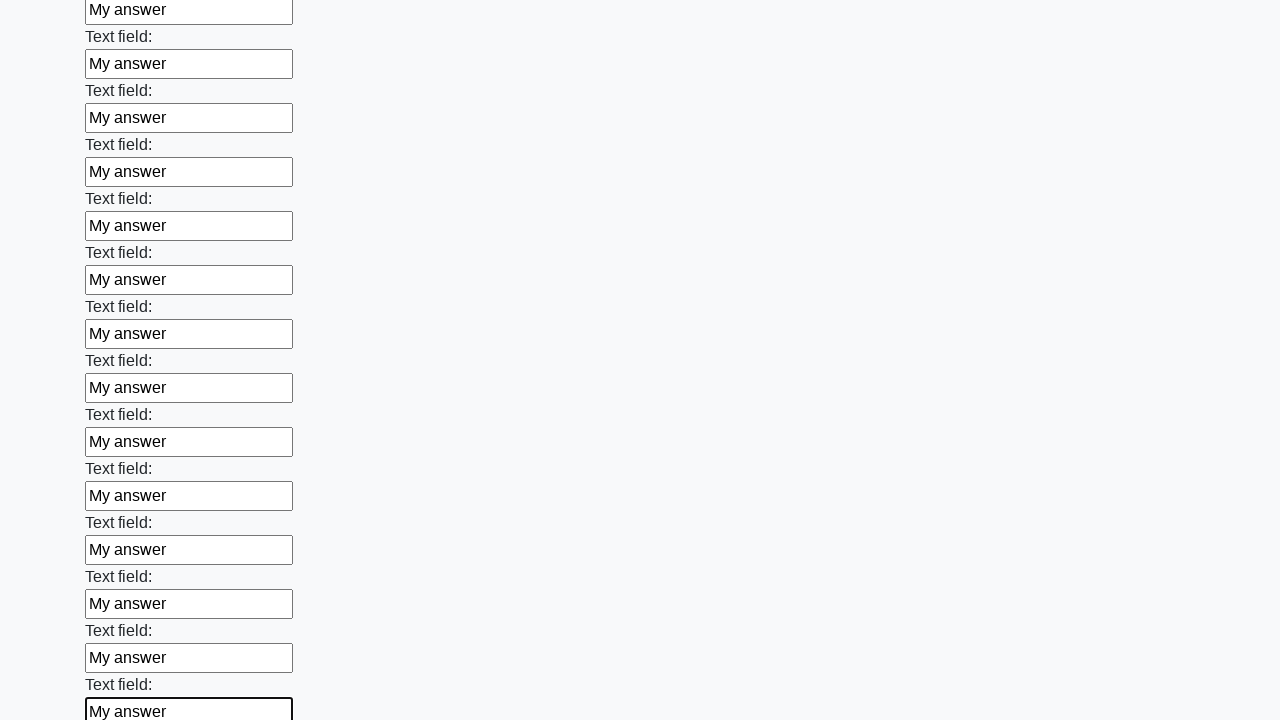

Filled input field with 'My answer' on input >> nth=86
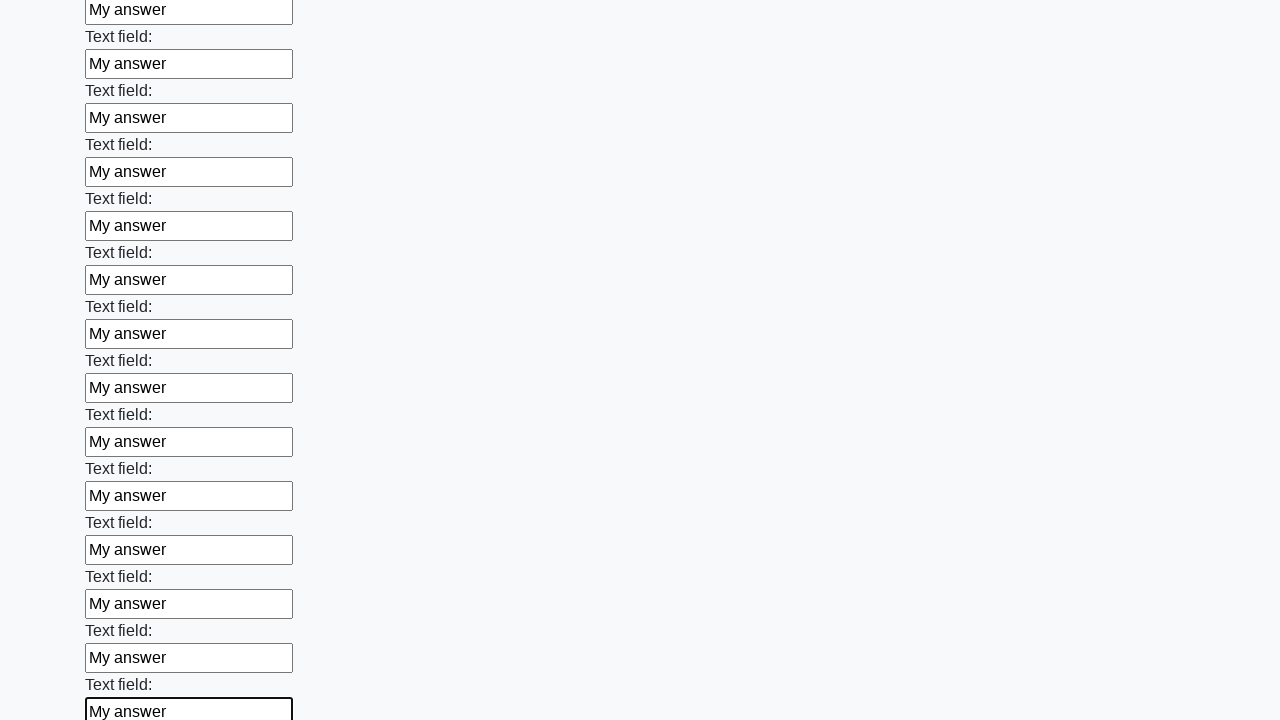

Filled input field with 'My answer' on input >> nth=87
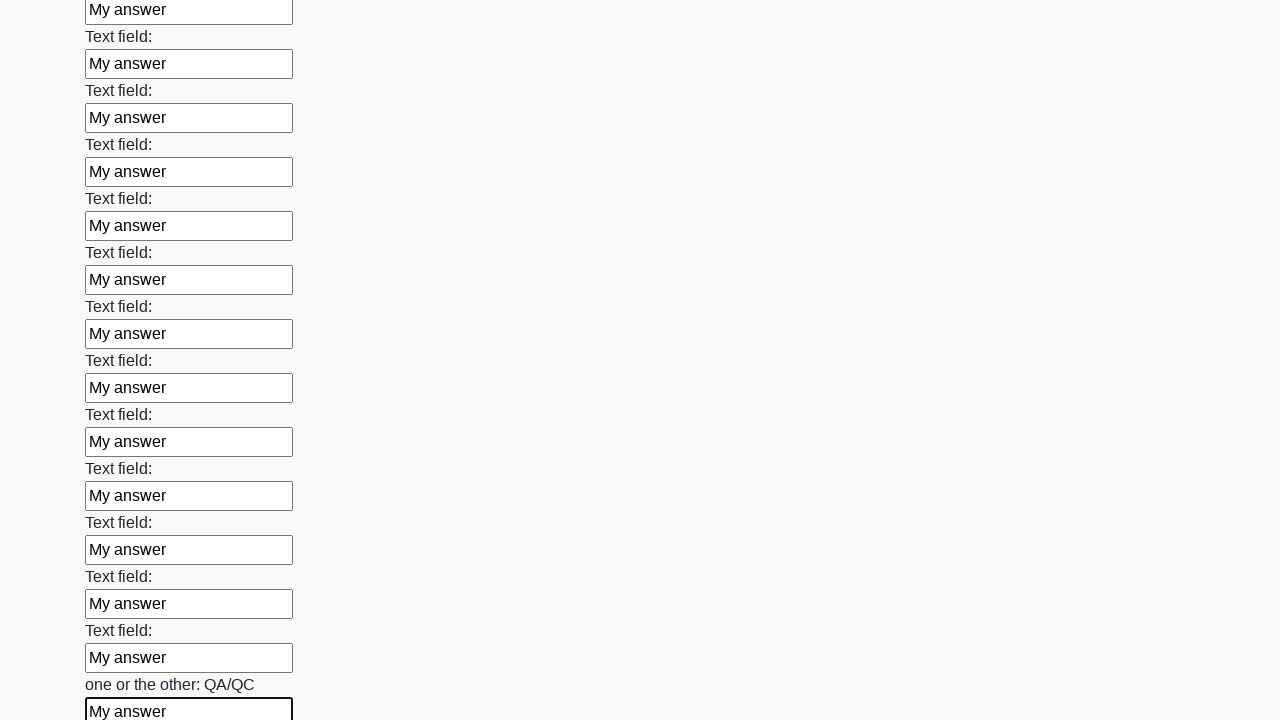

Filled input field with 'My answer' on input >> nth=88
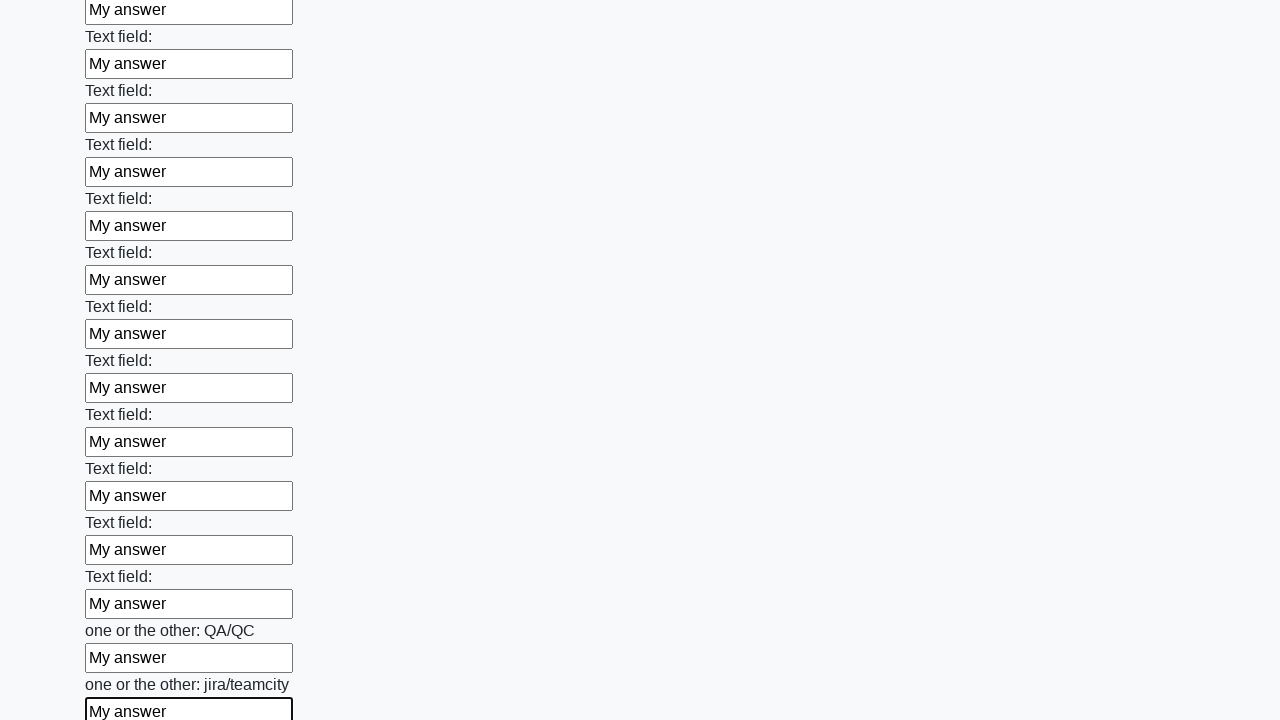

Filled input field with 'My answer' on input >> nth=89
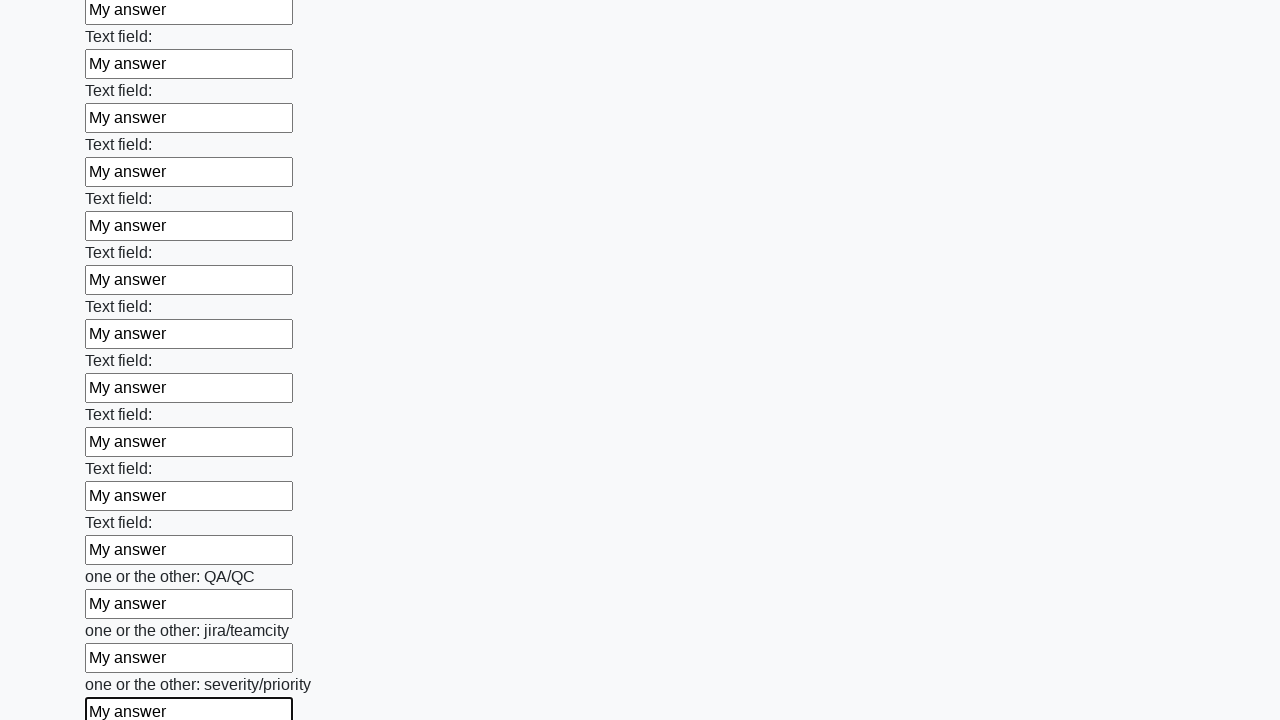

Filled input field with 'My answer' on input >> nth=90
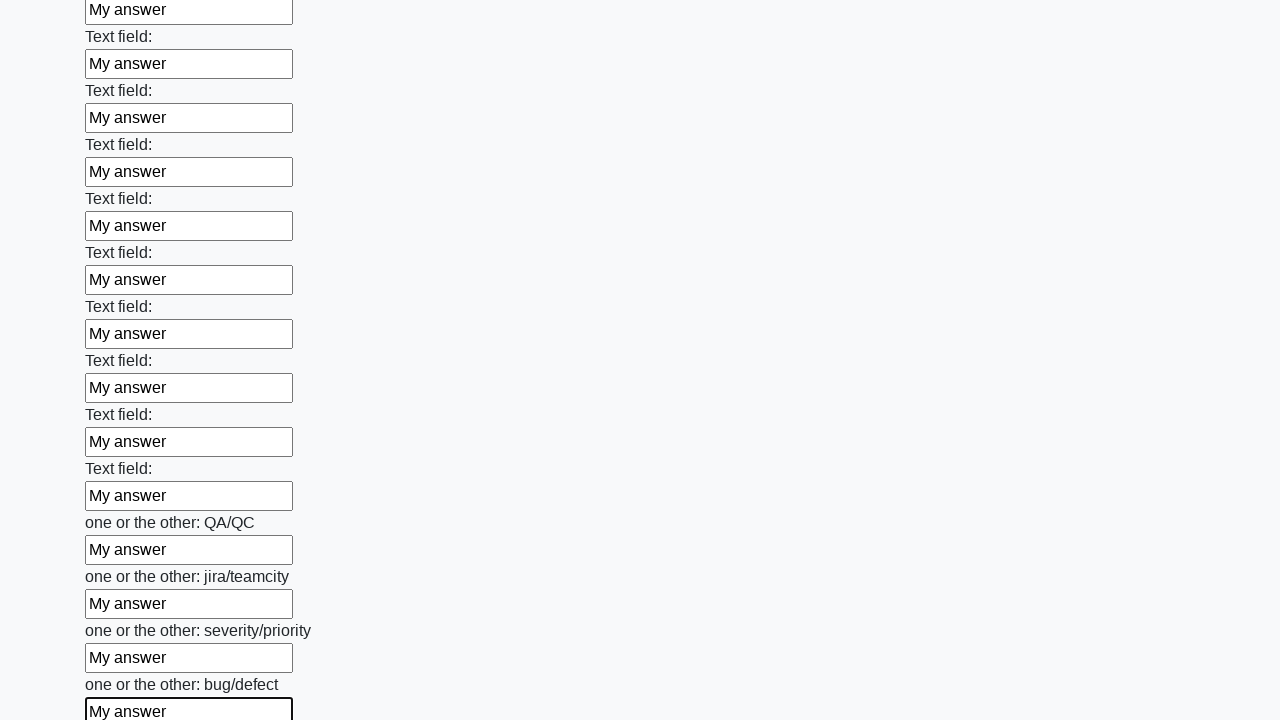

Filled input field with 'My answer' on input >> nth=91
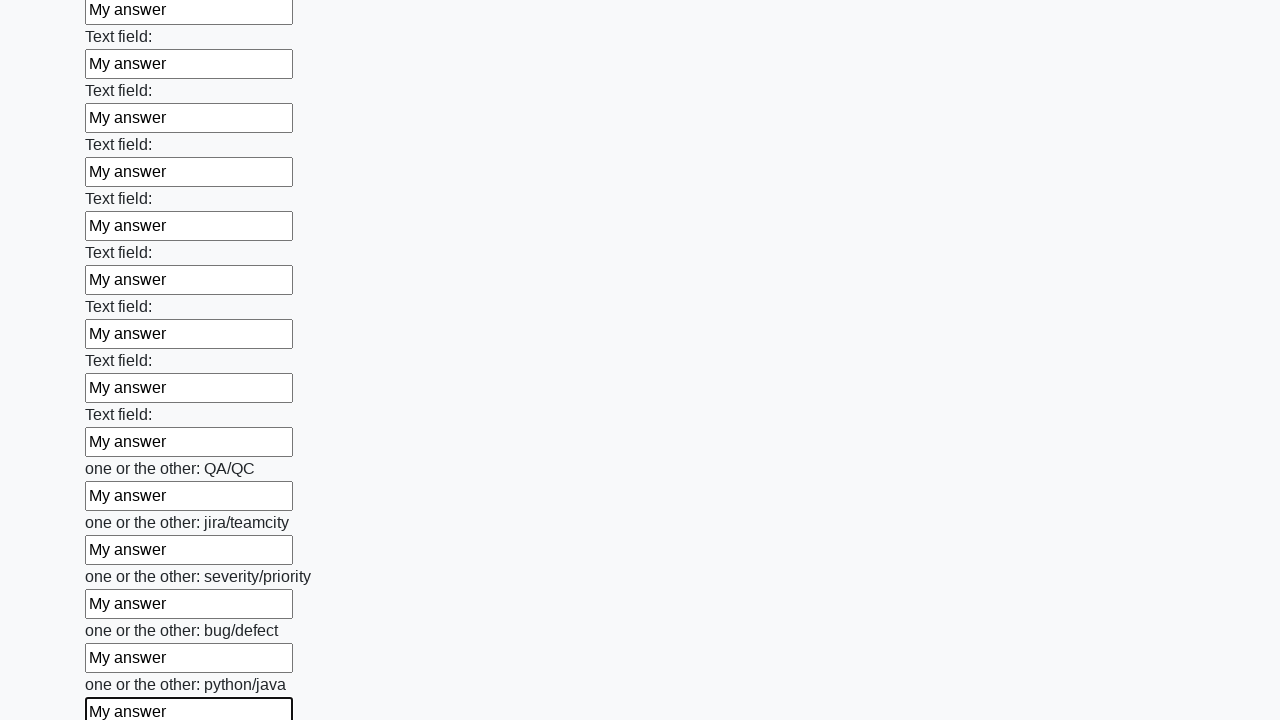

Filled input field with 'My answer' on input >> nth=92
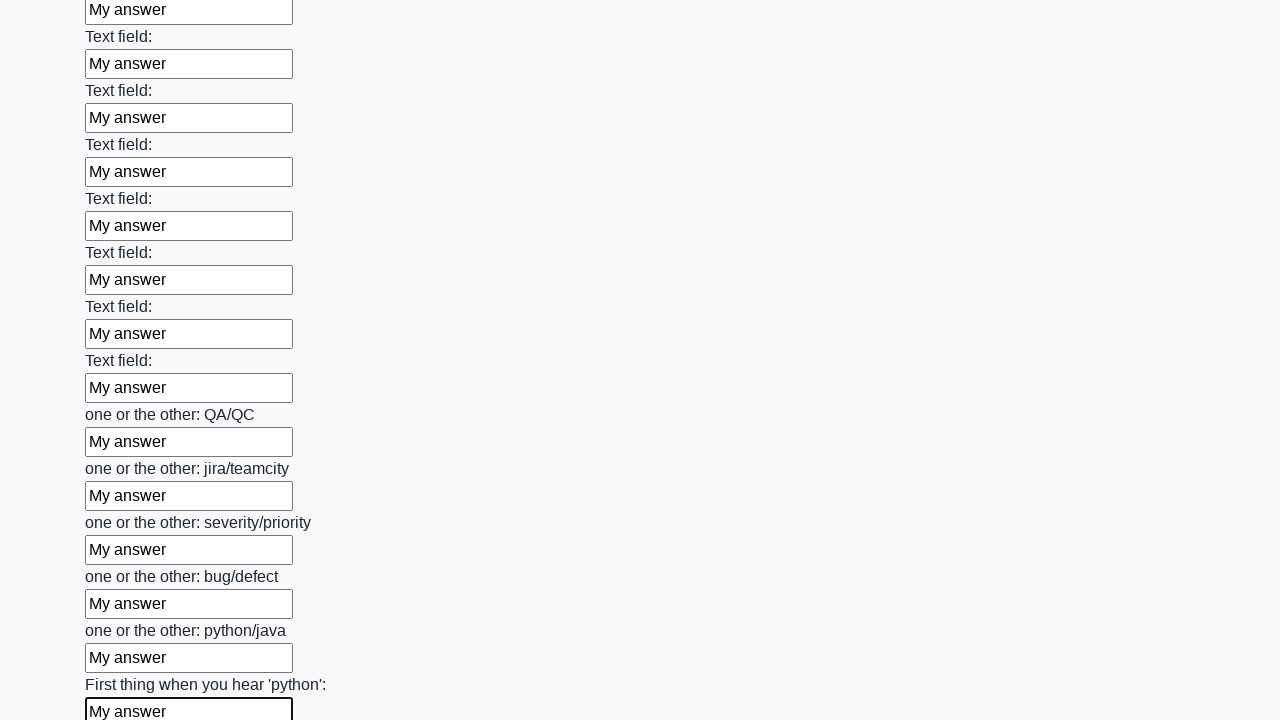

Filled input field with 'My answer' on input >> nth=93
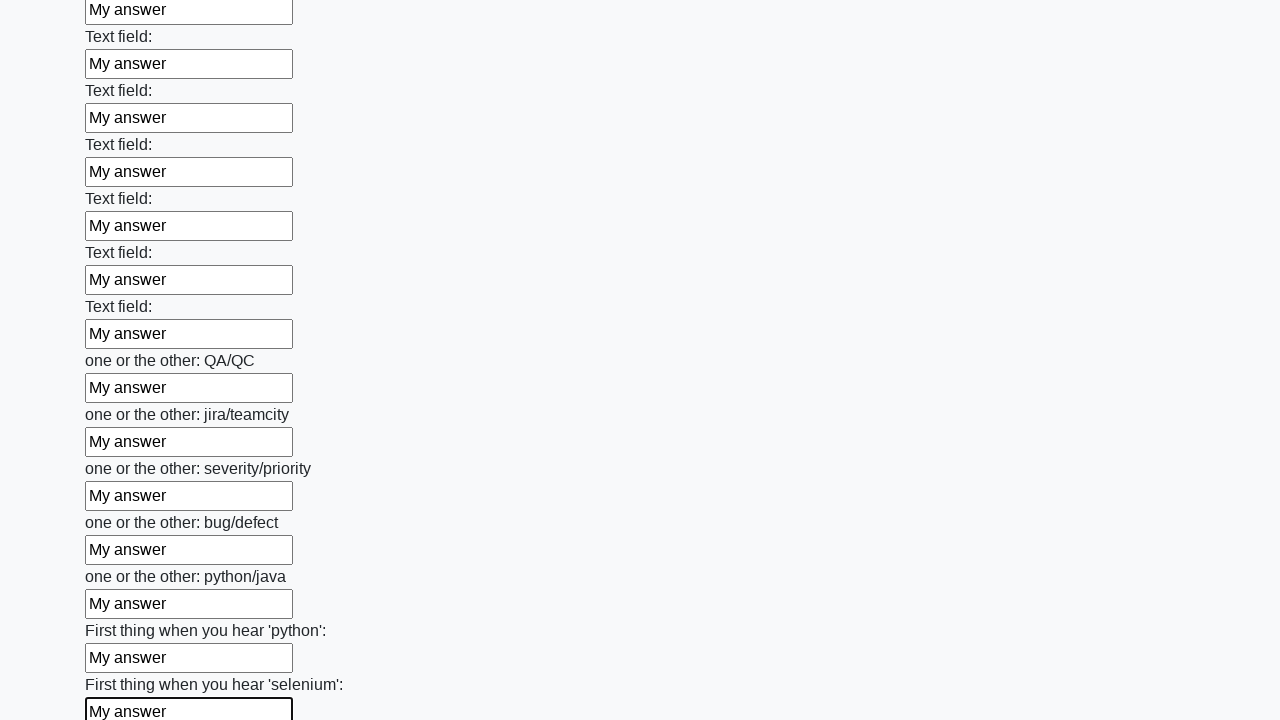

Filled input field with 'My answer' on input >> nth=94
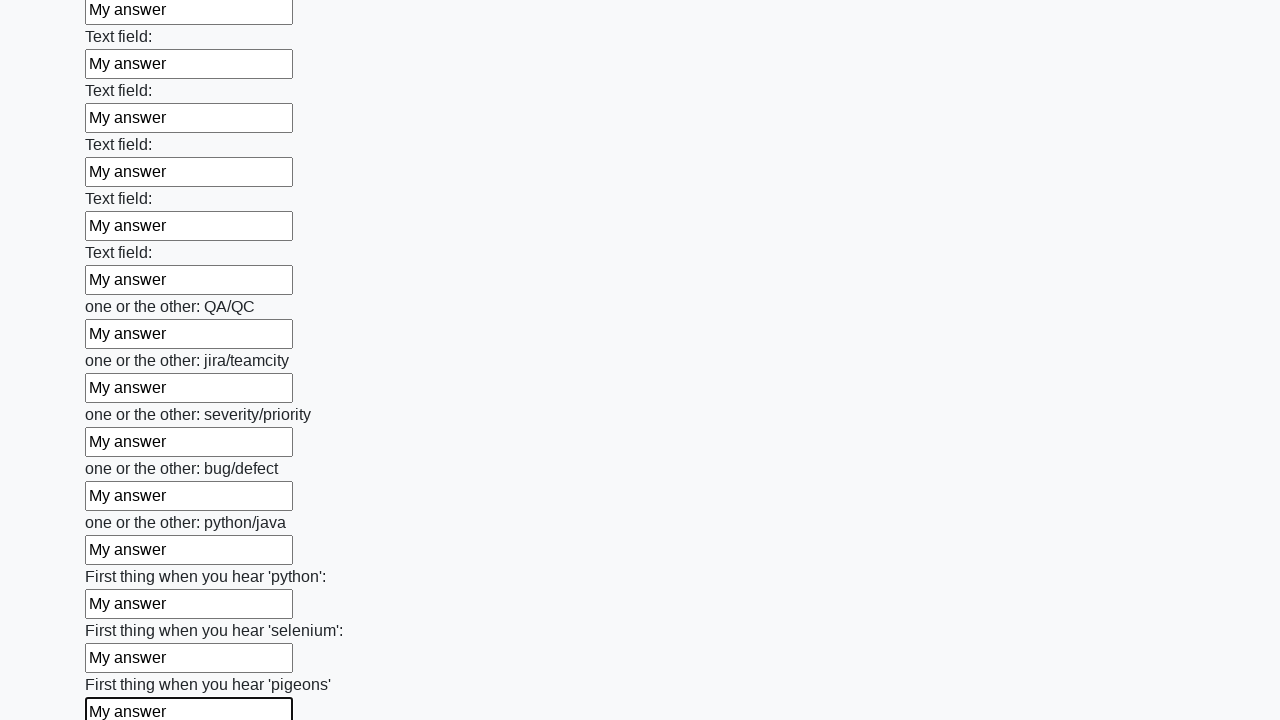

Filled input field with 'My answer' on input >> nth=95
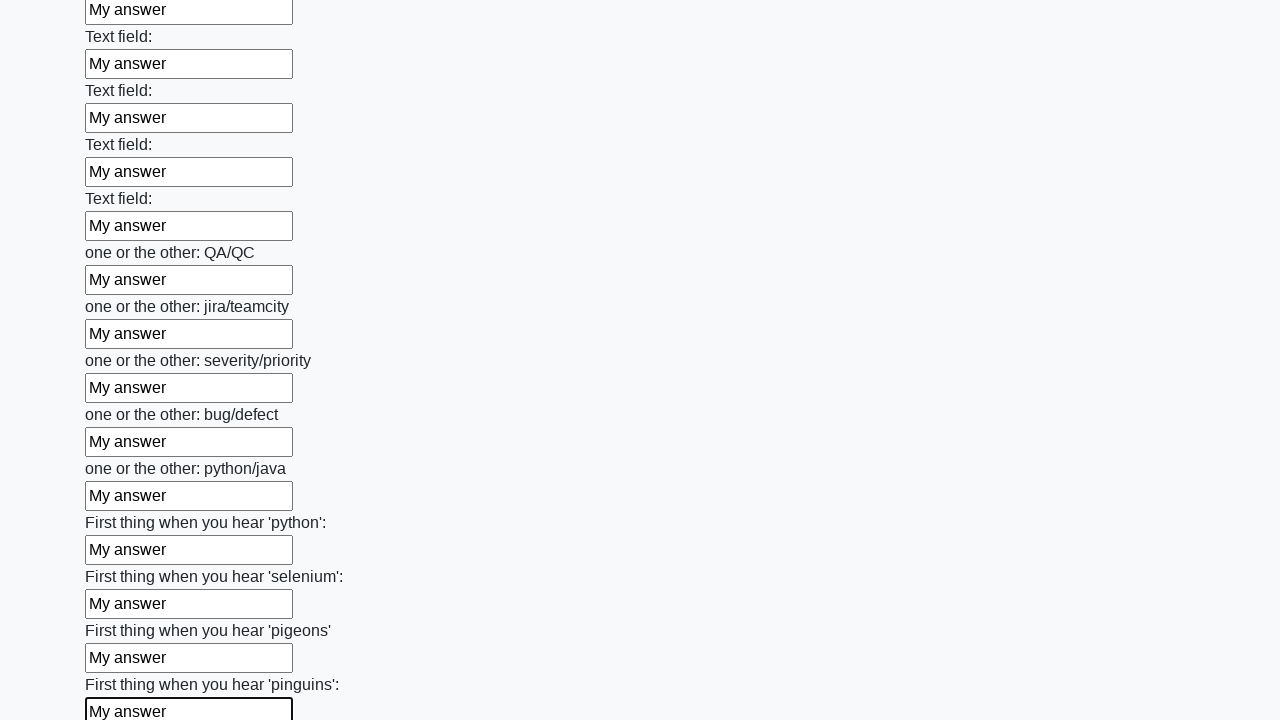

Filled input field with 'My answer' on input >> nth=96
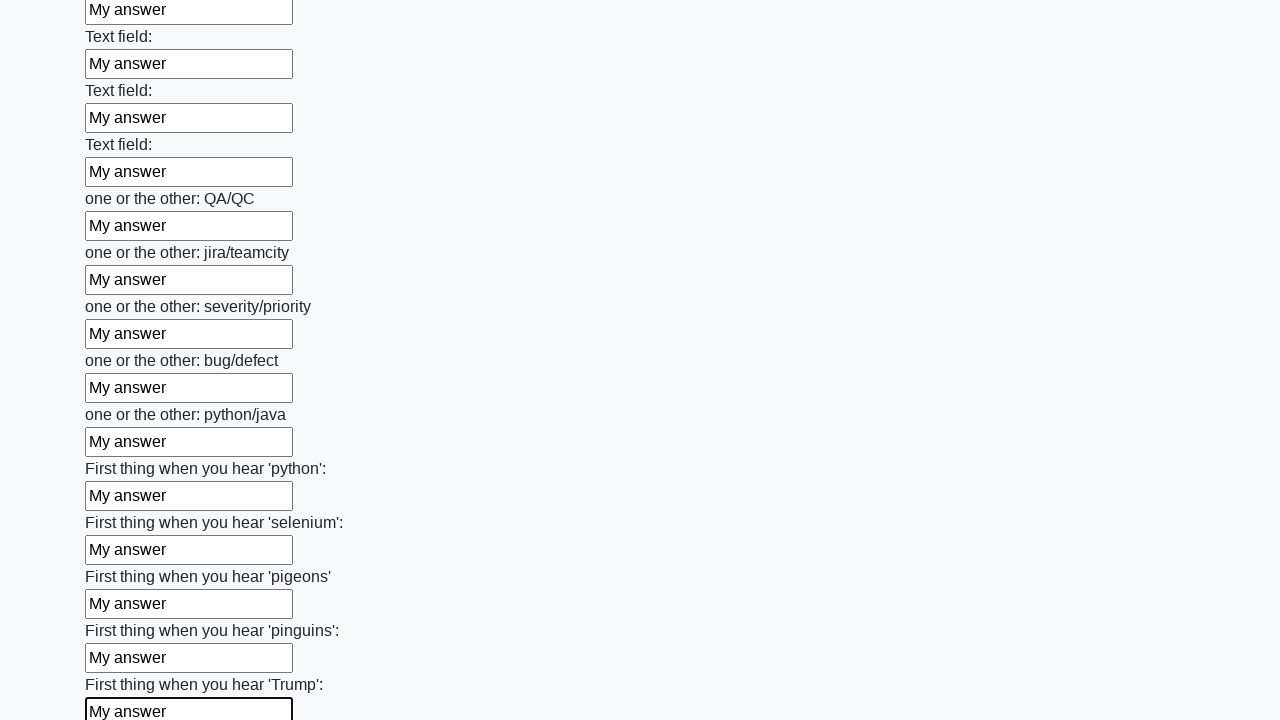

Filled input field with 'My answer' on input >> nth=97
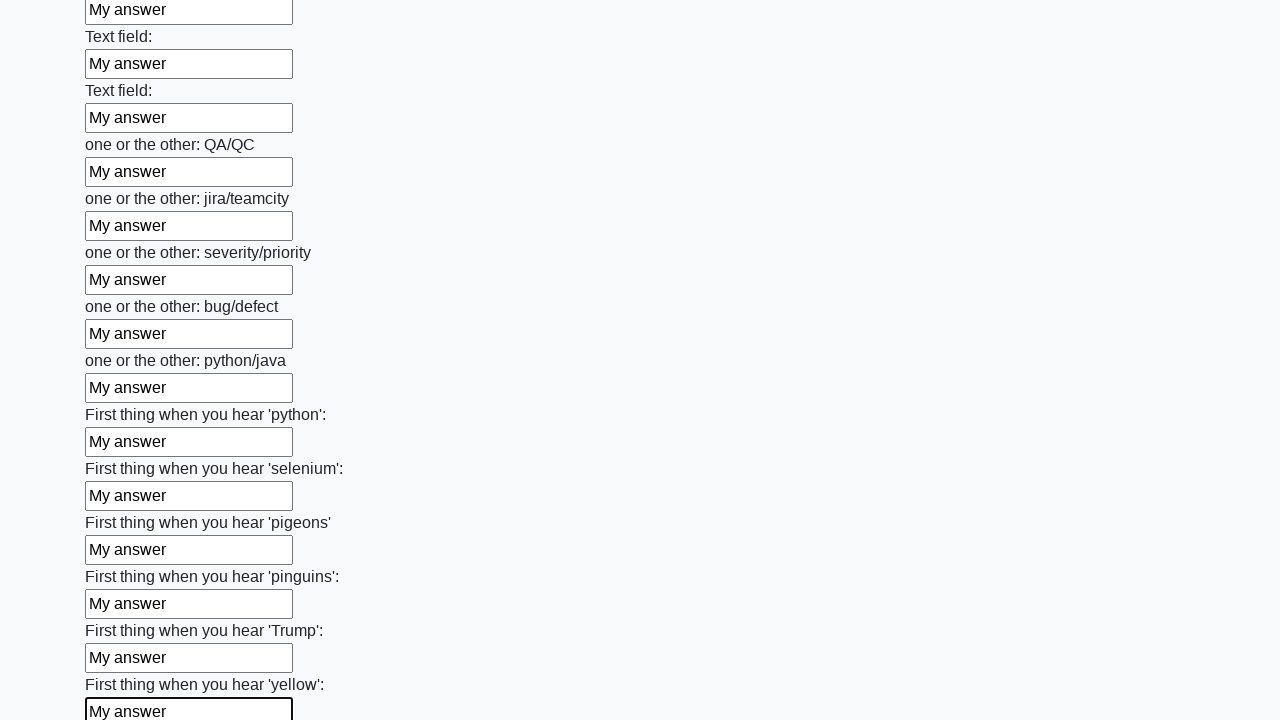

Filled input field with 'My answer' on input >> nth=98
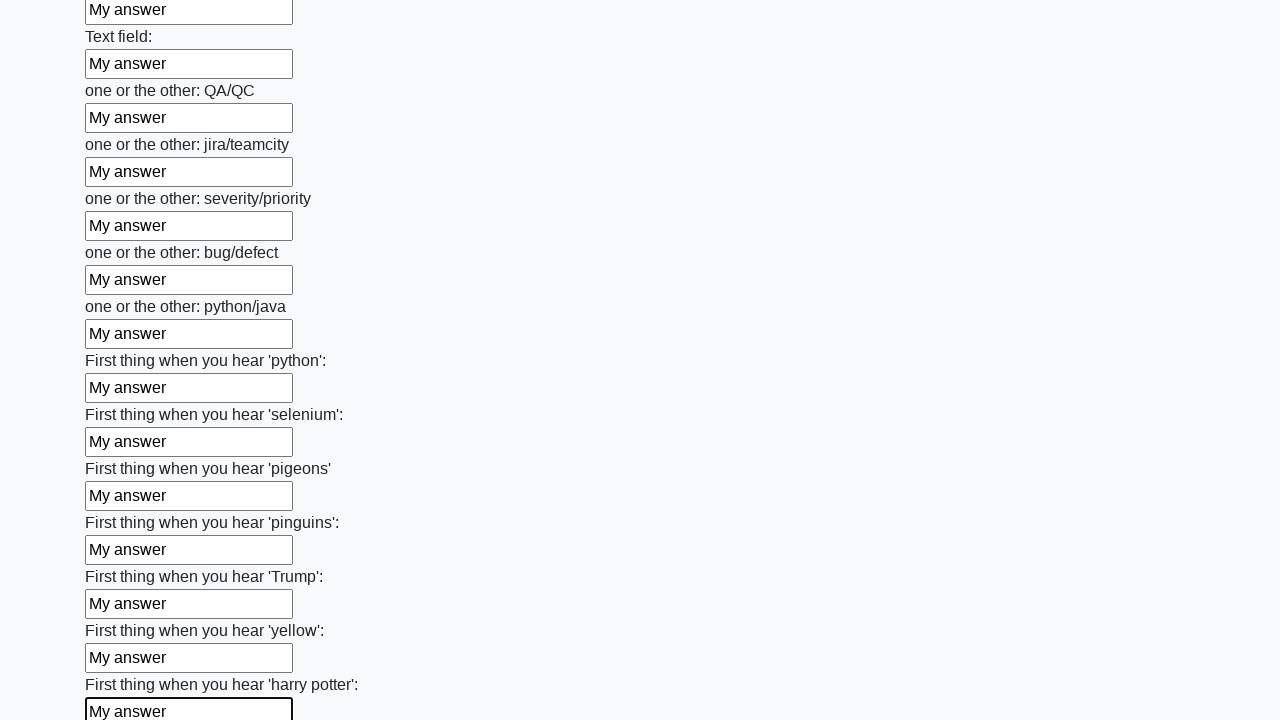

Filled input field with 'My answer' on input >> nth=99
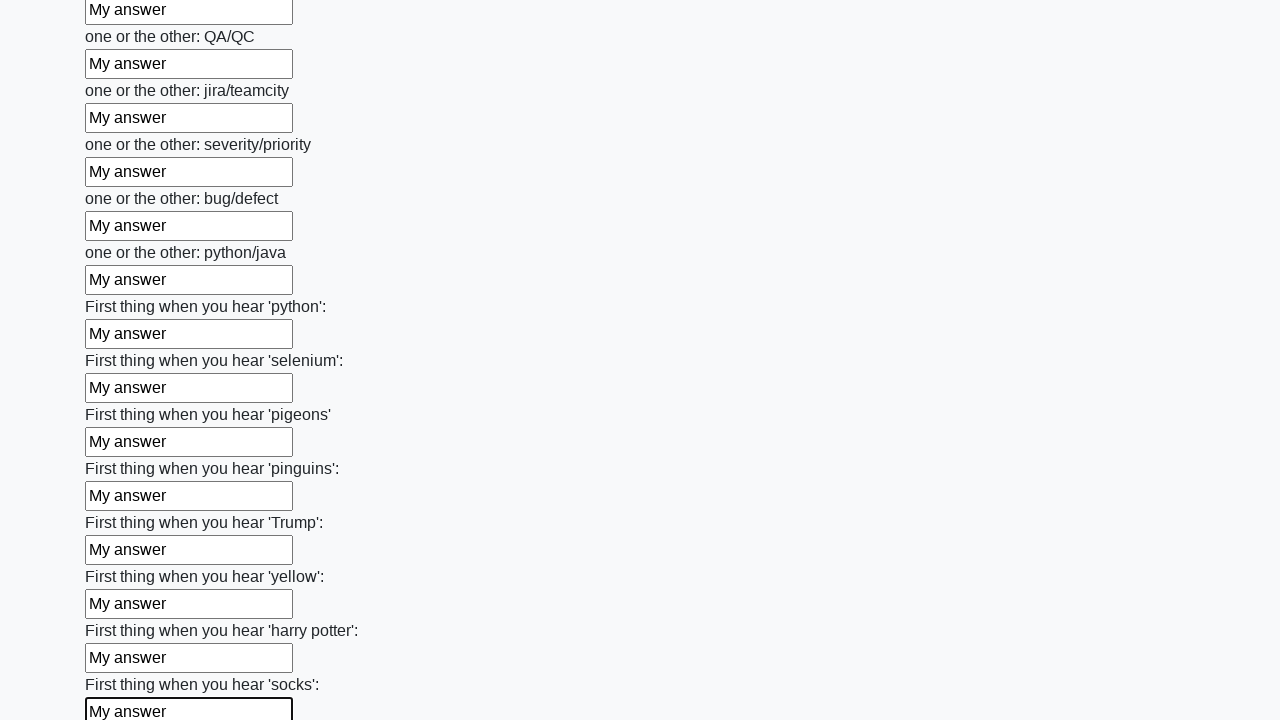

Clicked the submit button to submit the form at (123, 611) on button.btn
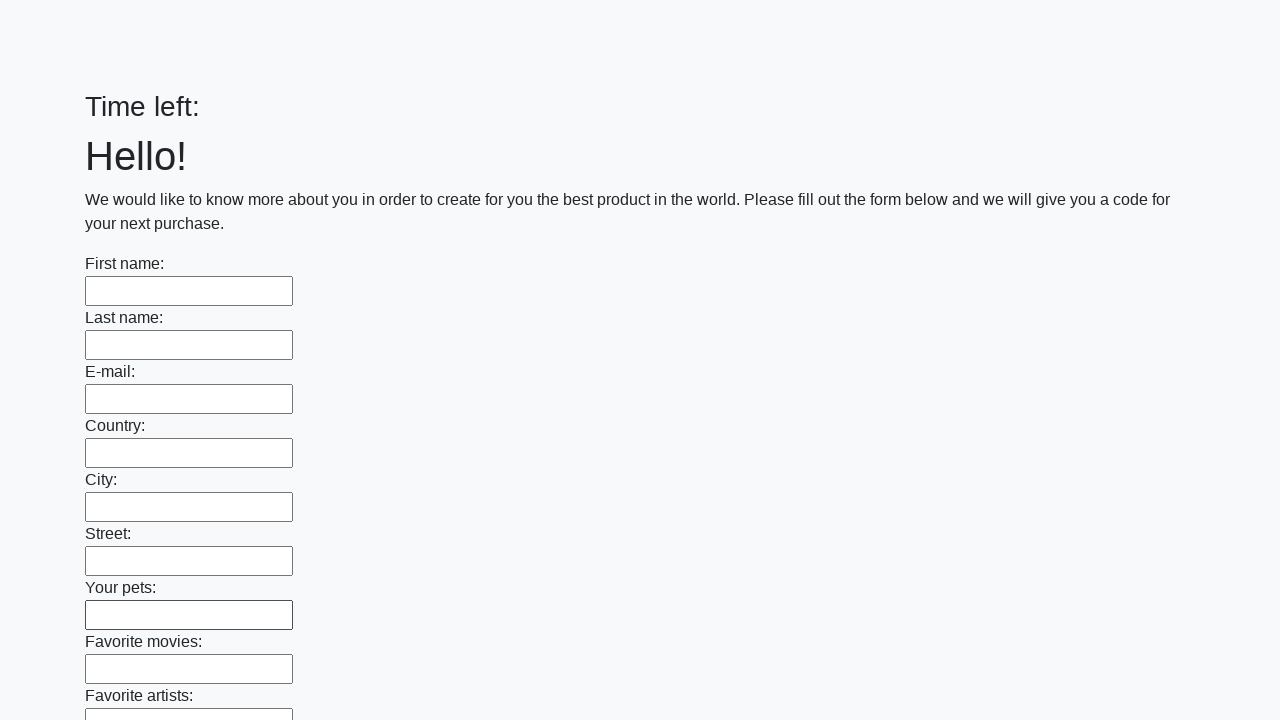

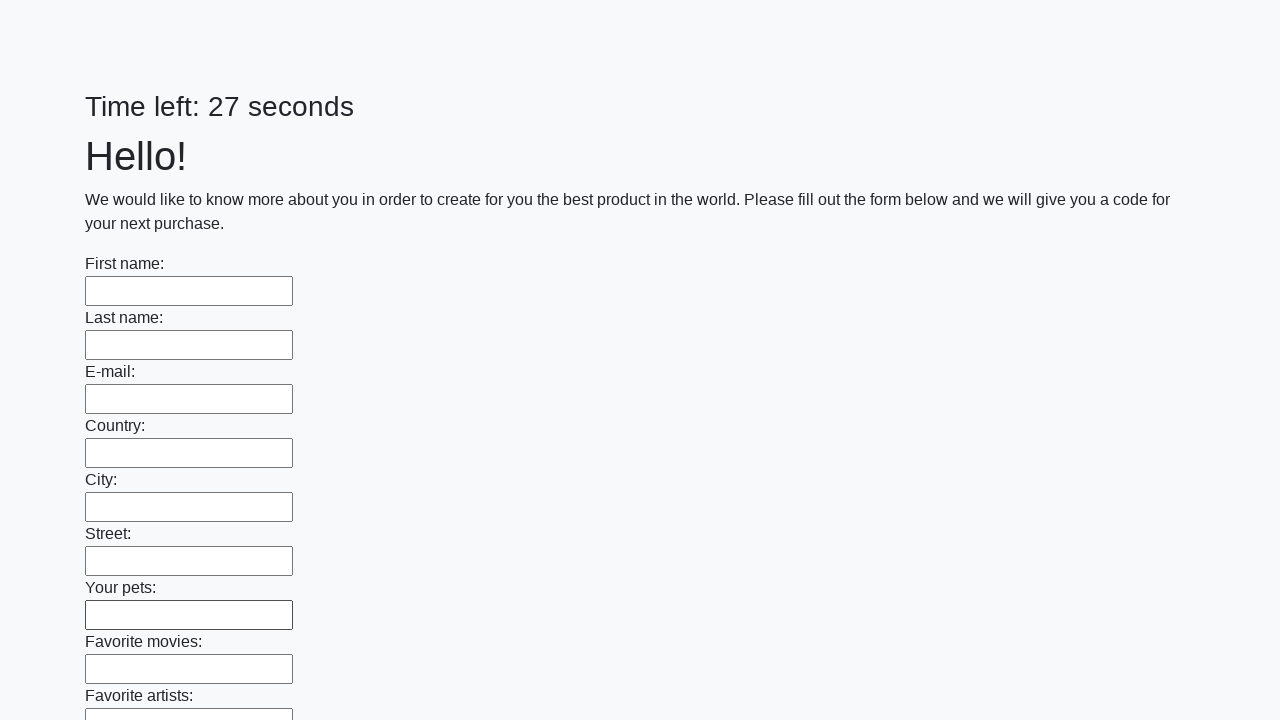